Tests that no links on the page have empty href values (just "#") by checking all anchor tags across multiple pages

Starting URL: https://ntig-uppsala.github.io/pizzeria-rafiki/index.html

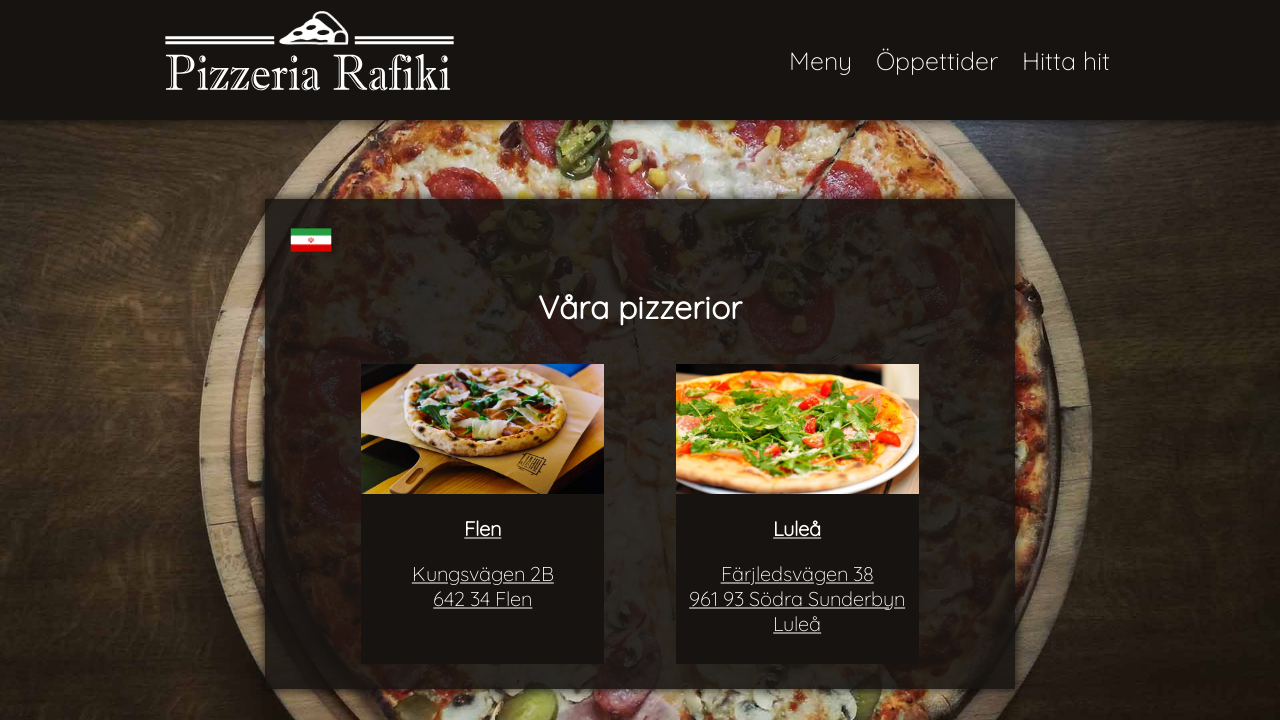

Waited for anchor tags to load on index.html
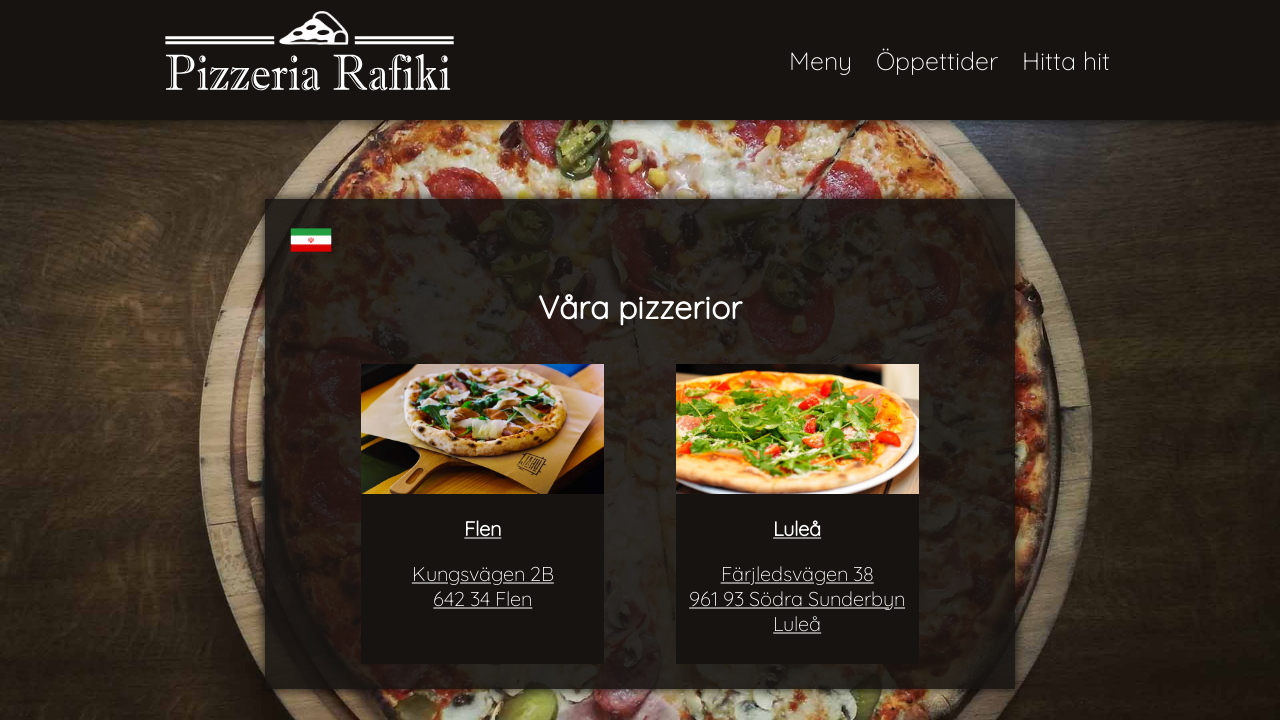

Retrieved all anchor tags from index.html
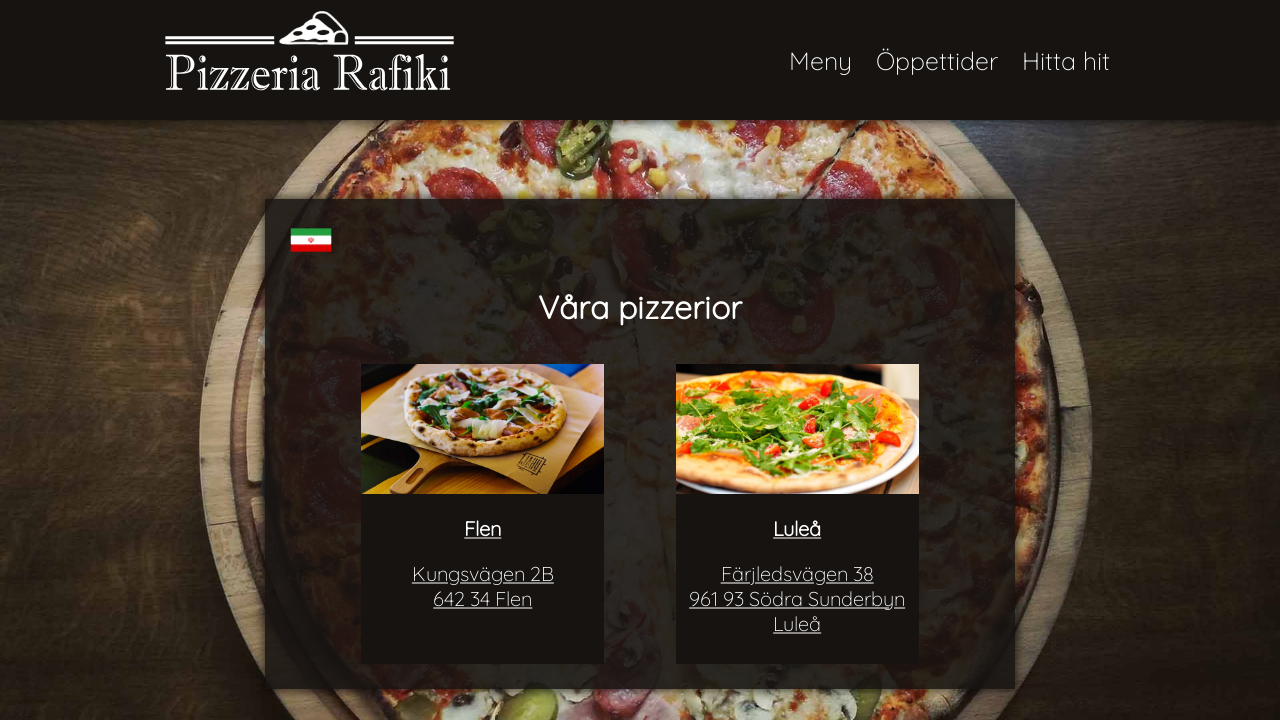

Checked link with href: index.html
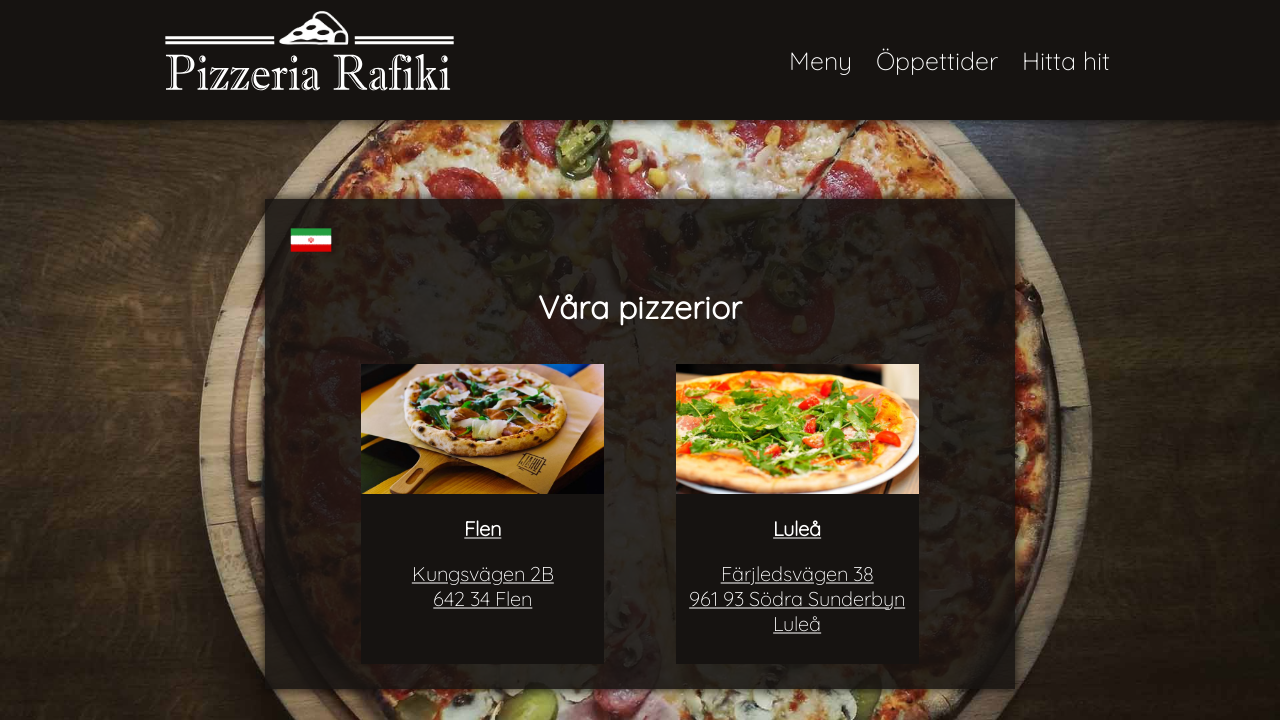

Asserted that link href is valid (not empty or just '#')
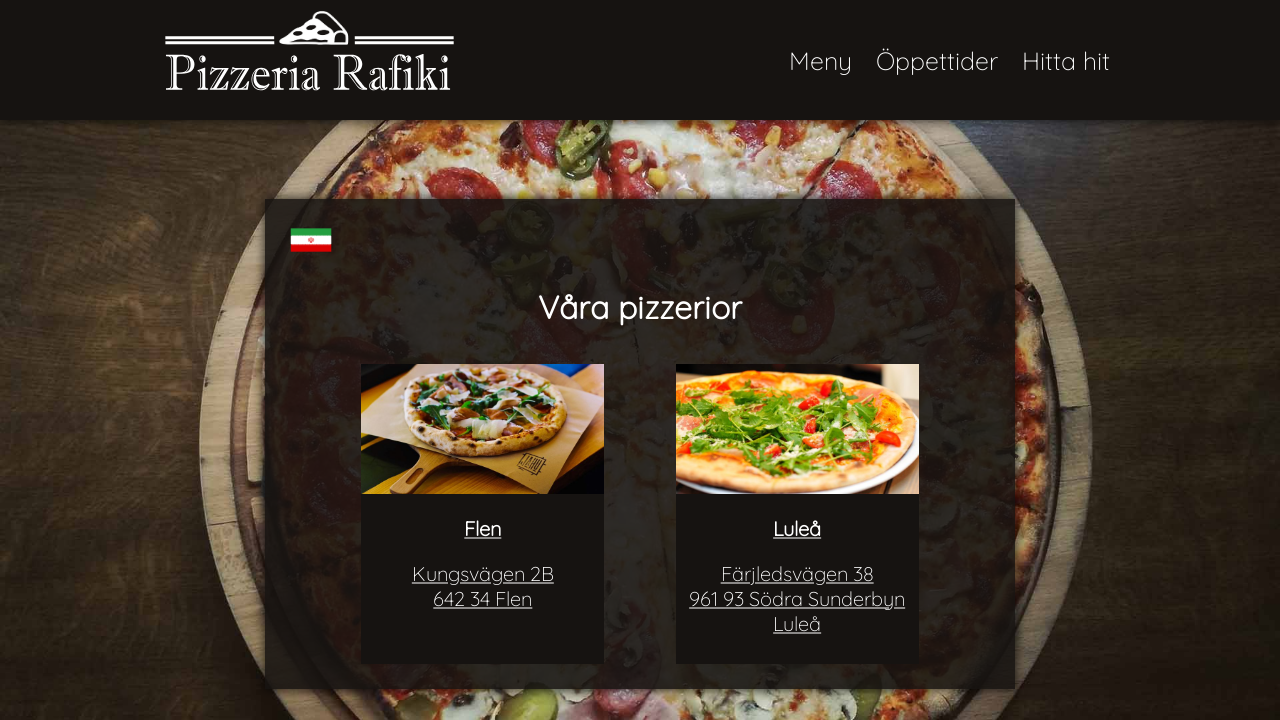

Checked link with href: #Order
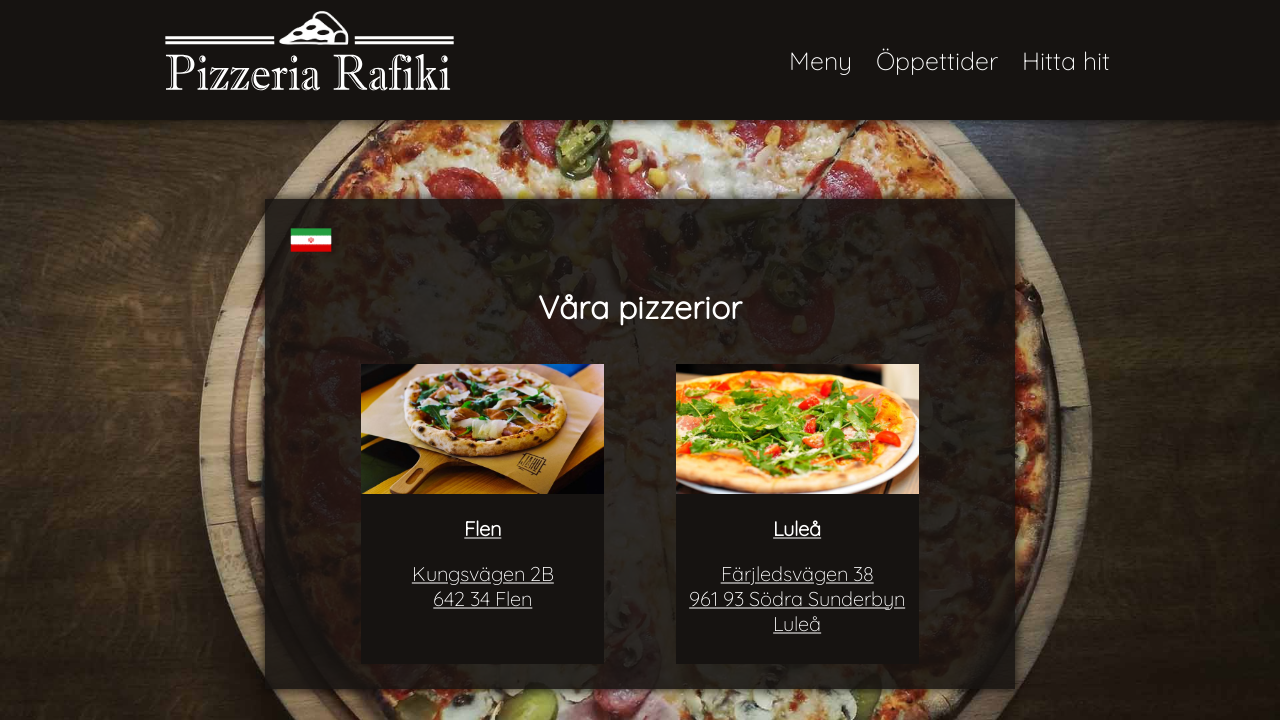

Asserted that link href is valid (not empty or just '#')
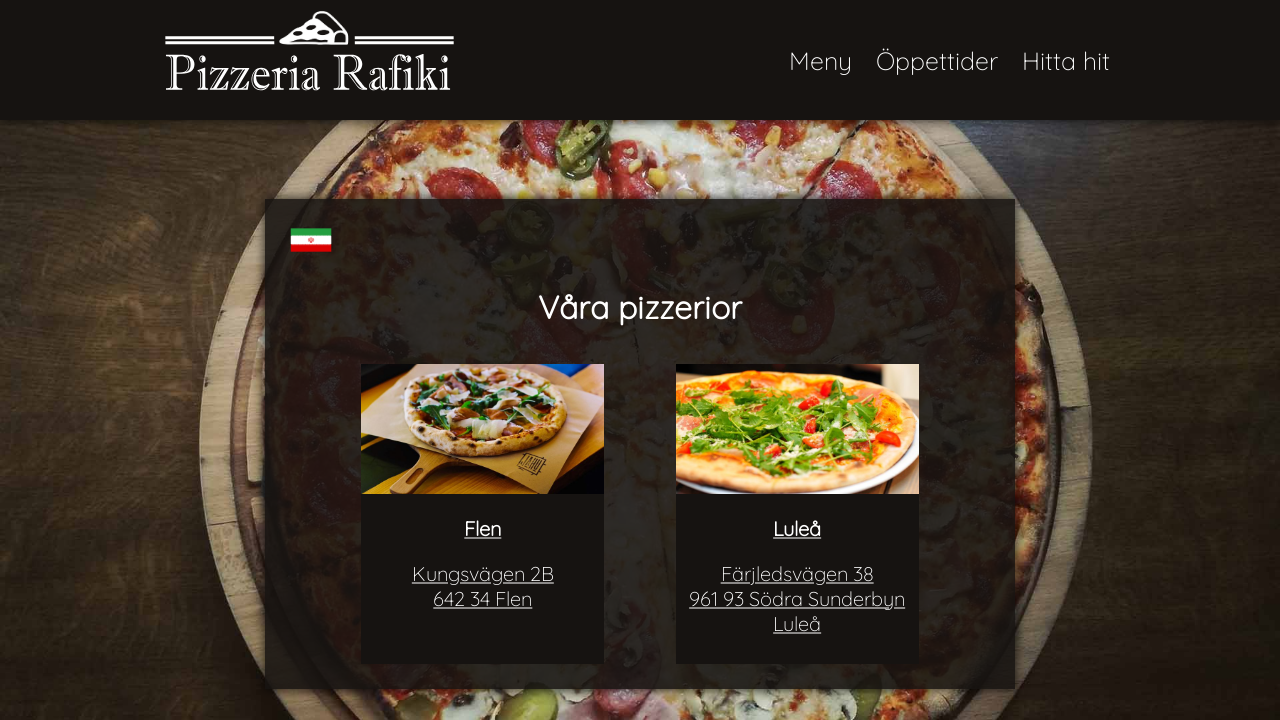

Checked link with href: #OpenHours
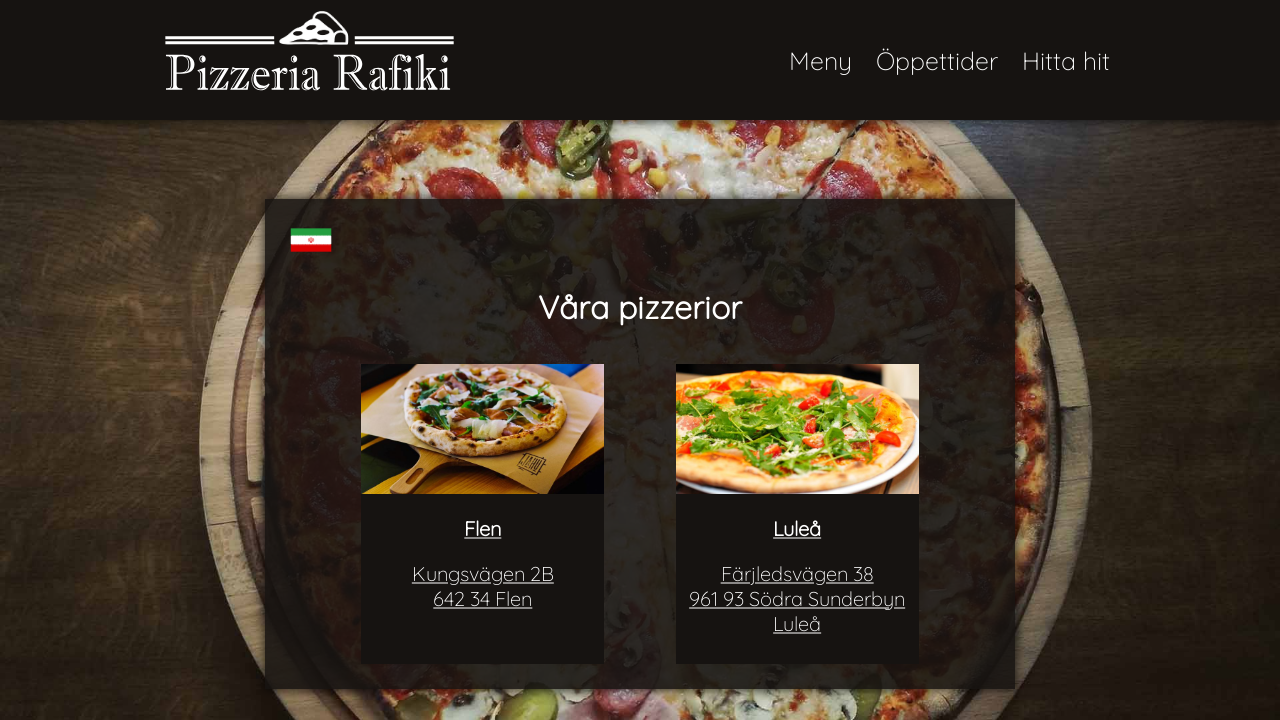

Asserted that link href is valid (not empty or just '#')
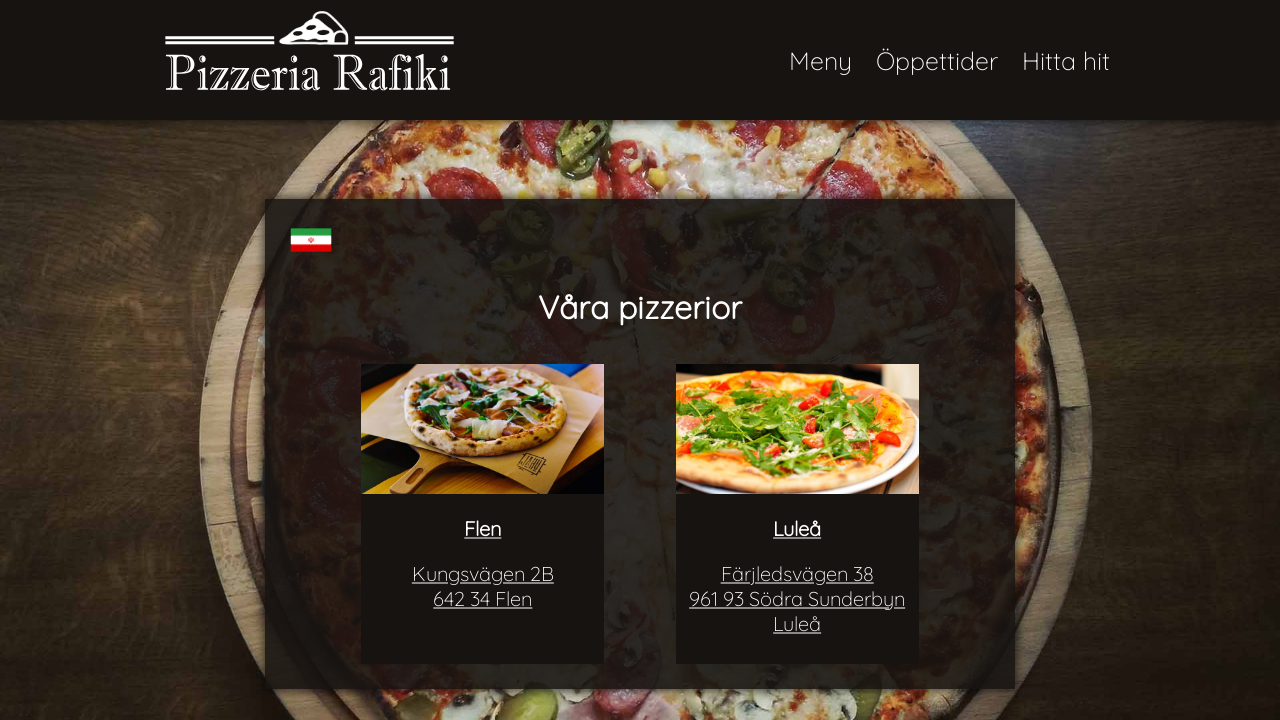

Checked link with href: #navMap
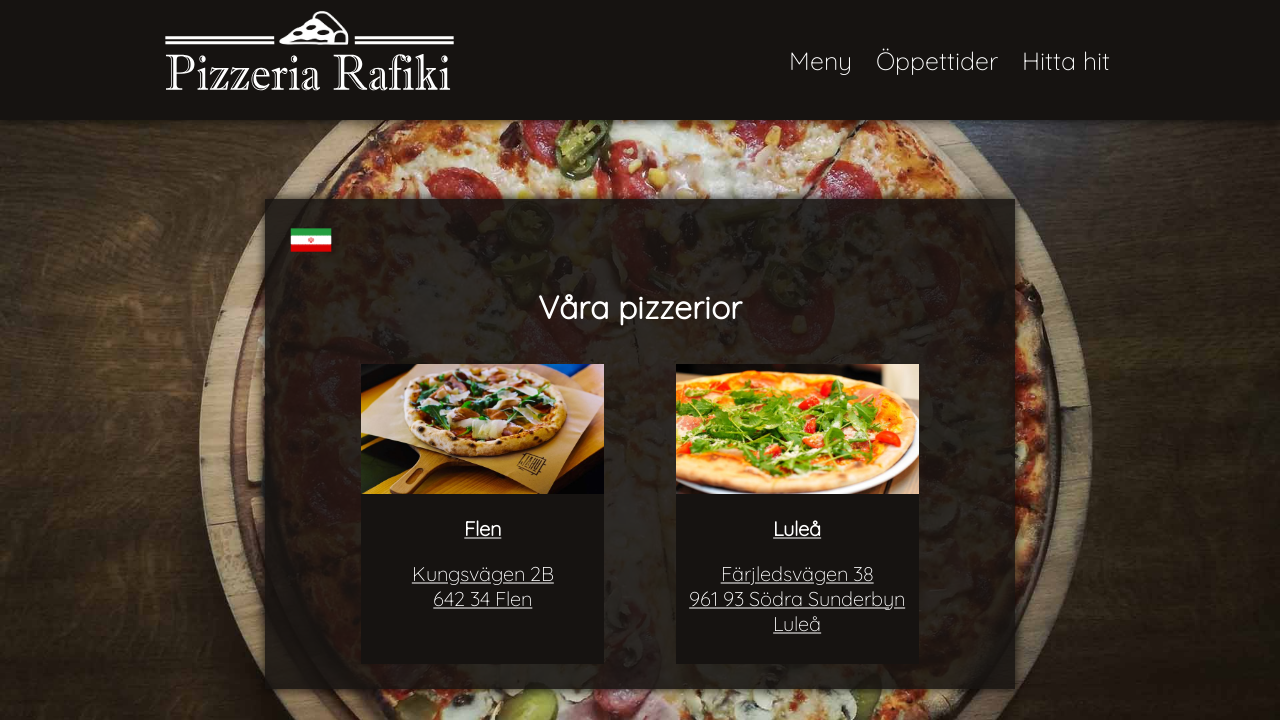

Asserted that link href is valid (not empty or just '#')
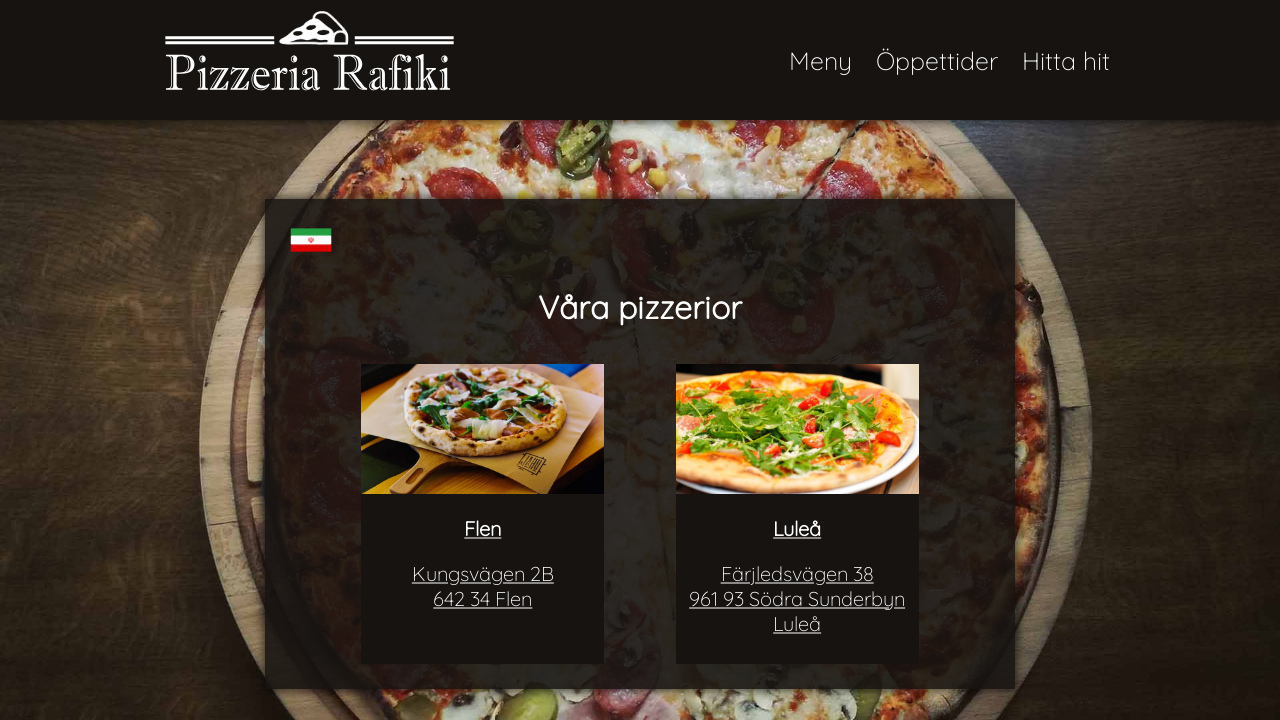

Checked link with href: index-per.html
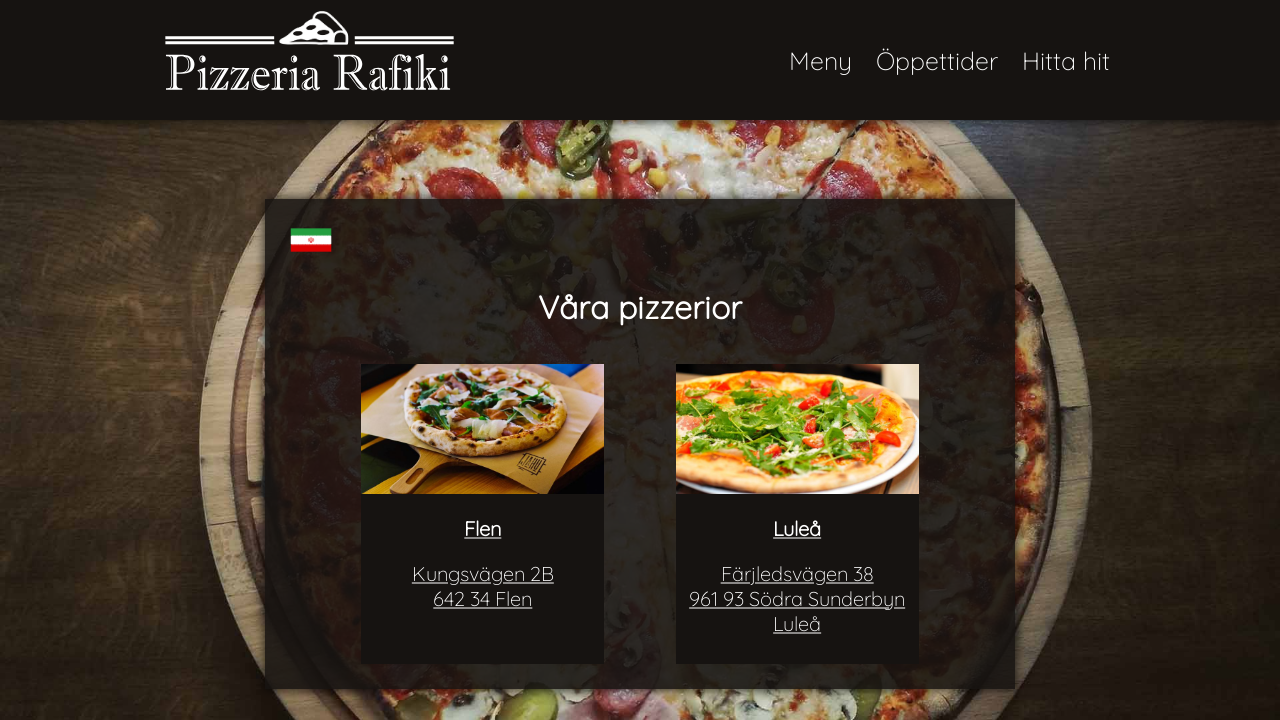

Asserted that link href is valid (not empty or just '#')
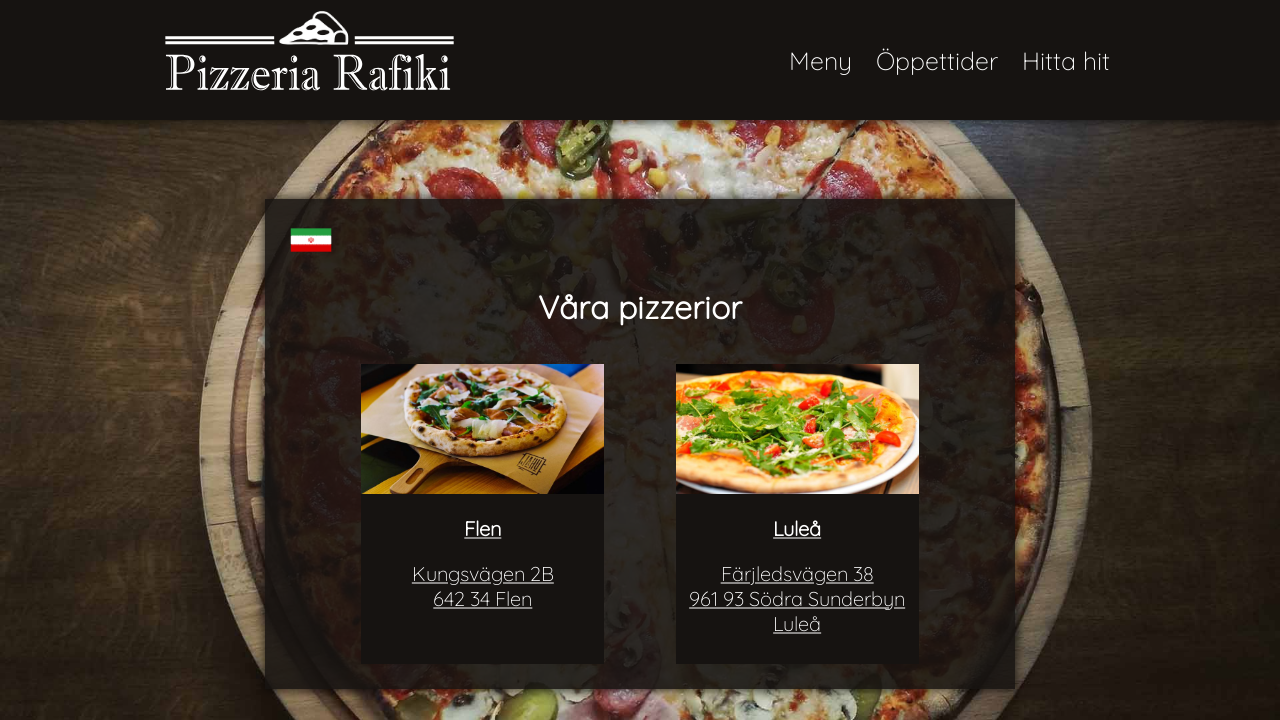

Checked link with href: flen.html
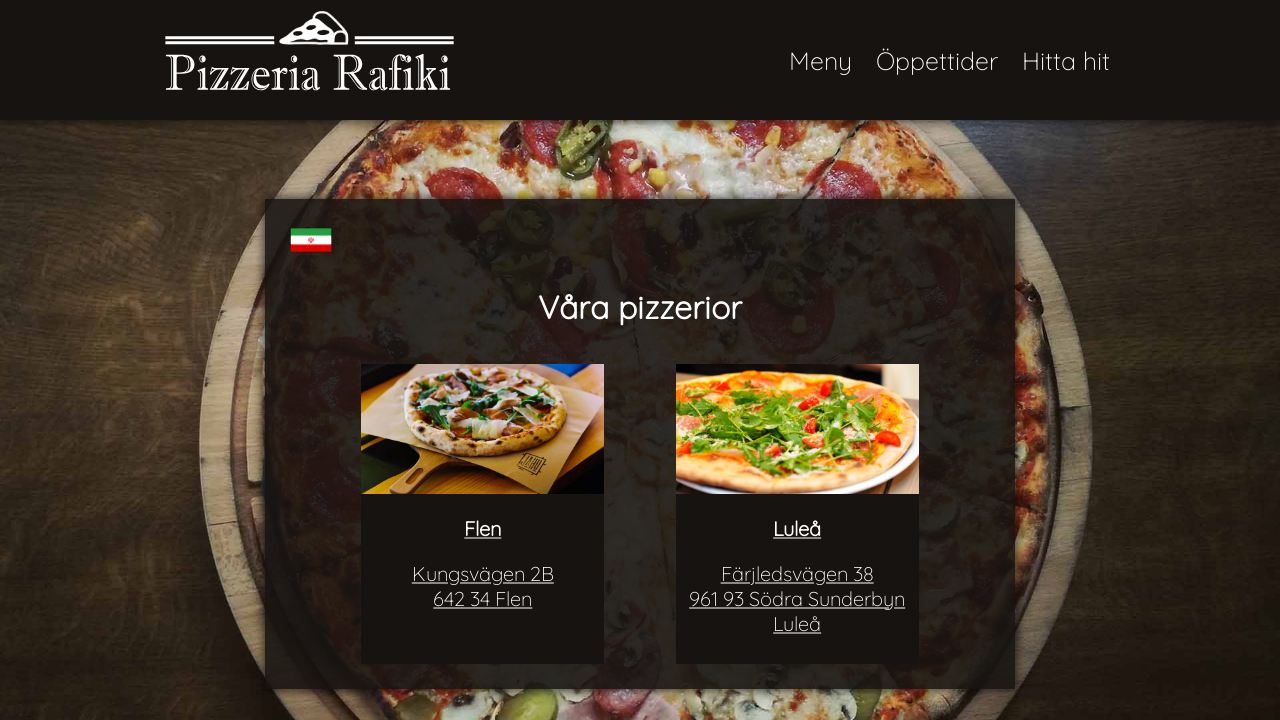

Asserted that link href is valid (not empty or just '#')
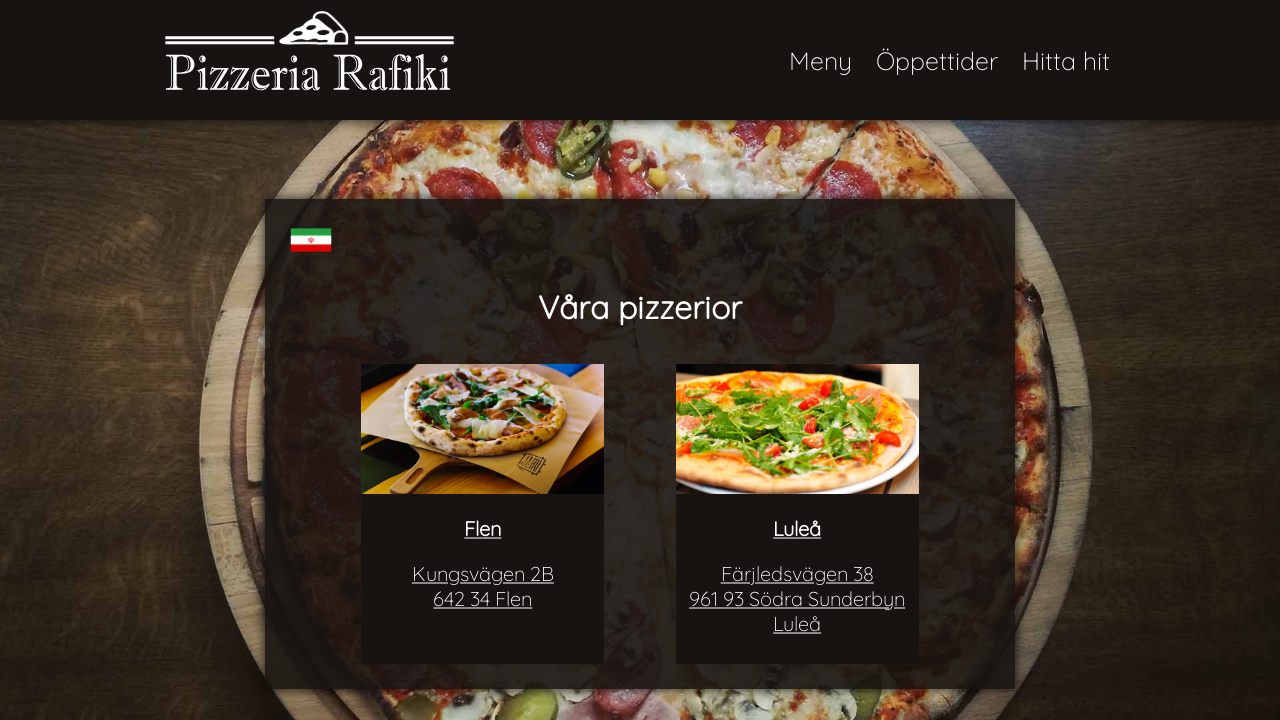

Checked link with href: lulea.html
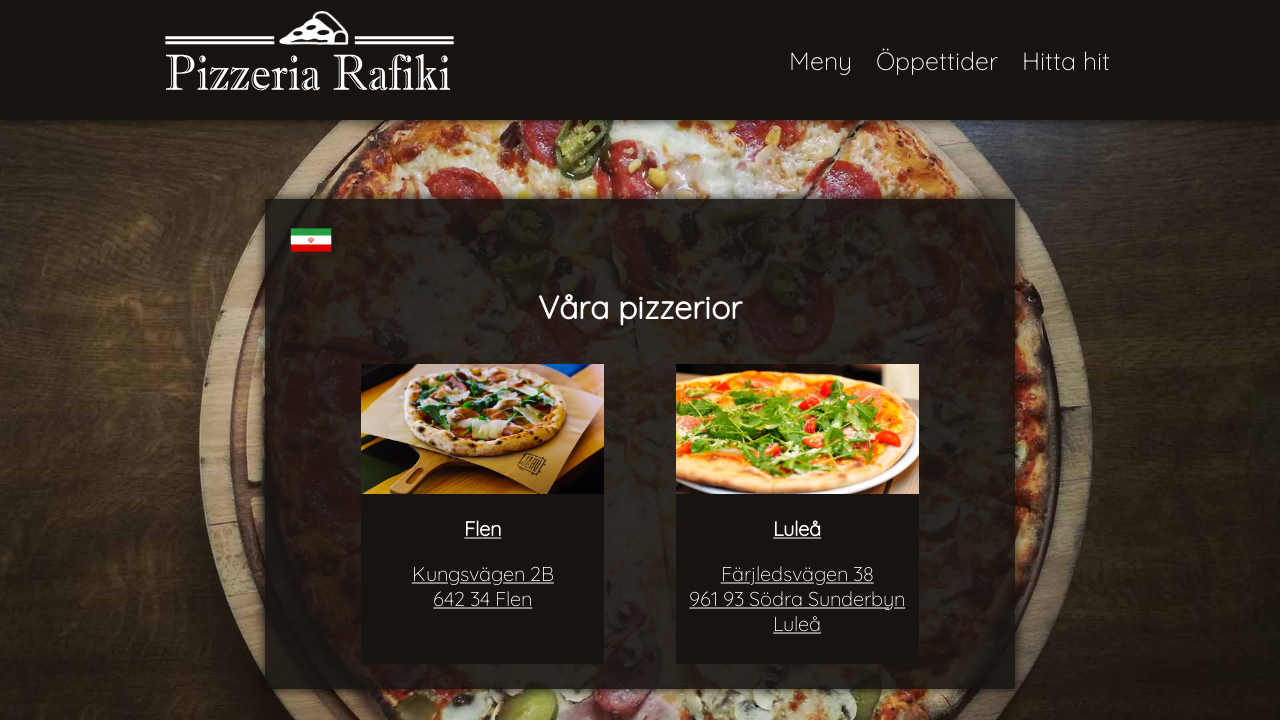

Asserted that link href is valid (not empty or just '#')
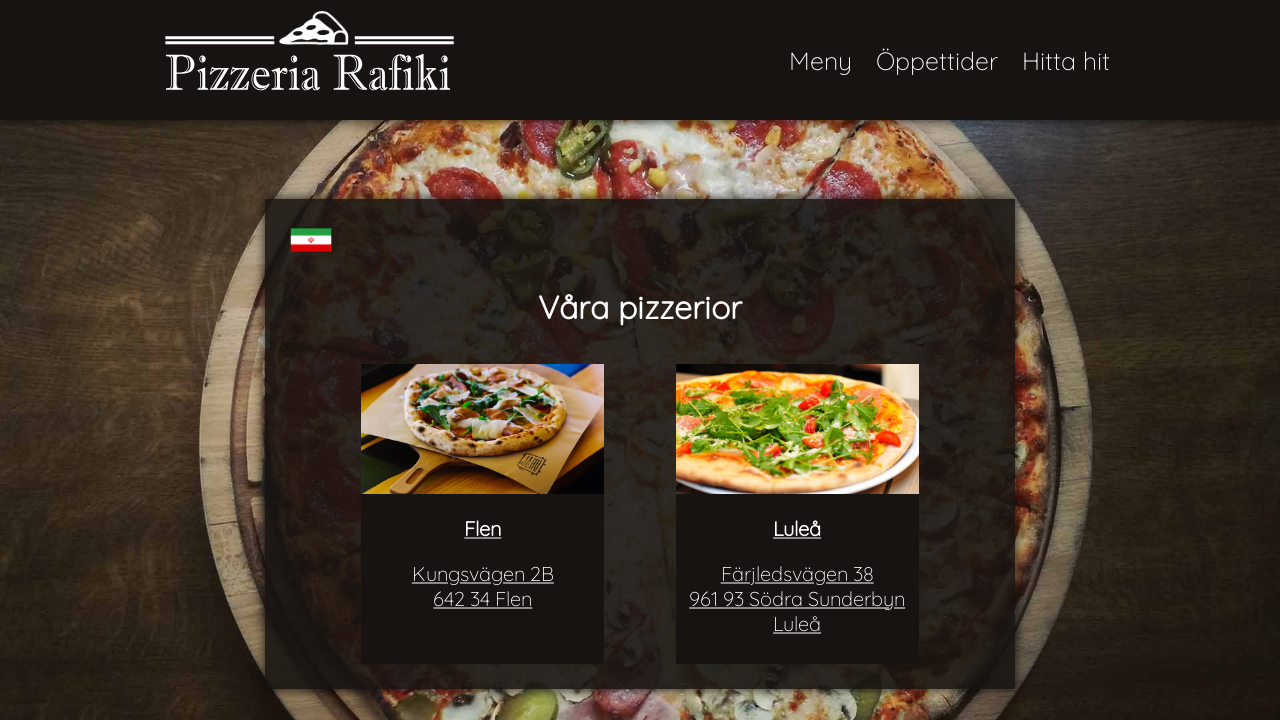

Checked link with href: https://facebook.com/NTIuppsala
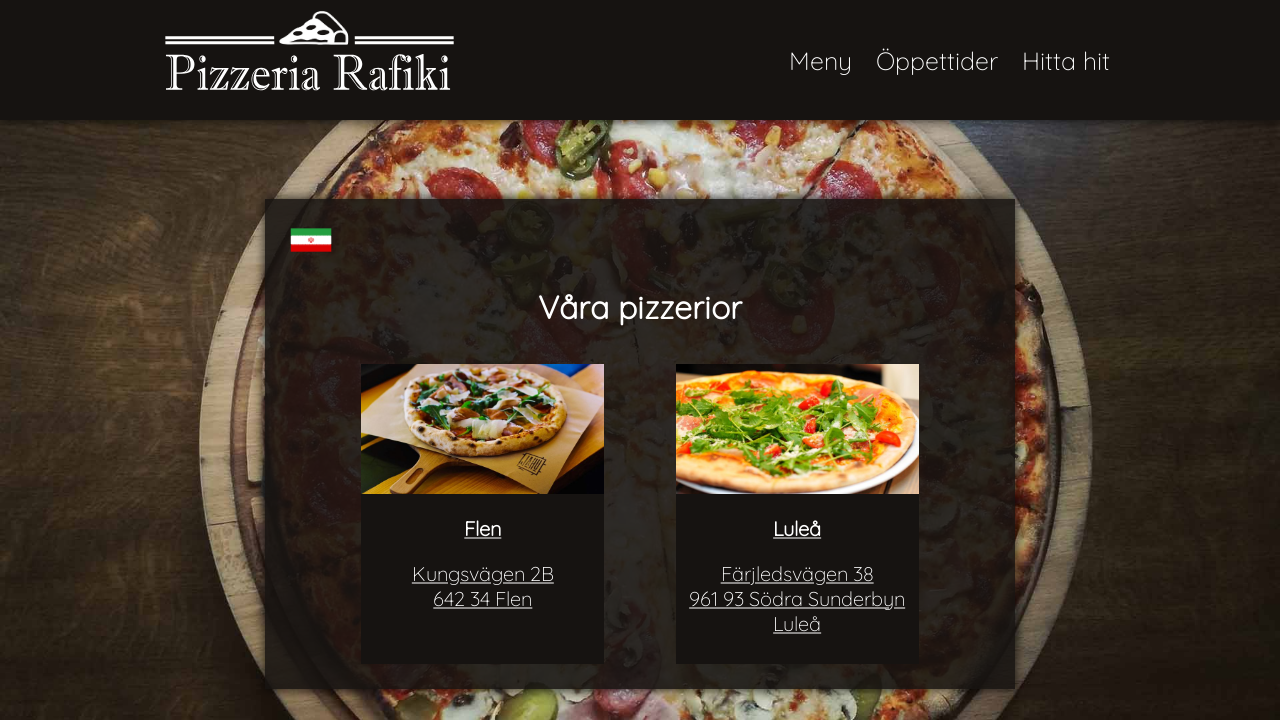

Asserted that link href is valid (not empty or just '#')
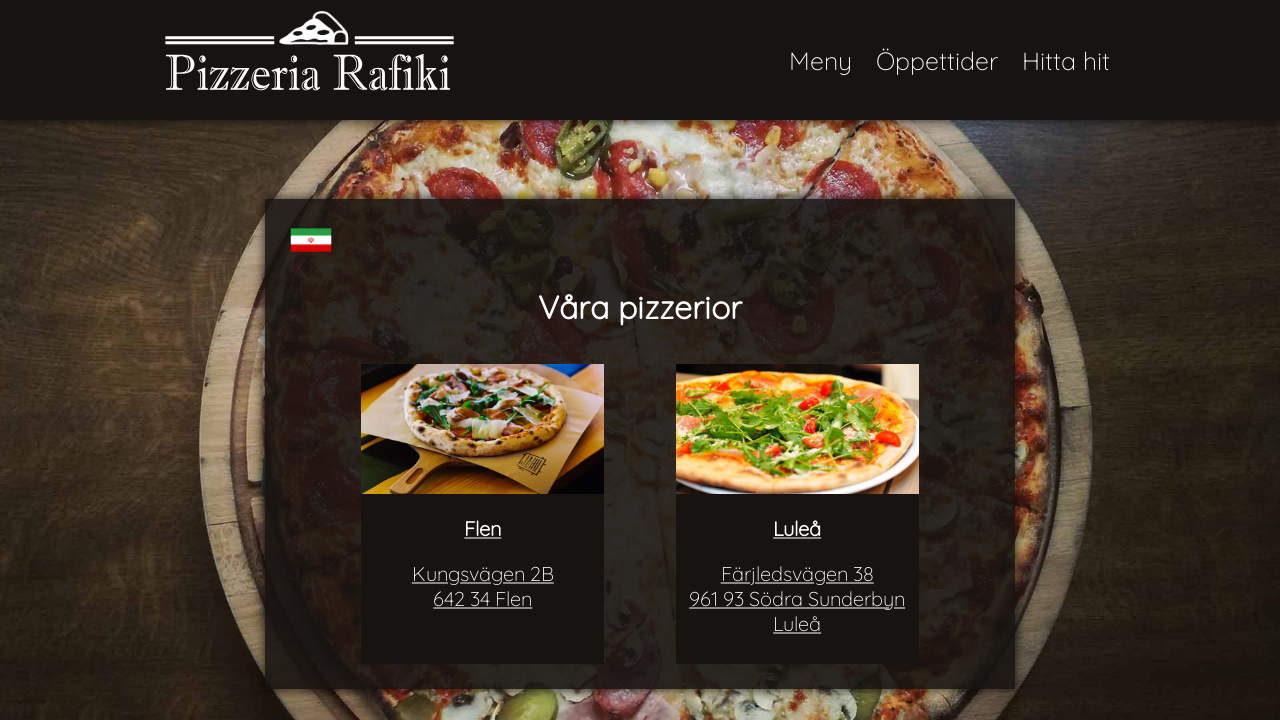

Checked link with href: https://twitter.com/NTIuppsala
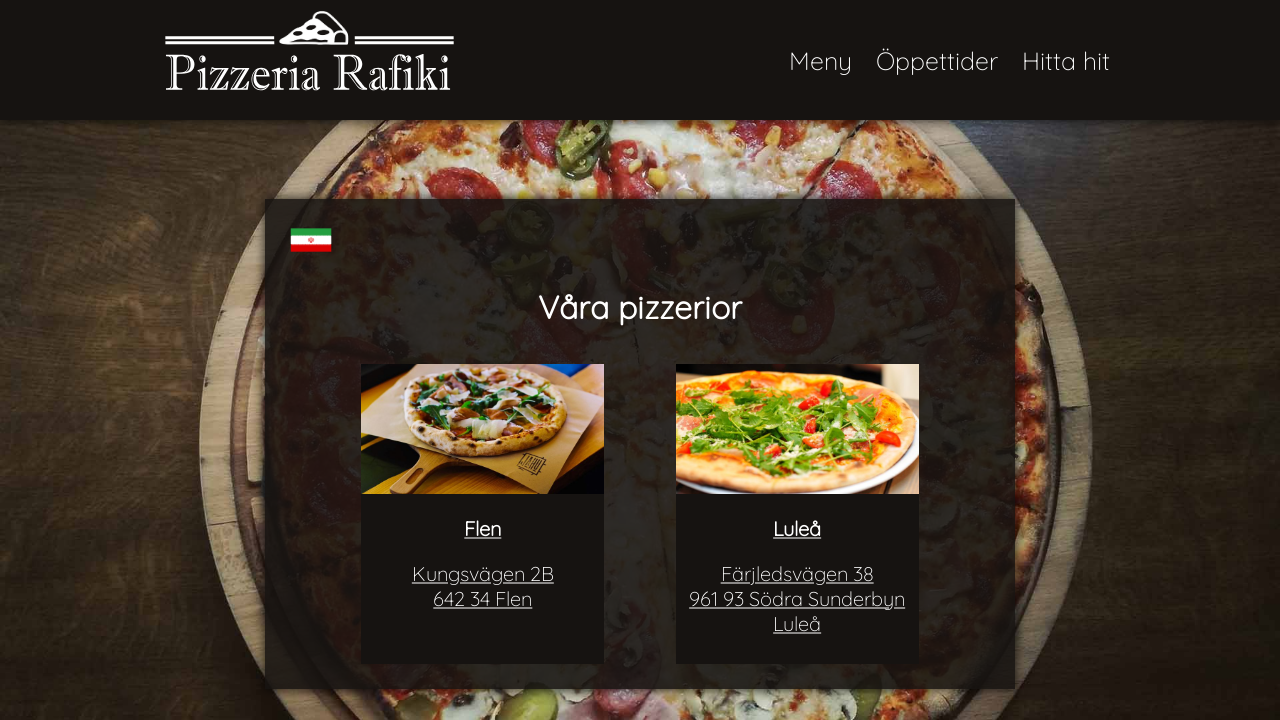

Asserted that link href is valid (not empty or just '#')
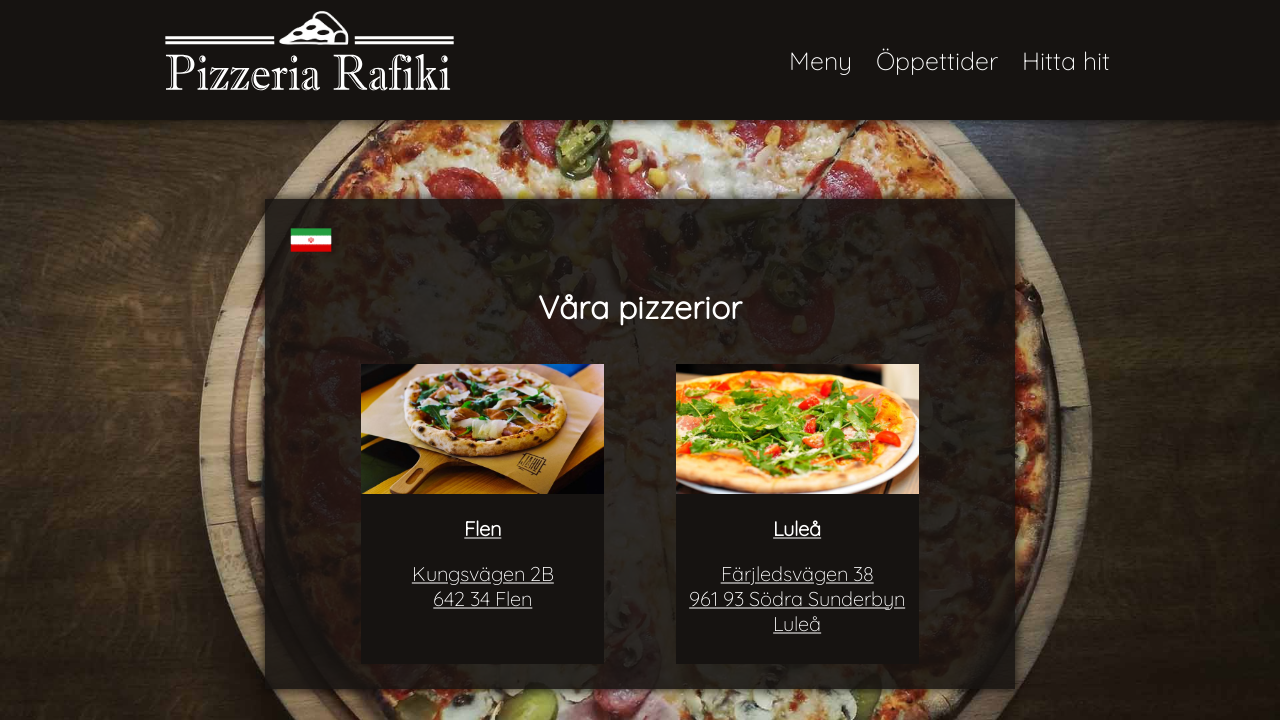

Checked link with href: https://instagram.com/NTIuppsala
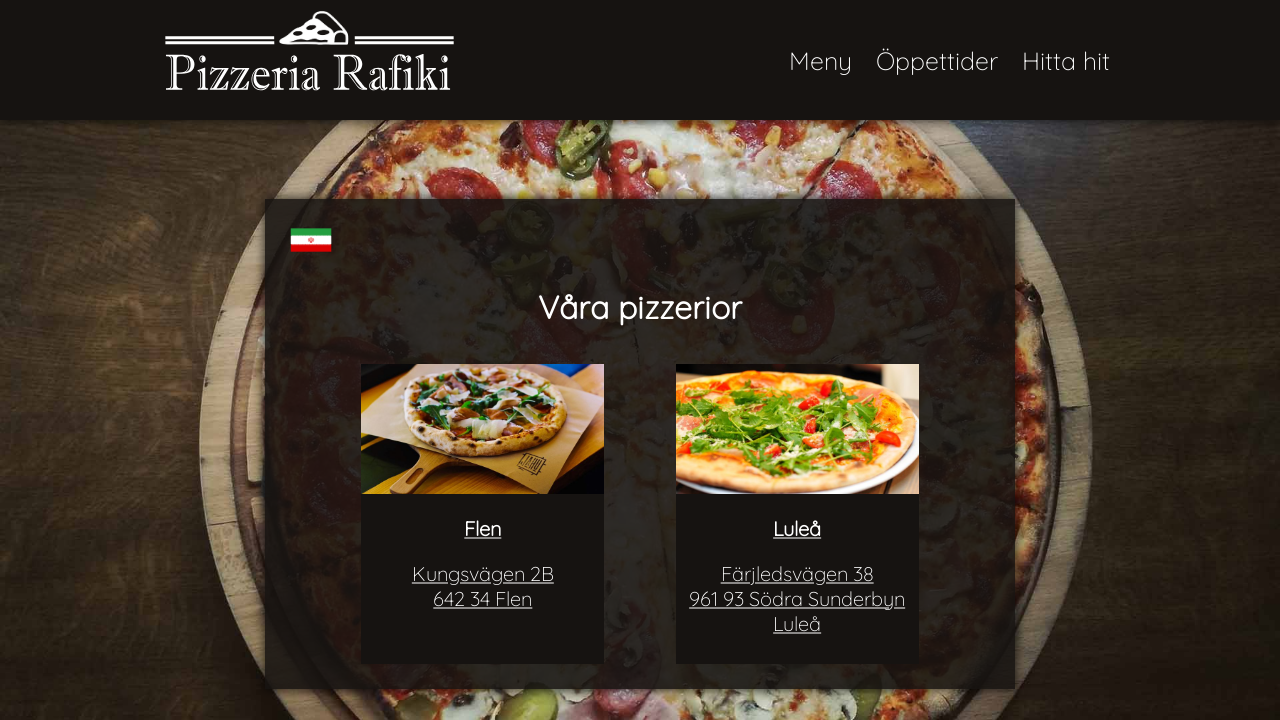

Asserted that link href is valid (not empty or just '#')
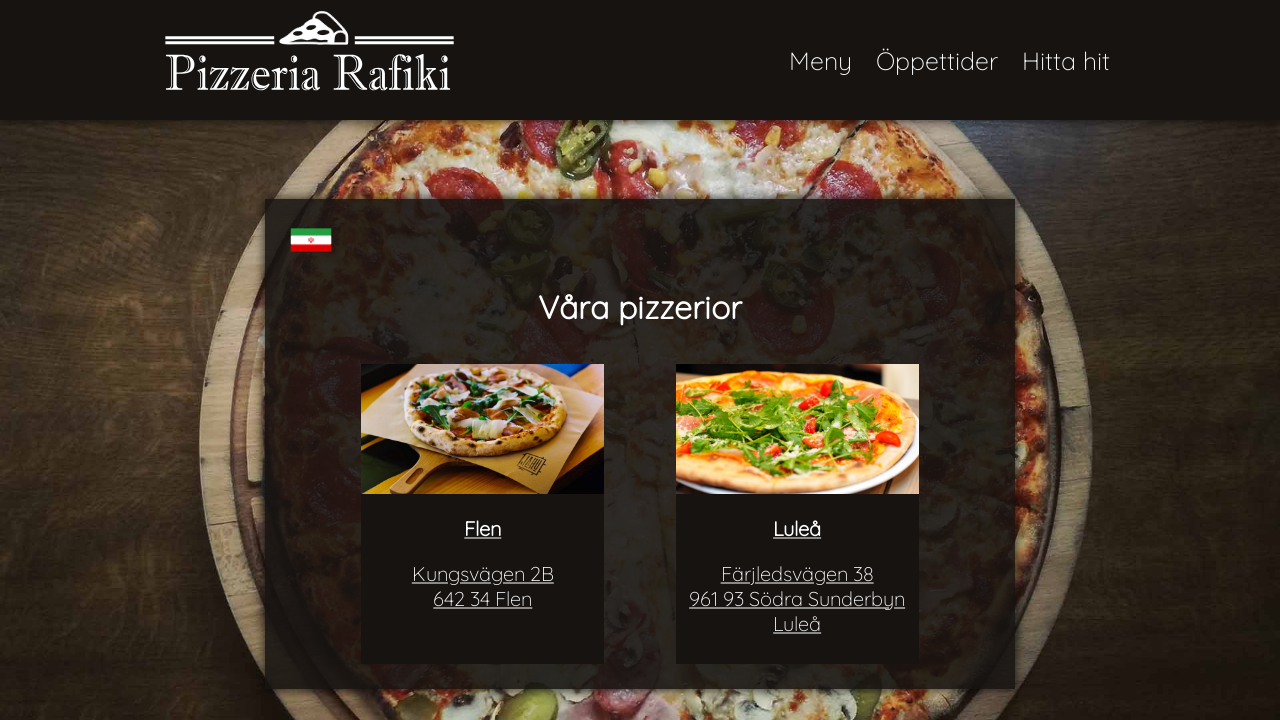

Navigated to lulea.html
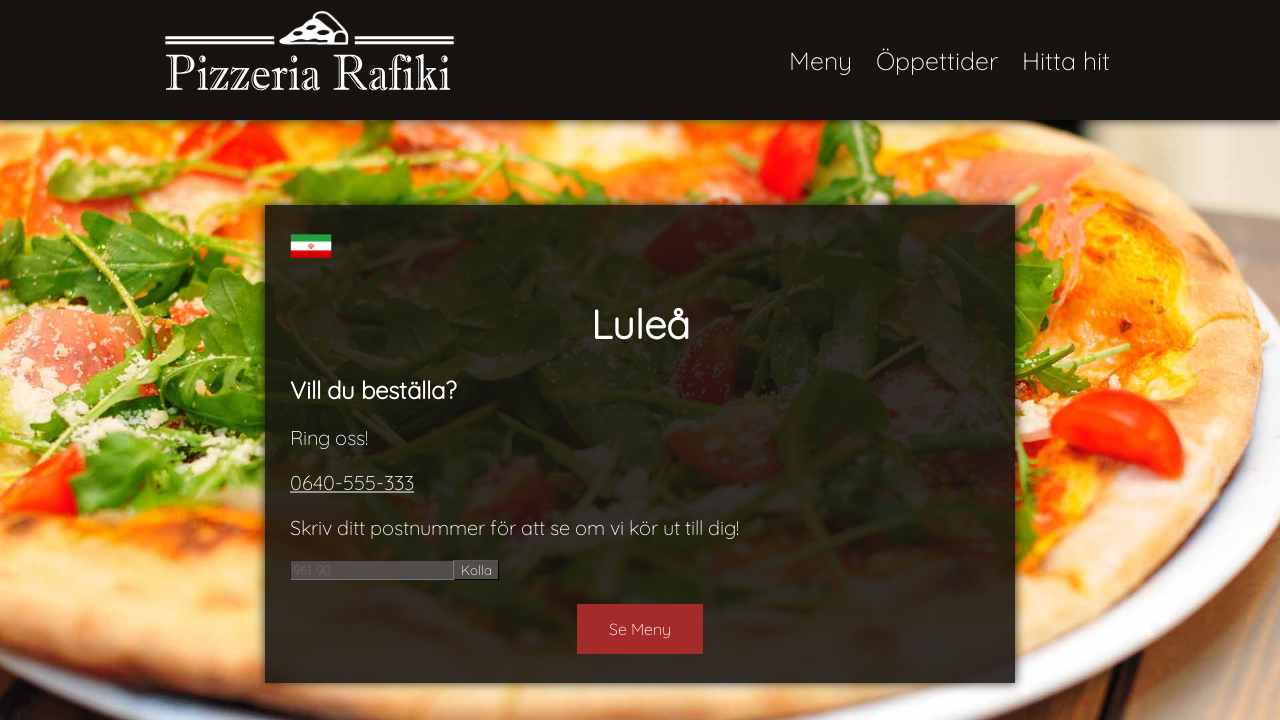

Waited for anchor tags to load on lulea.html
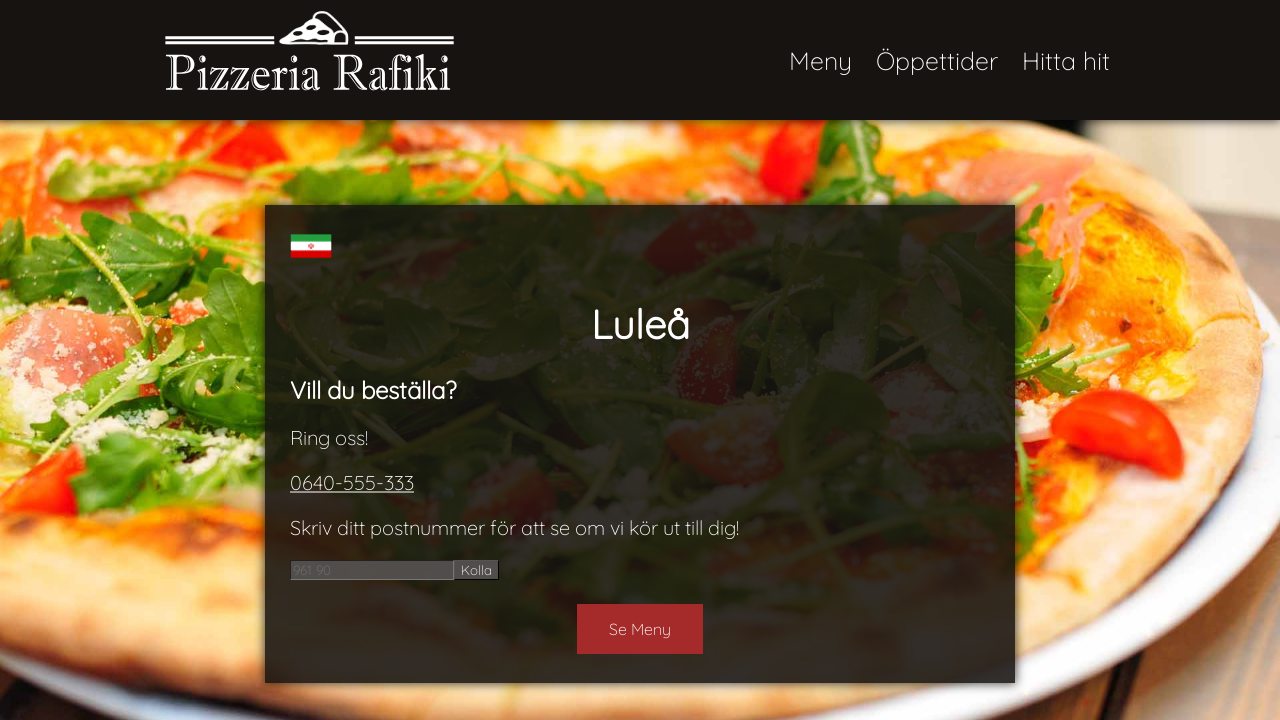

Retrieved all anchor tags from lulea.html
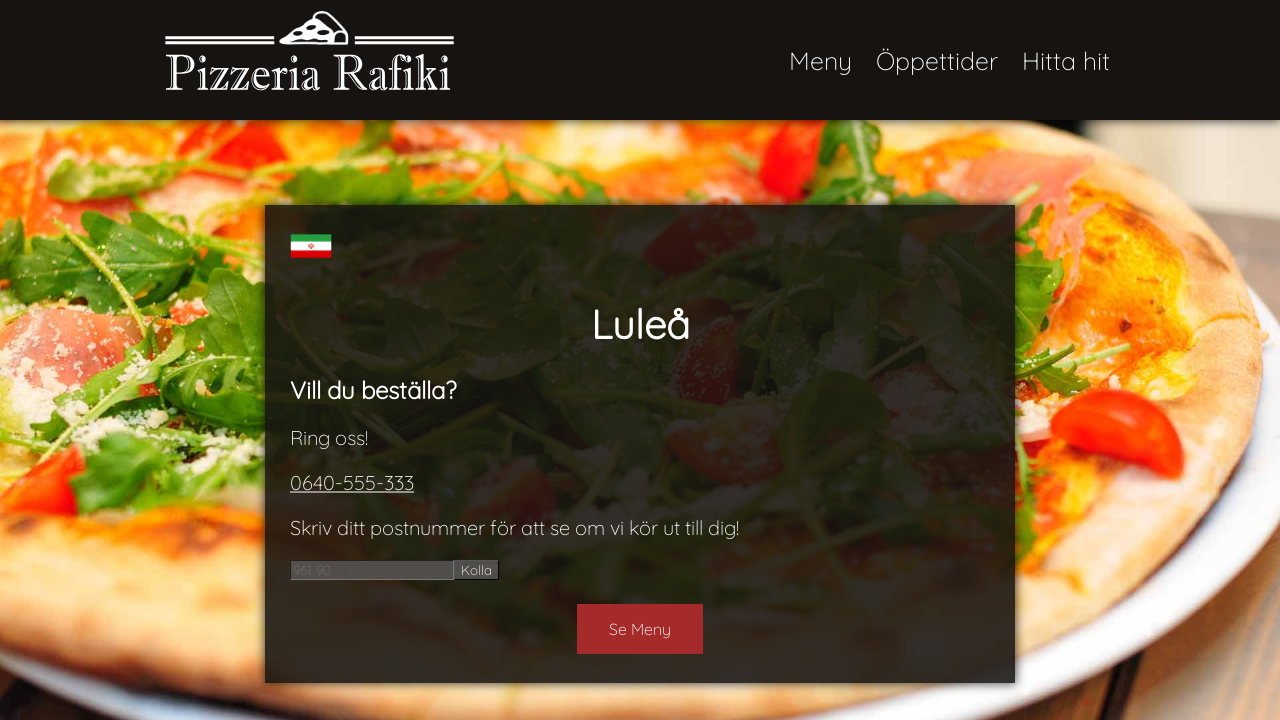

Checked link with href: lulea.html
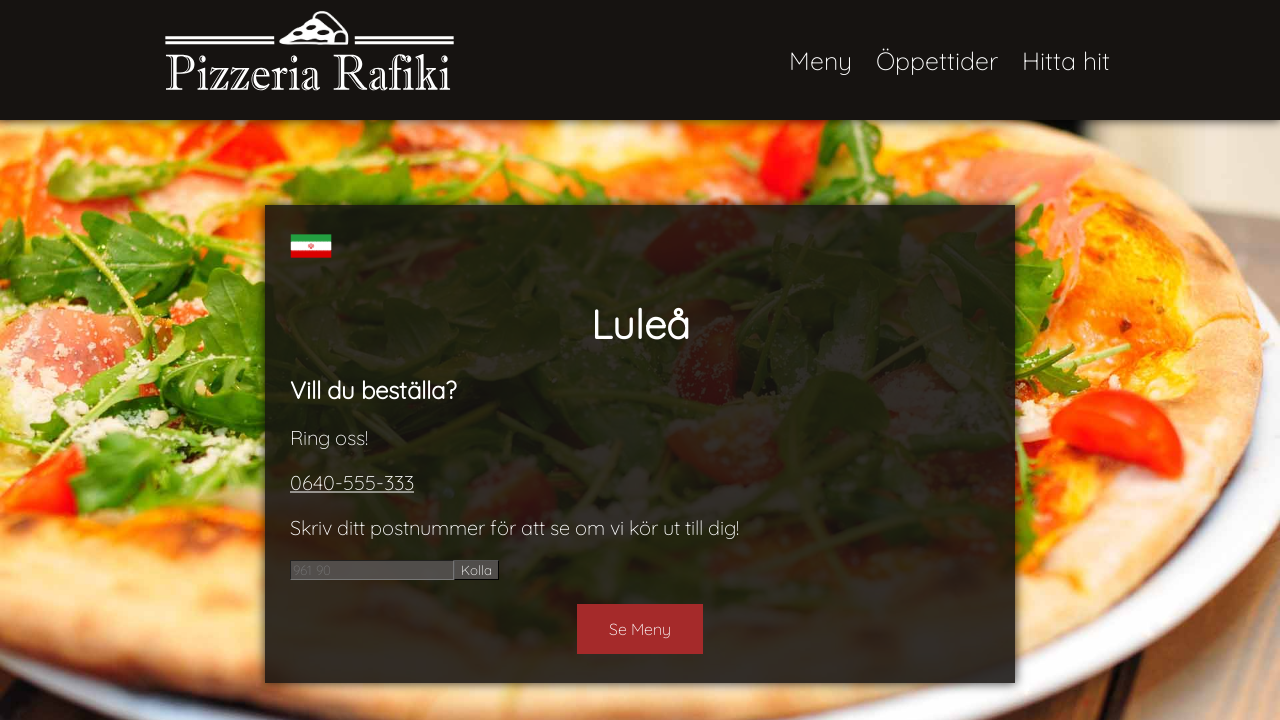

Asserted that link href is valid (not empty or just '#')
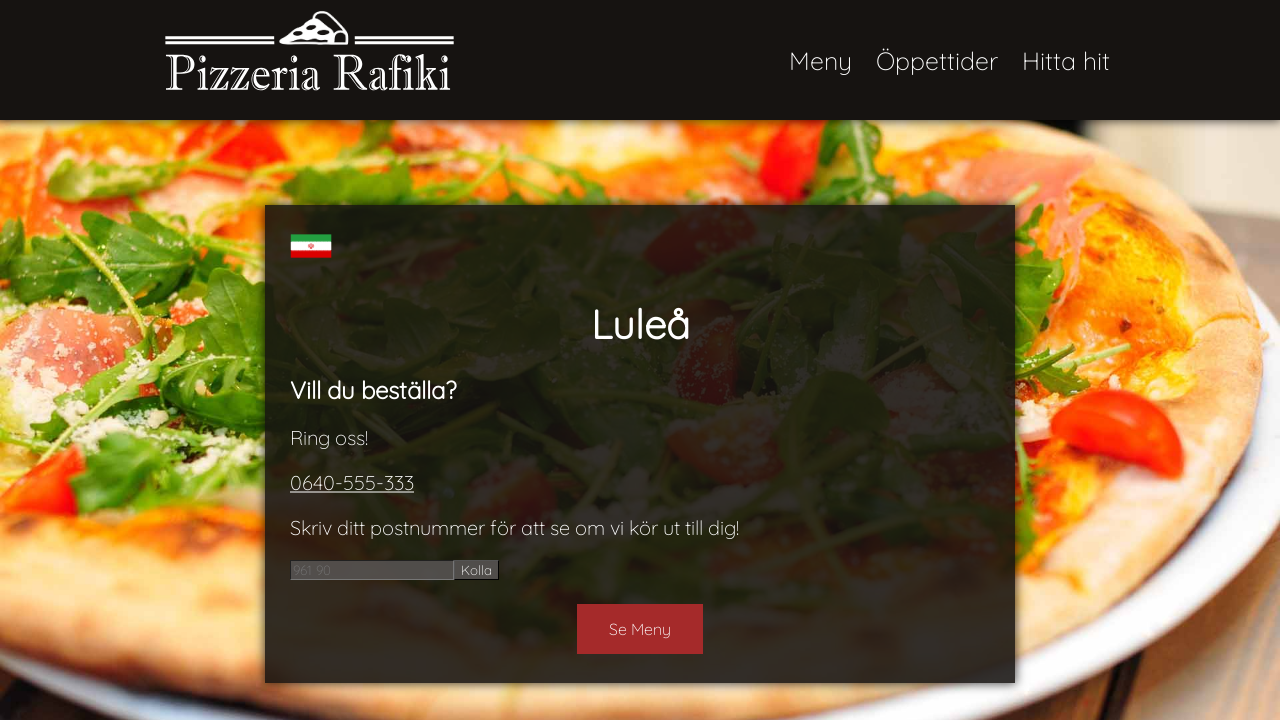

Checked link with href: #Order
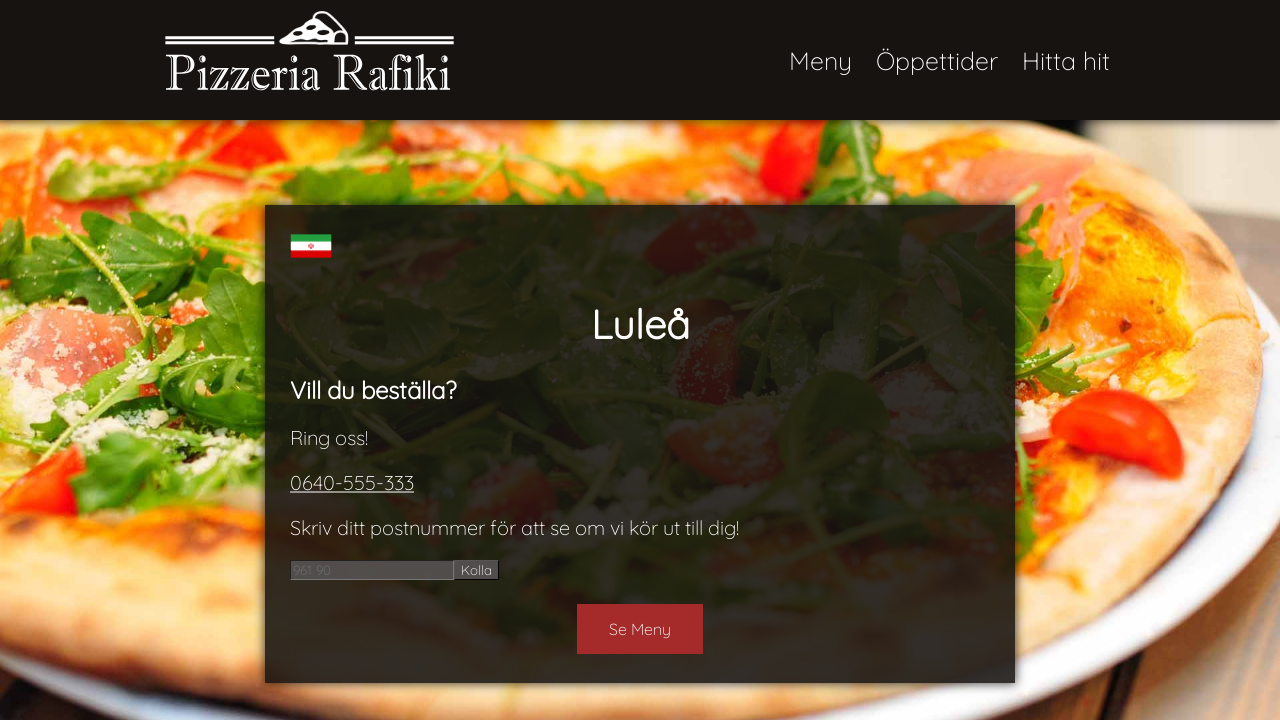

Asserted that link href is valid (not empty or just '#')
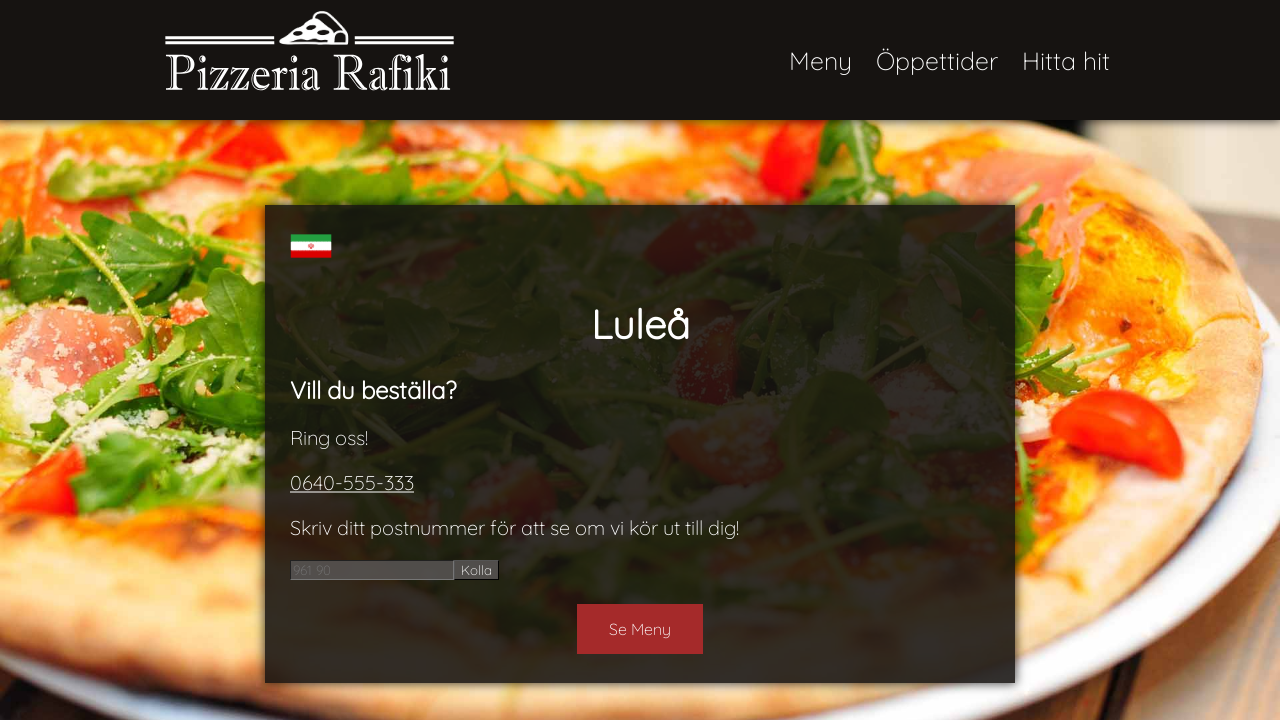

Checked link with href: #OpenHours
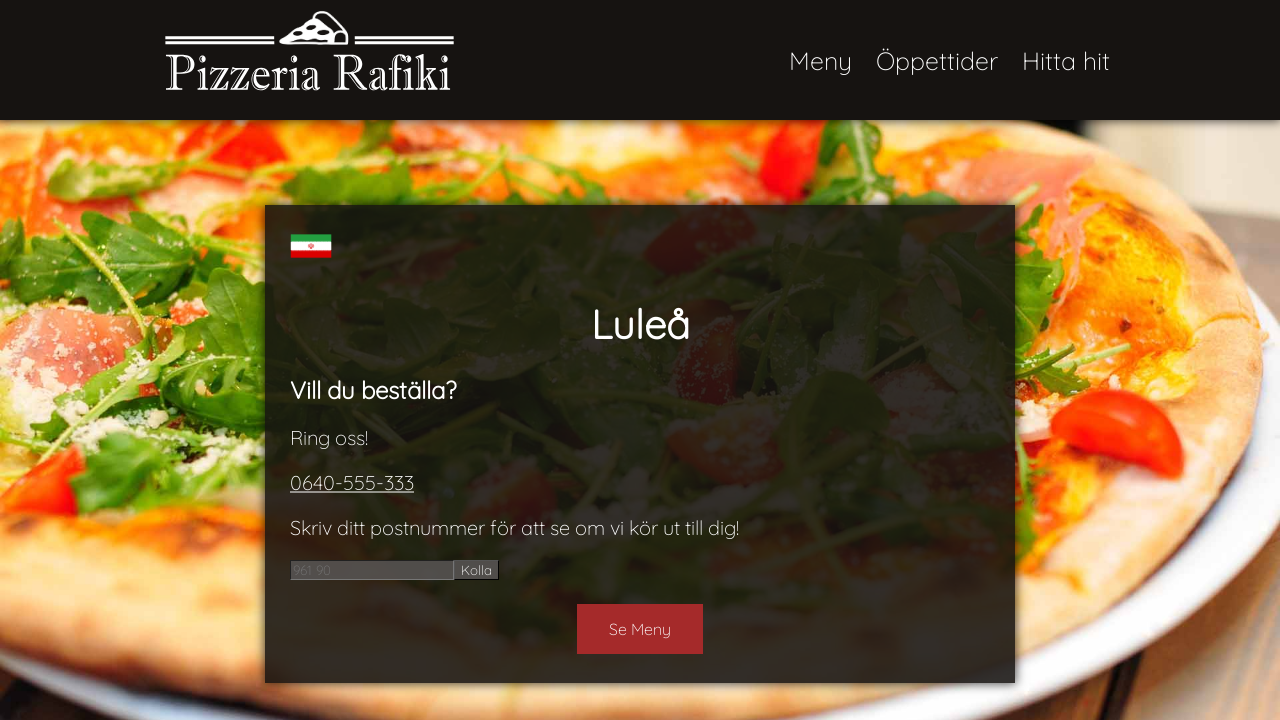

Asserted that link href is valid (not empty or just '#')
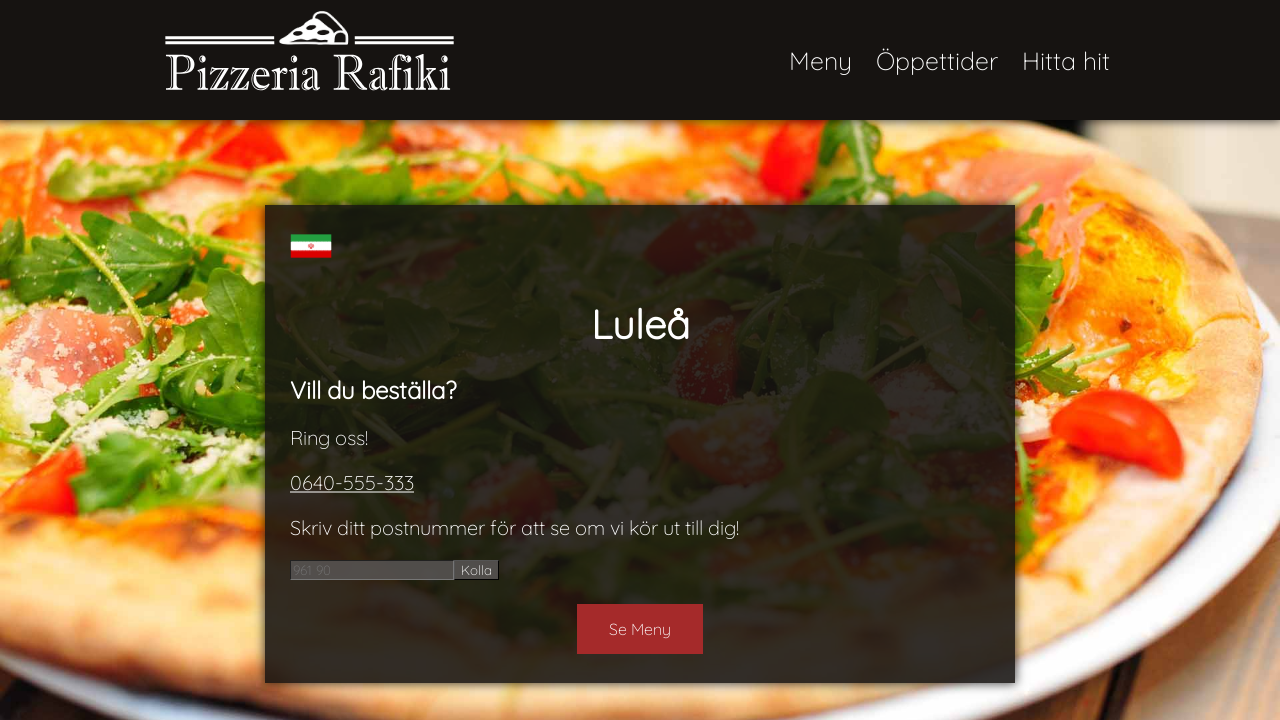

Checked link with href: #navMap
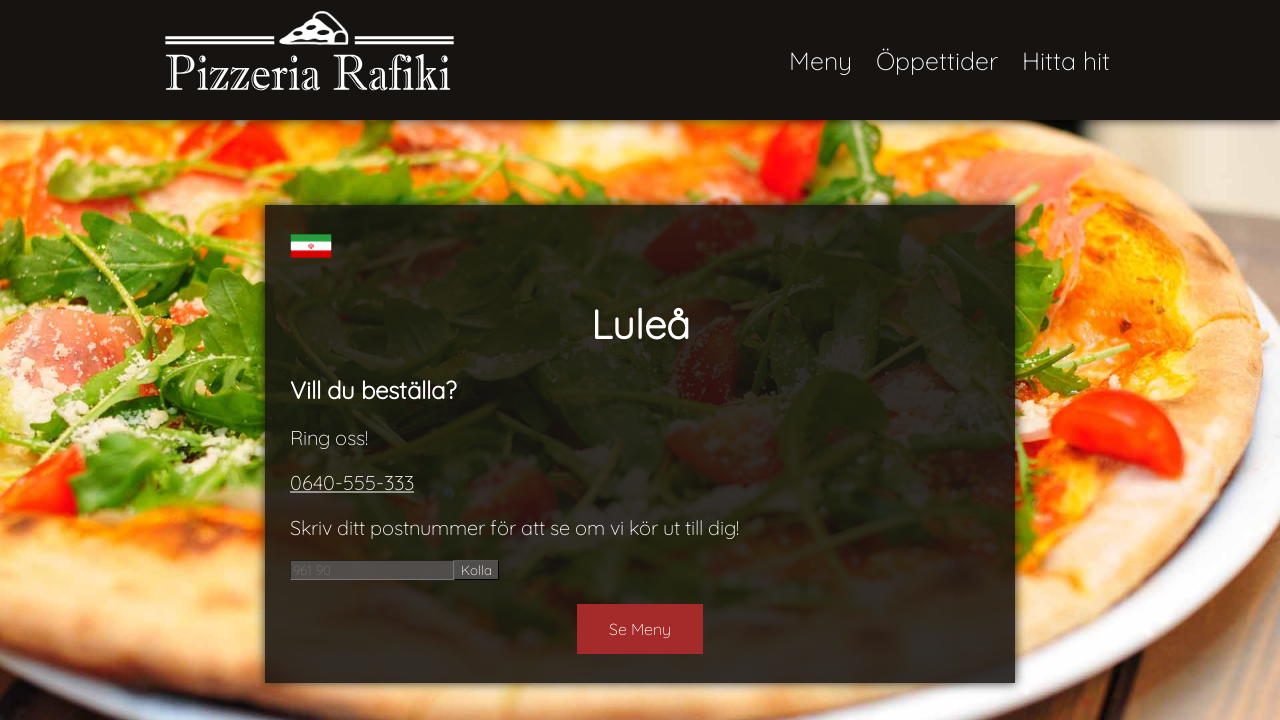

Asserted that link href is valid (not empty or just '#')
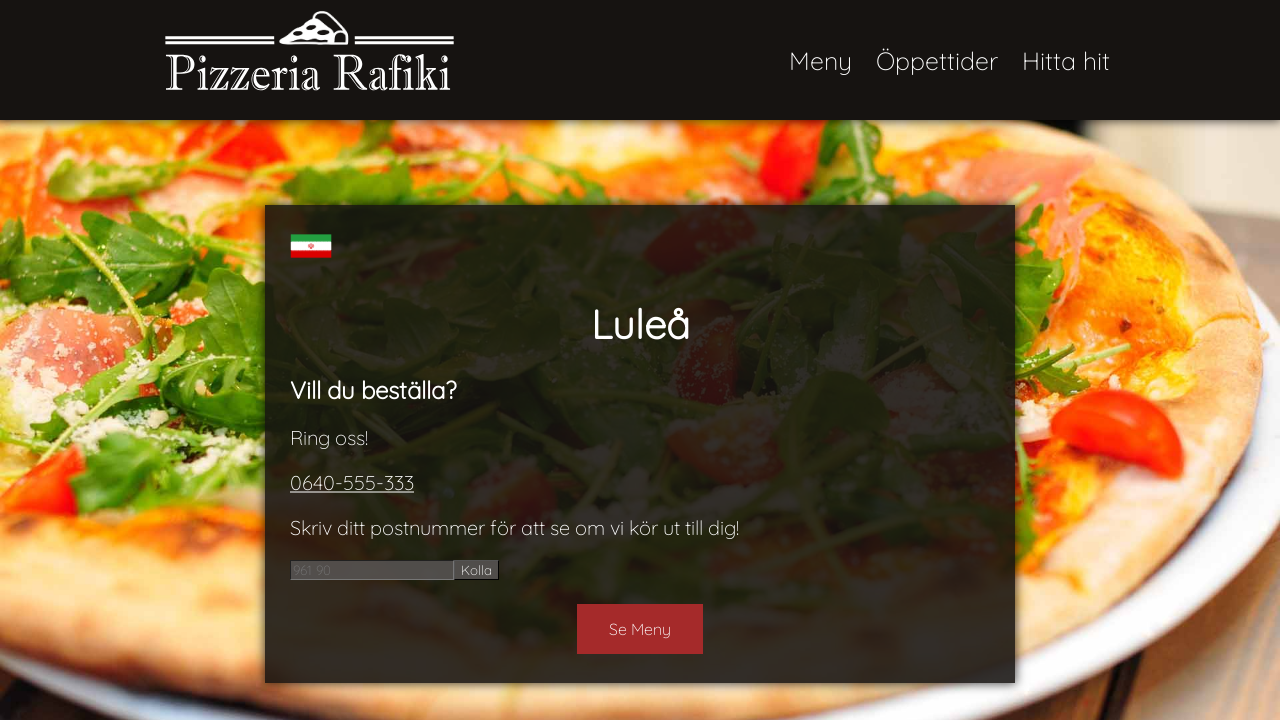

Checked link with href: lulea-per.html
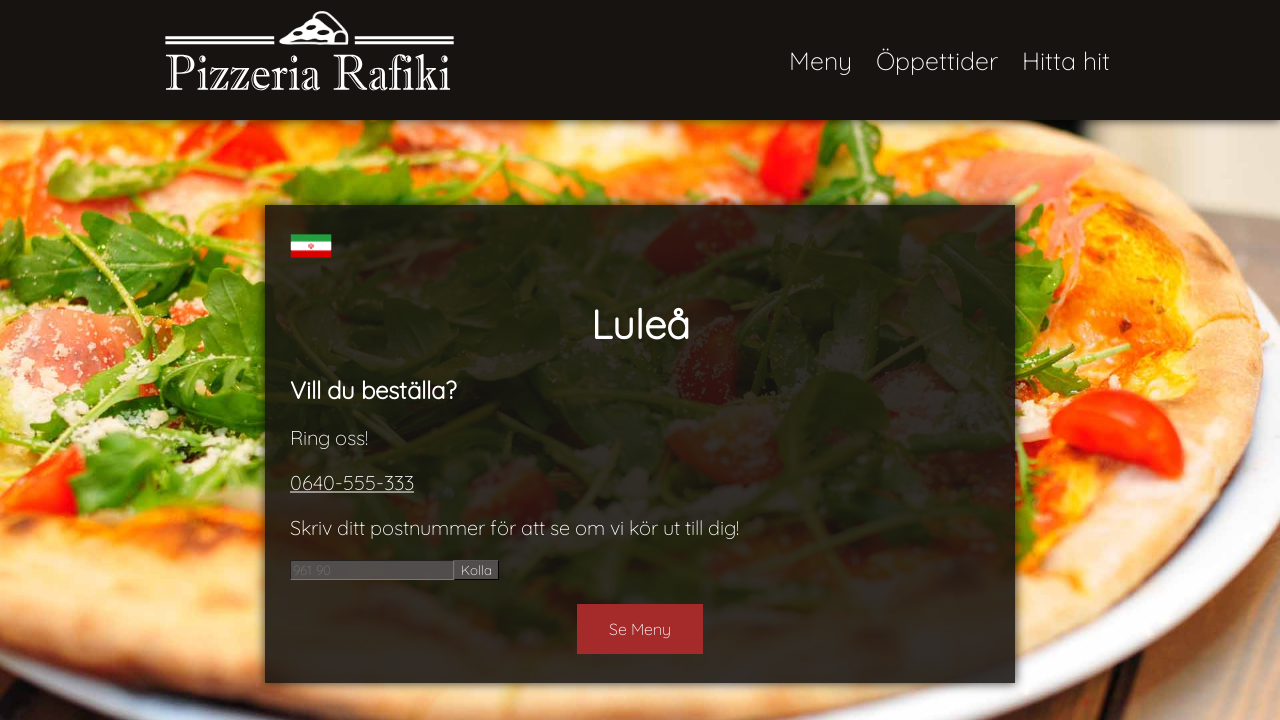

Asserted that link href is valid (not empty or just '#')
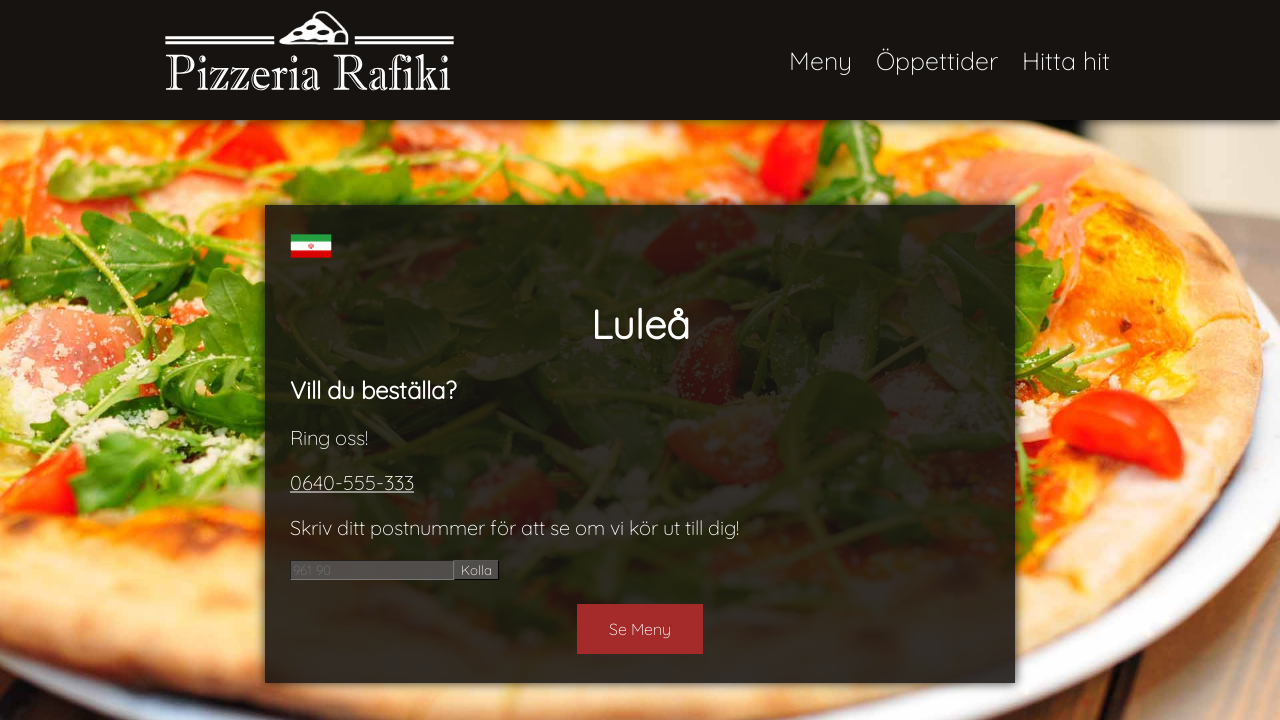

Checked link with href: tel:0640-555-333
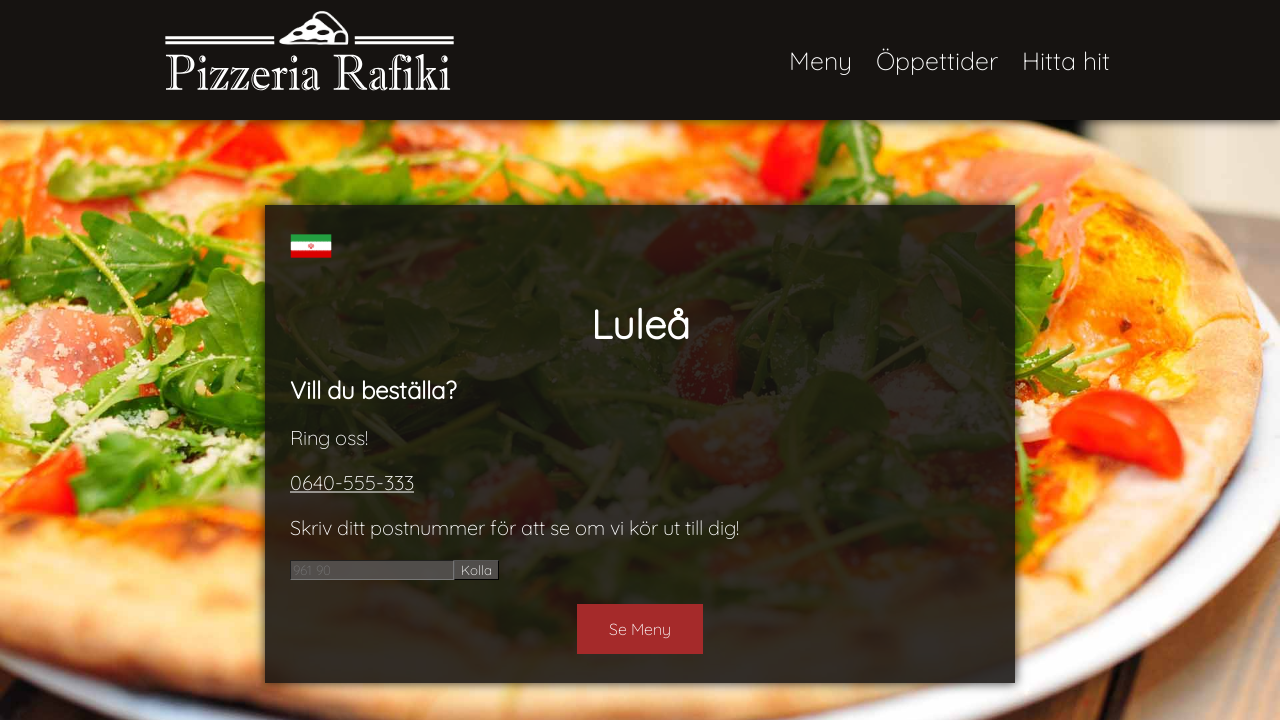

Asserted that link href is valid (not empty or just '#')
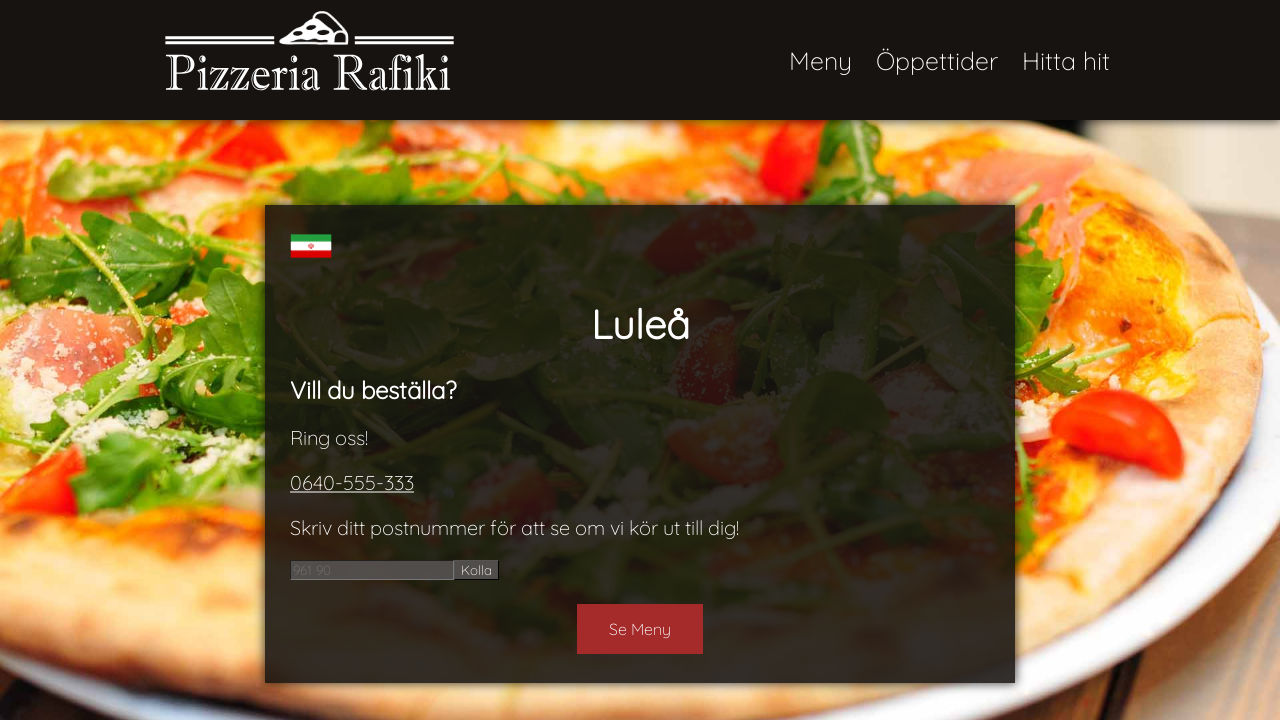

Checked link with href: #Order
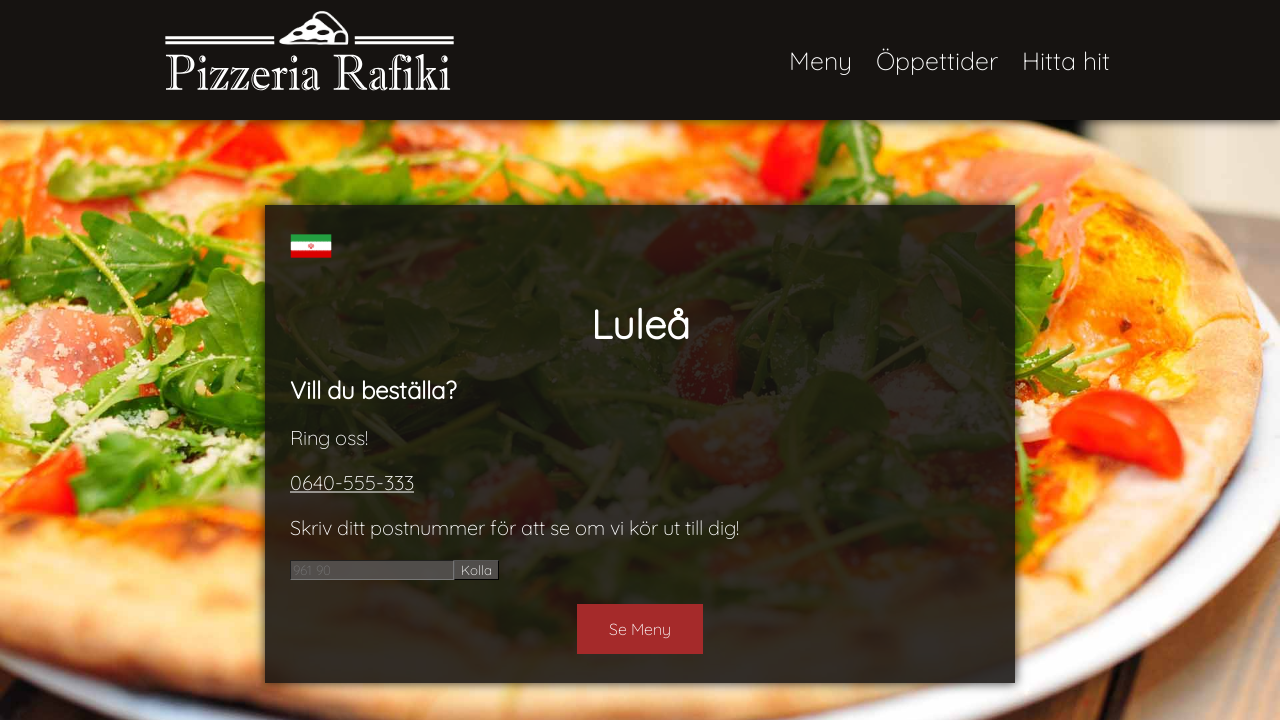

Asserted that link href is valid (not empty or just '#')
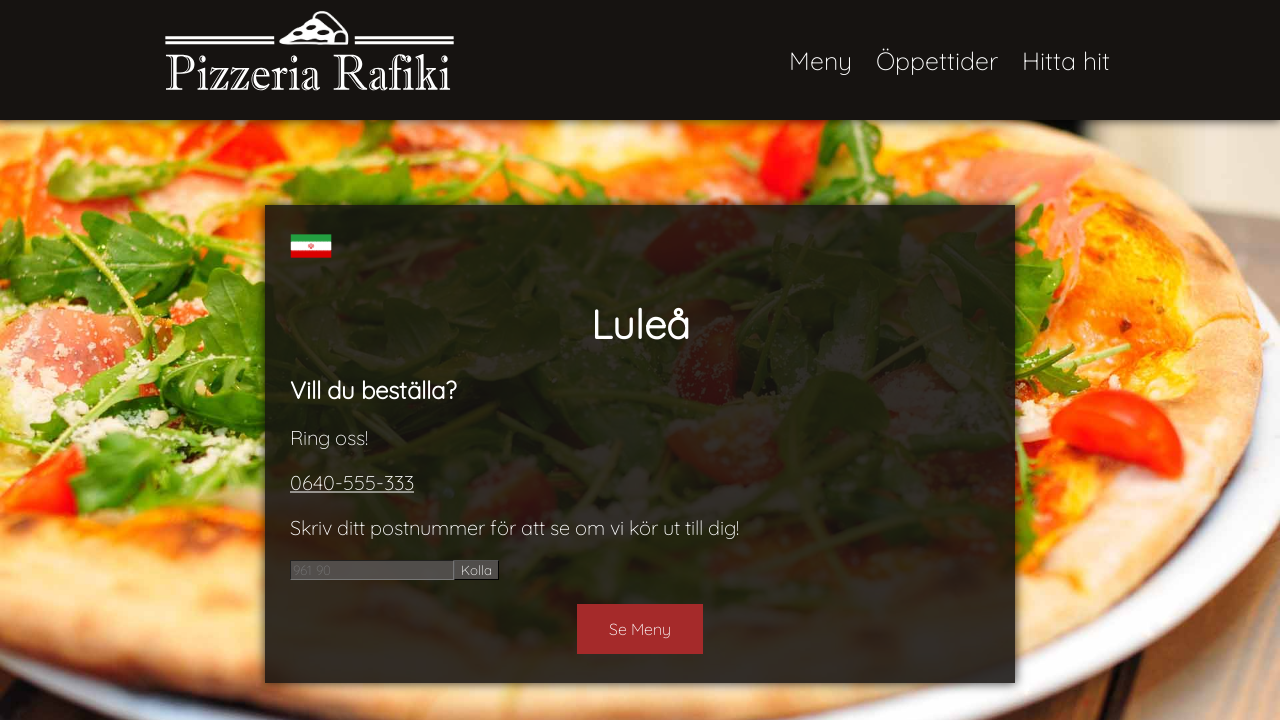

Checked link with href: mailto:lulea@rafiki.se
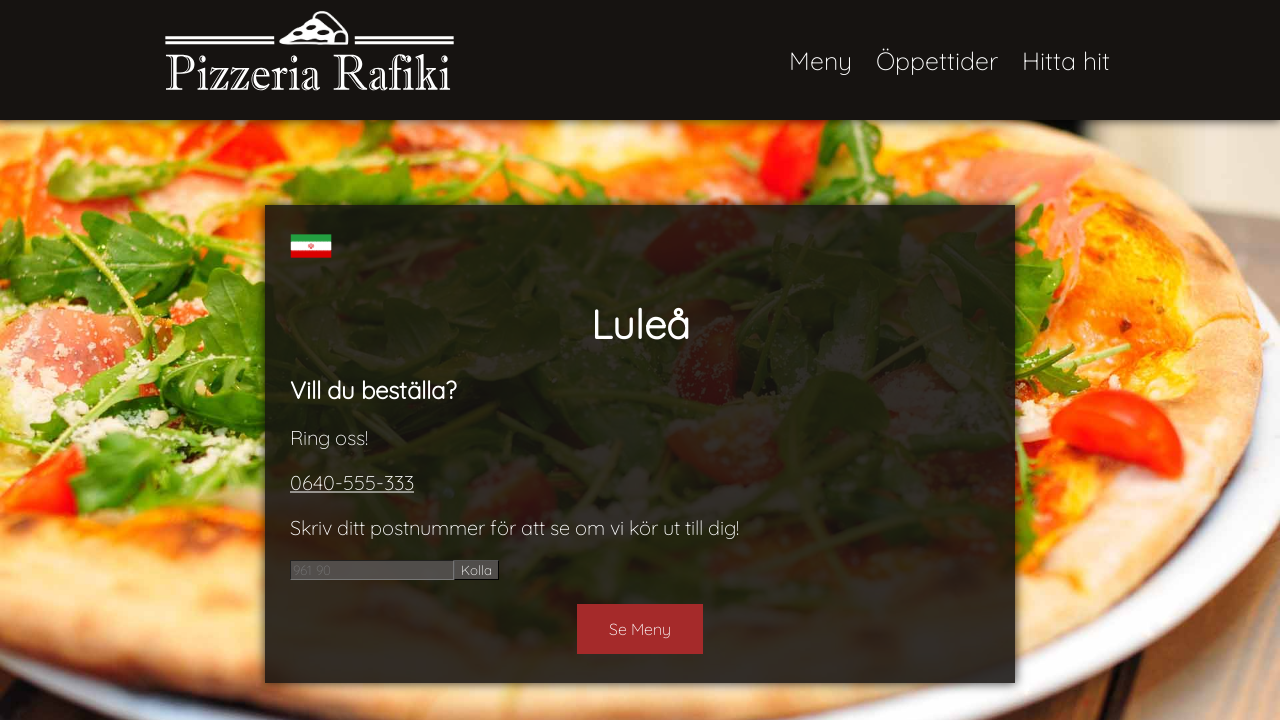

Asserted that link href is valid (not empty or just '#')
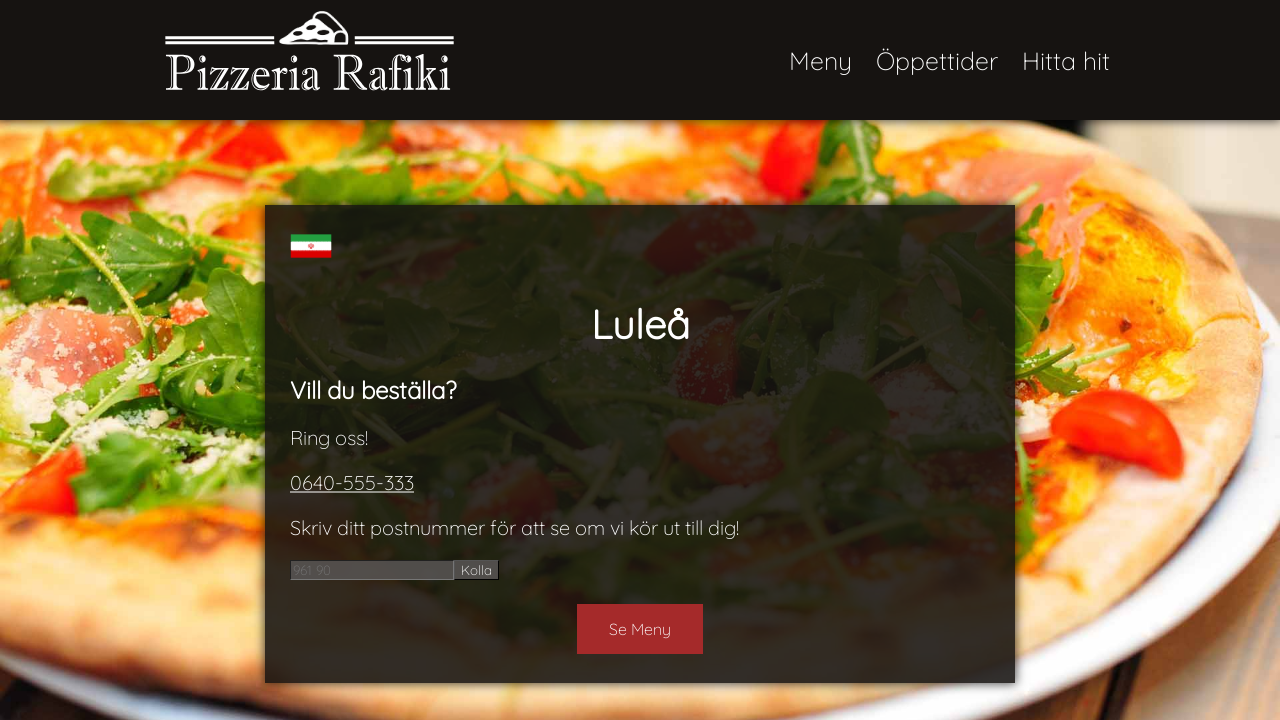

Checked link with href: tel:0640-555-333
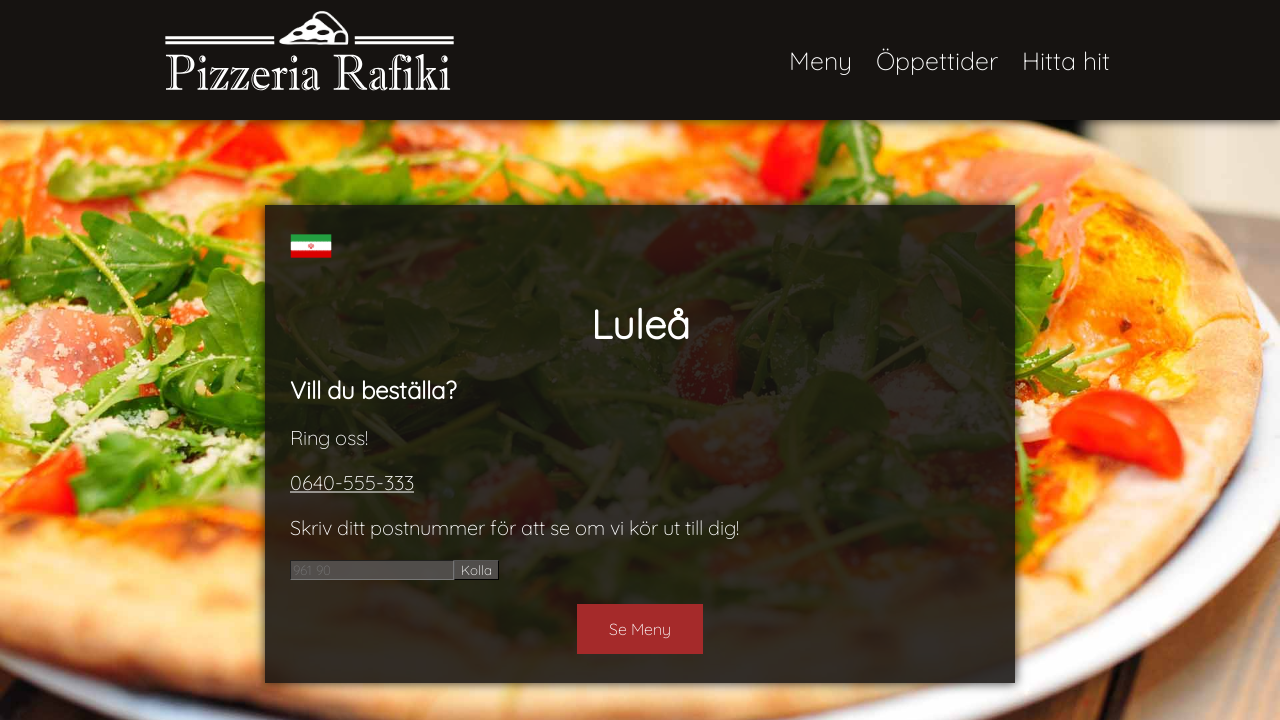

Asserted that link href is valid (not empty or just '#')
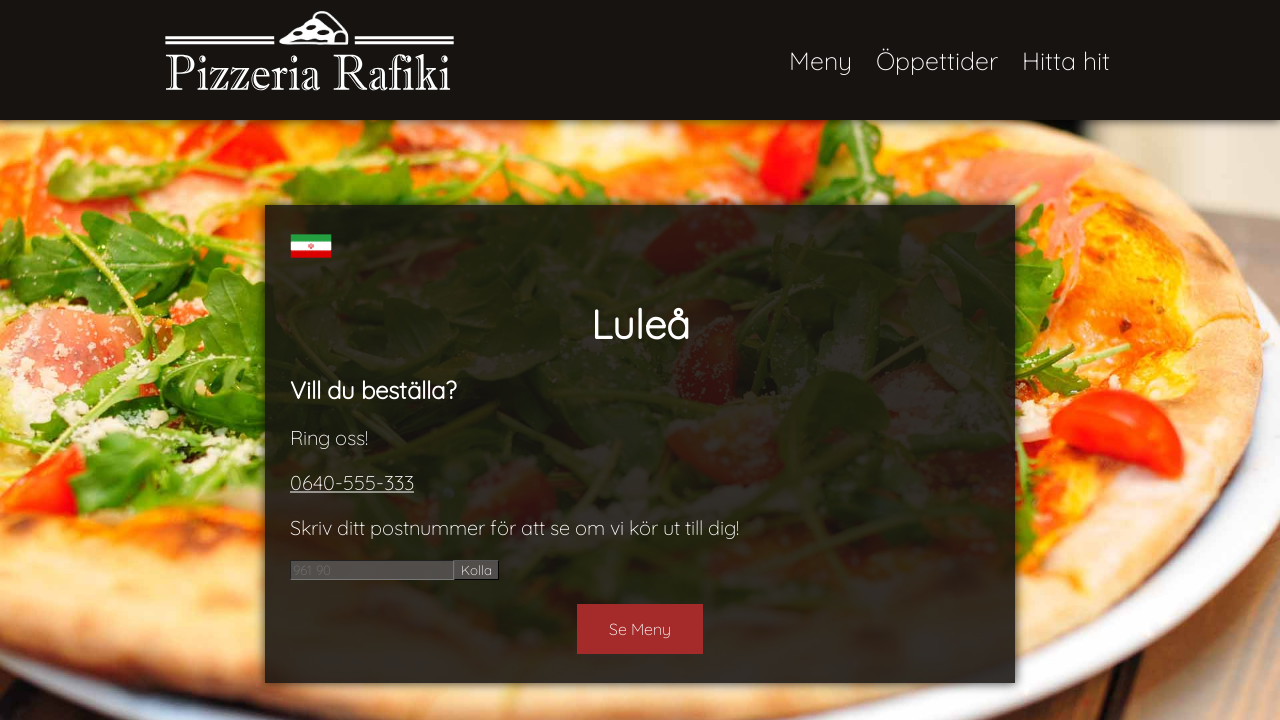

Checked link with href: https://facebook.com/NTIuppsala
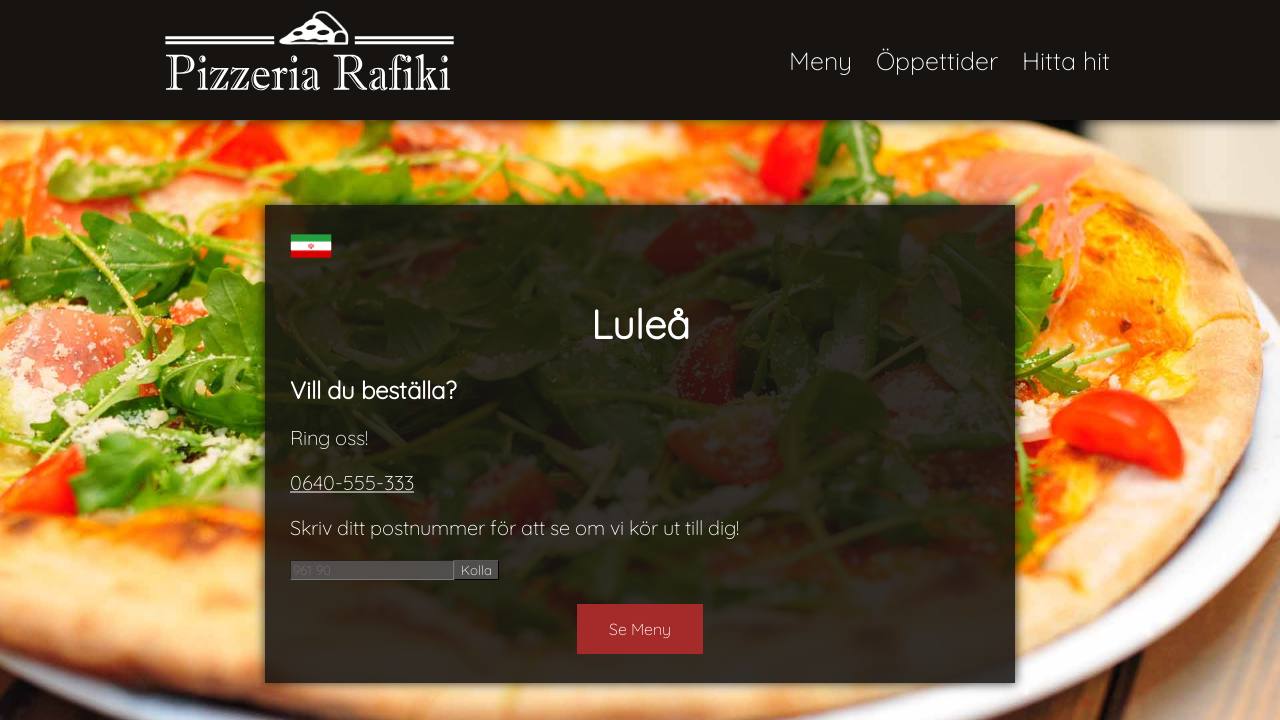

Asserted that link href is valid (not empty or just '#')
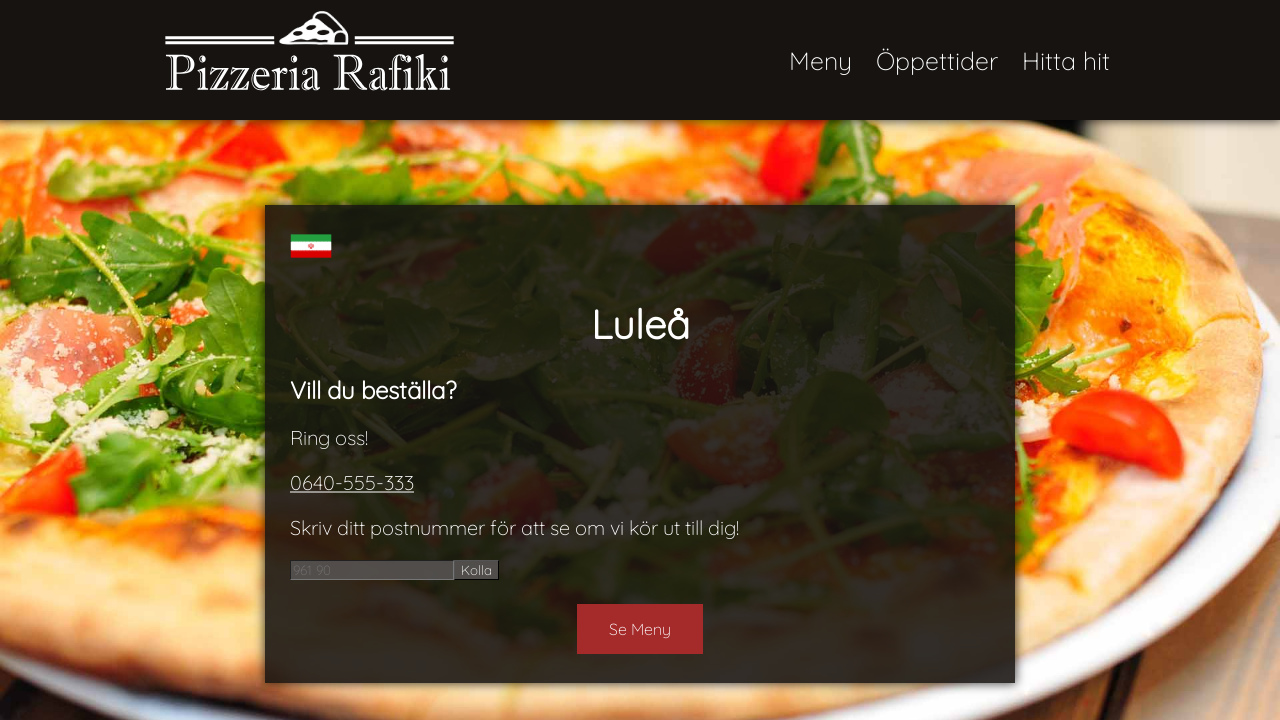

Checked link with href: https://twitter.com/NTIuppsala
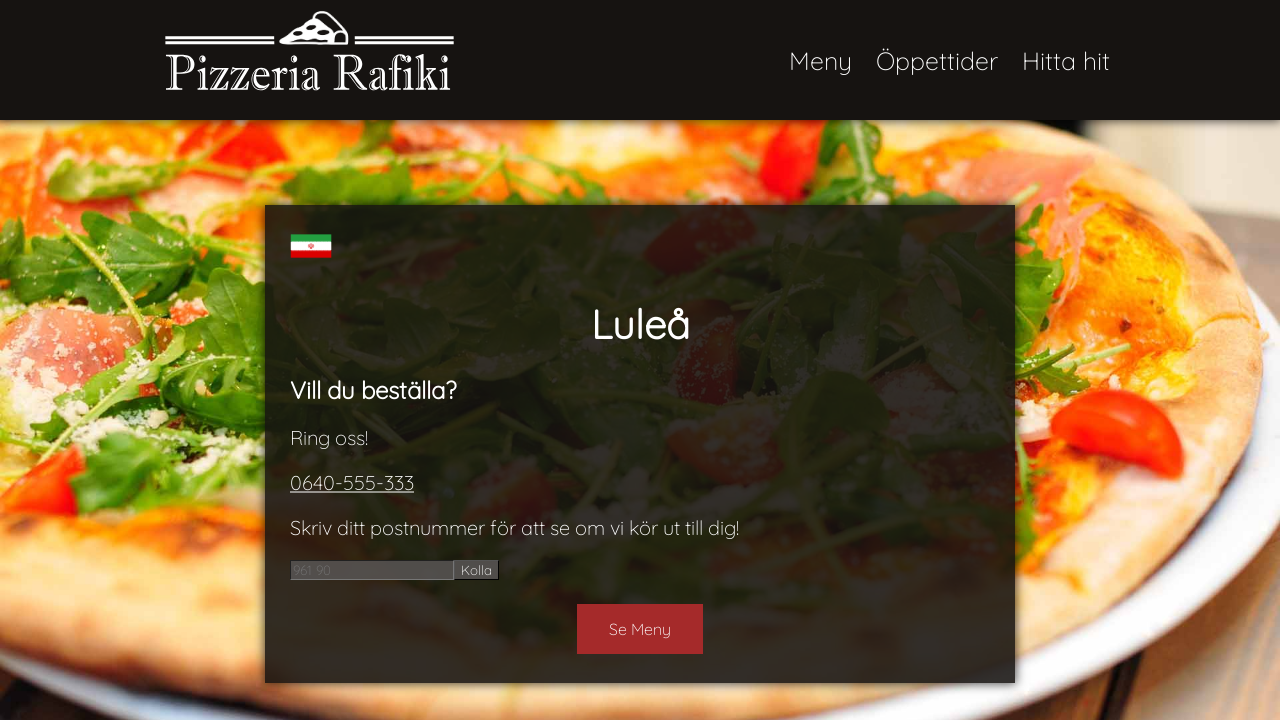

Asserted that link href is valid (not empty or just '#')
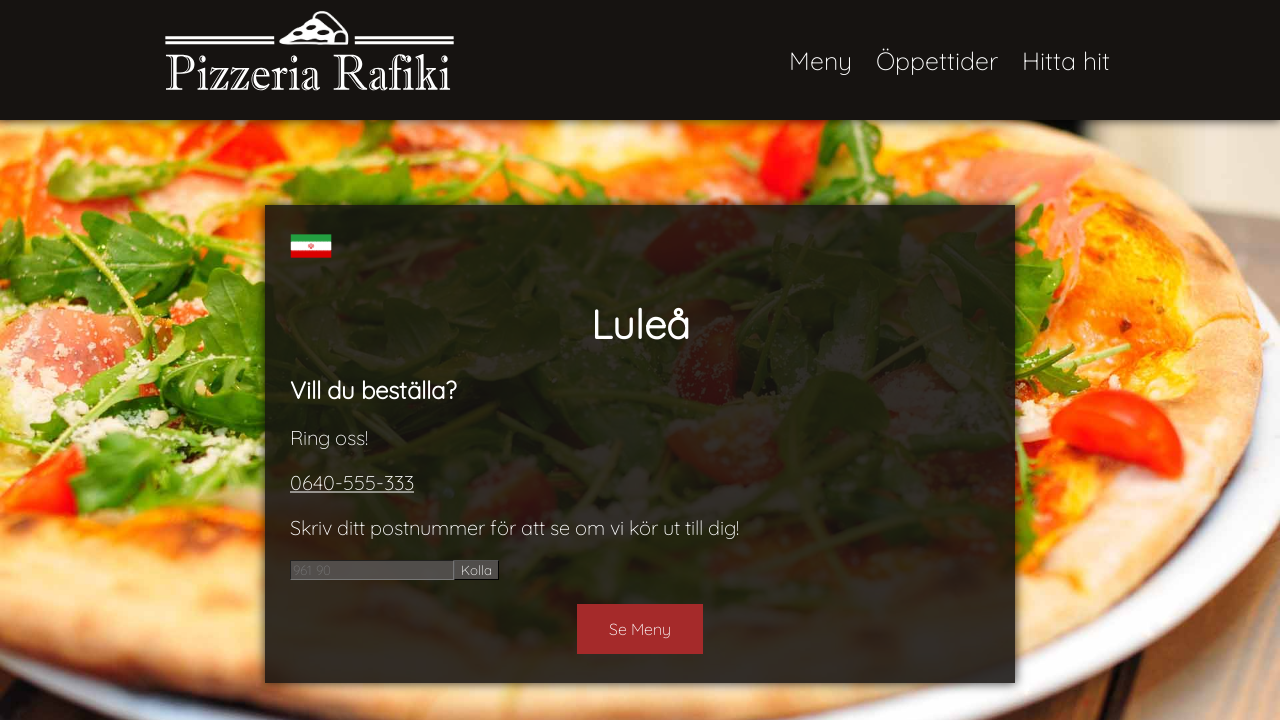

Checked link with href: https://instagram.com/NTIuppsala
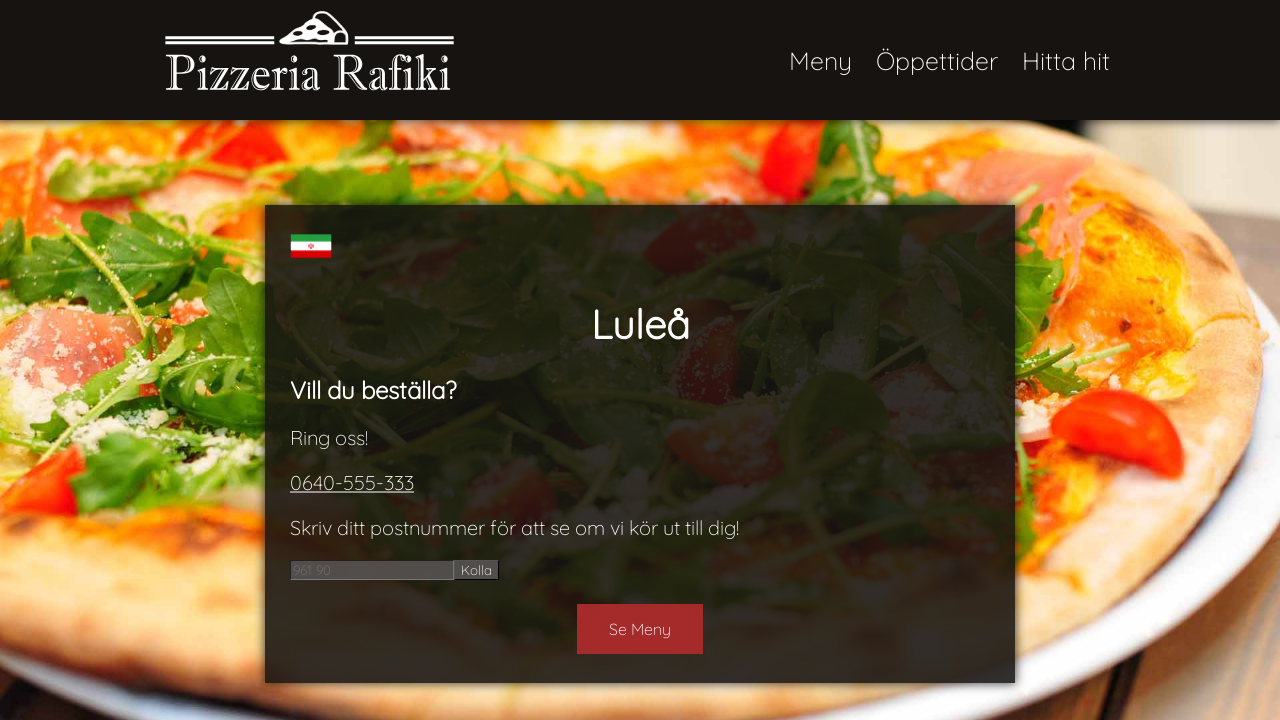

Asserted that link href is valid (not empty or just '#')
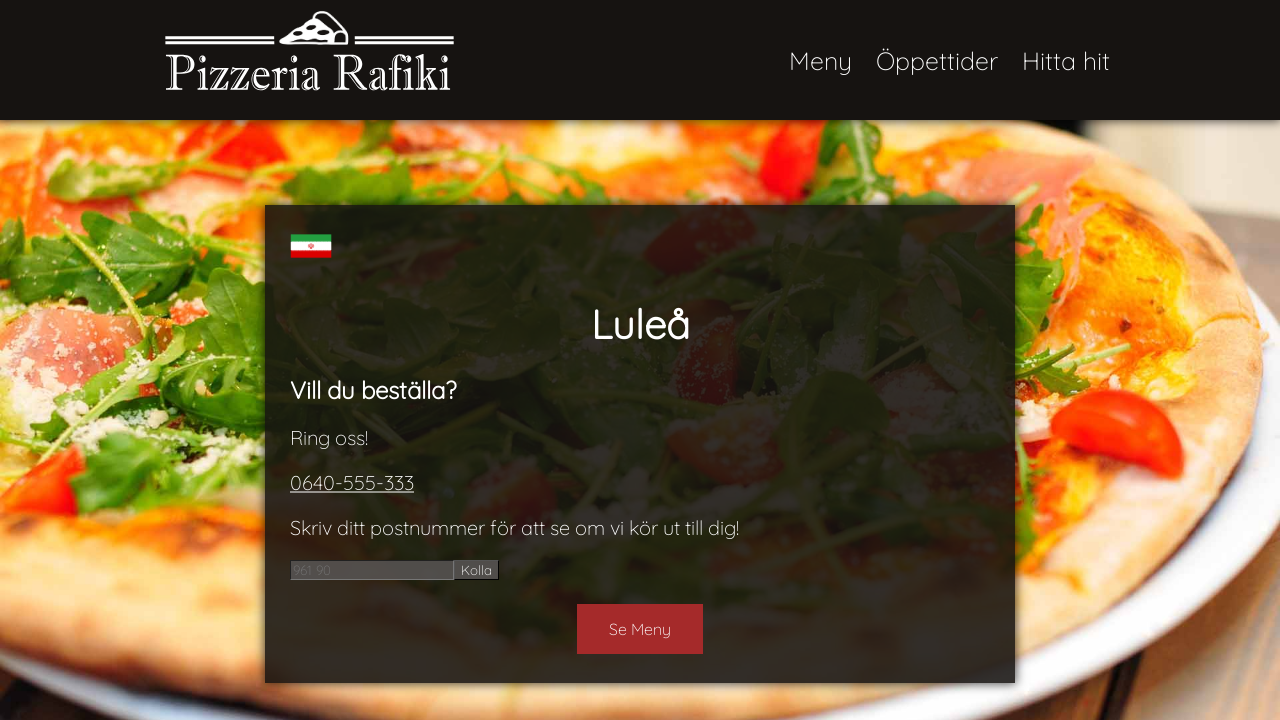

Navigated to flen.html
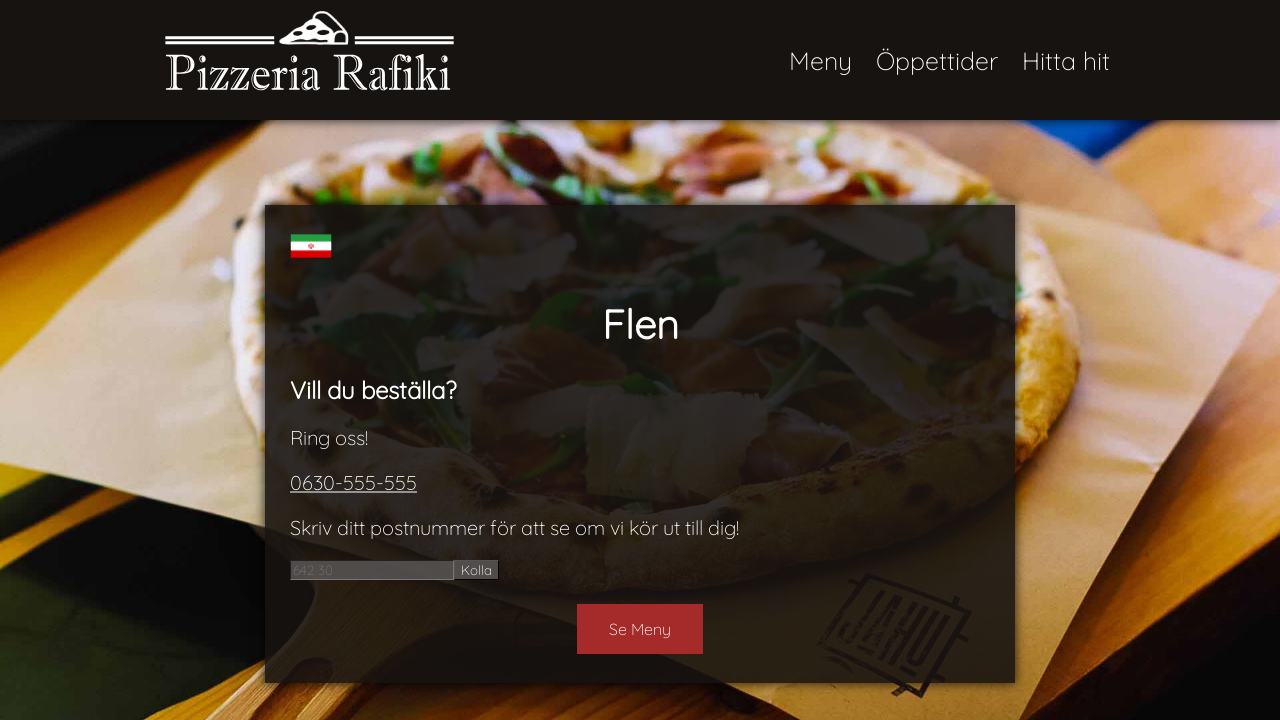

Waited for anchor tags to load on flen.html
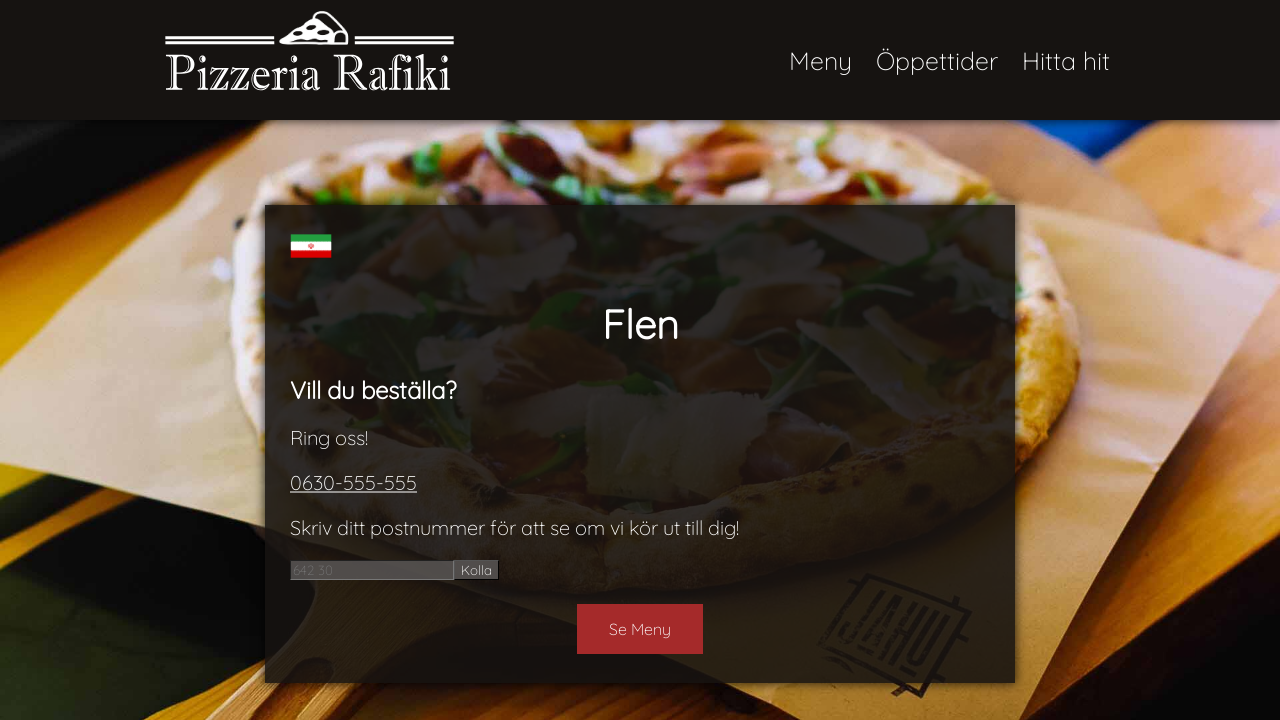

Retrieved all anchor tags from flen.html
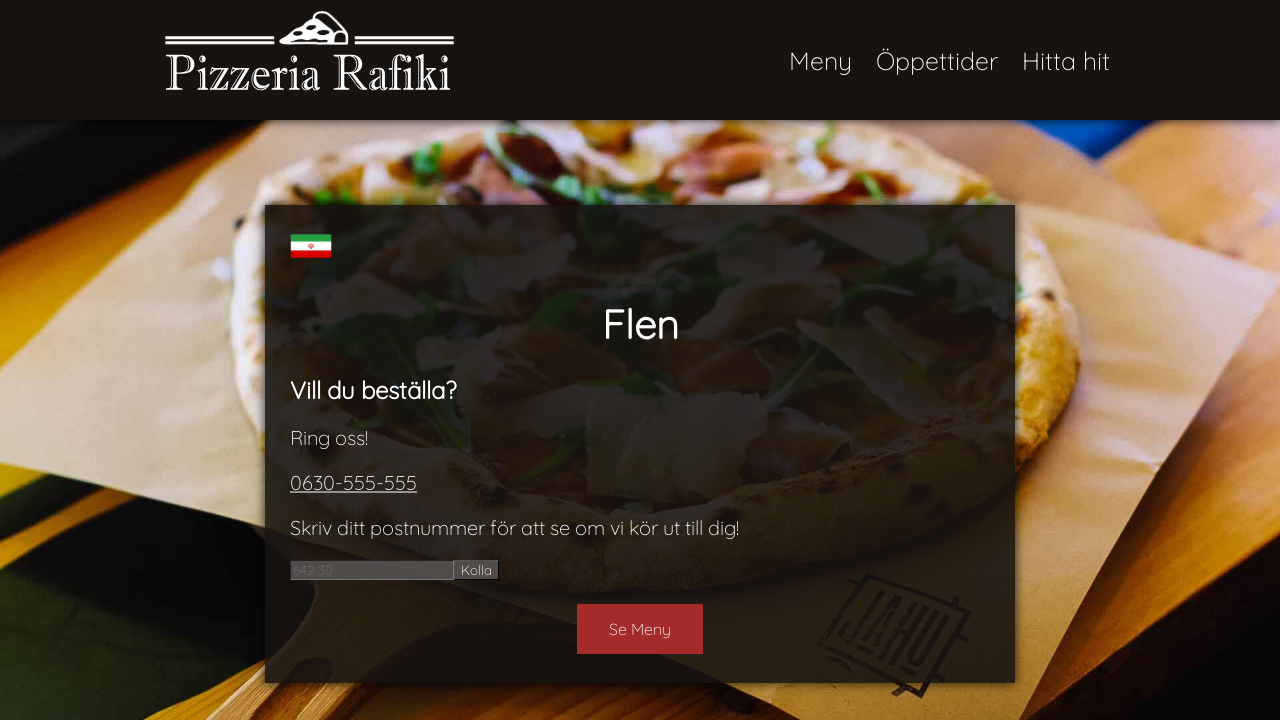

Checked link with href: flen.html
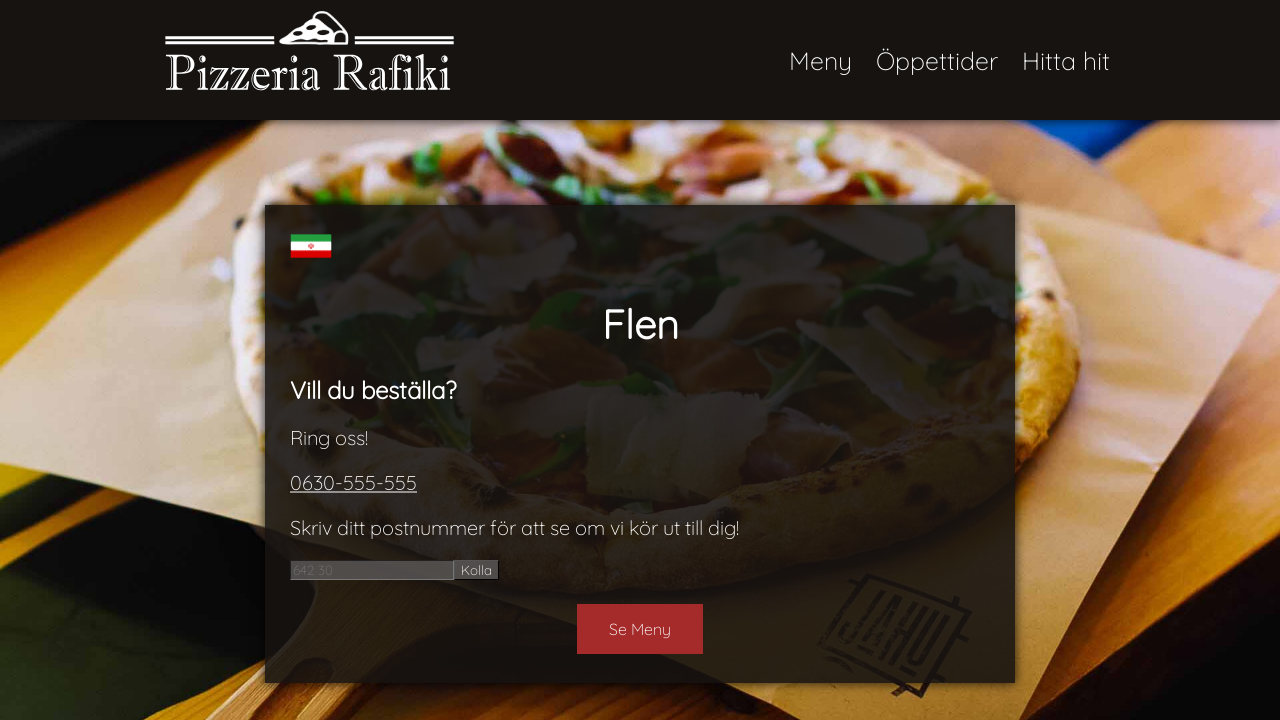

Asserted that link href is valid (not empty or just '#')
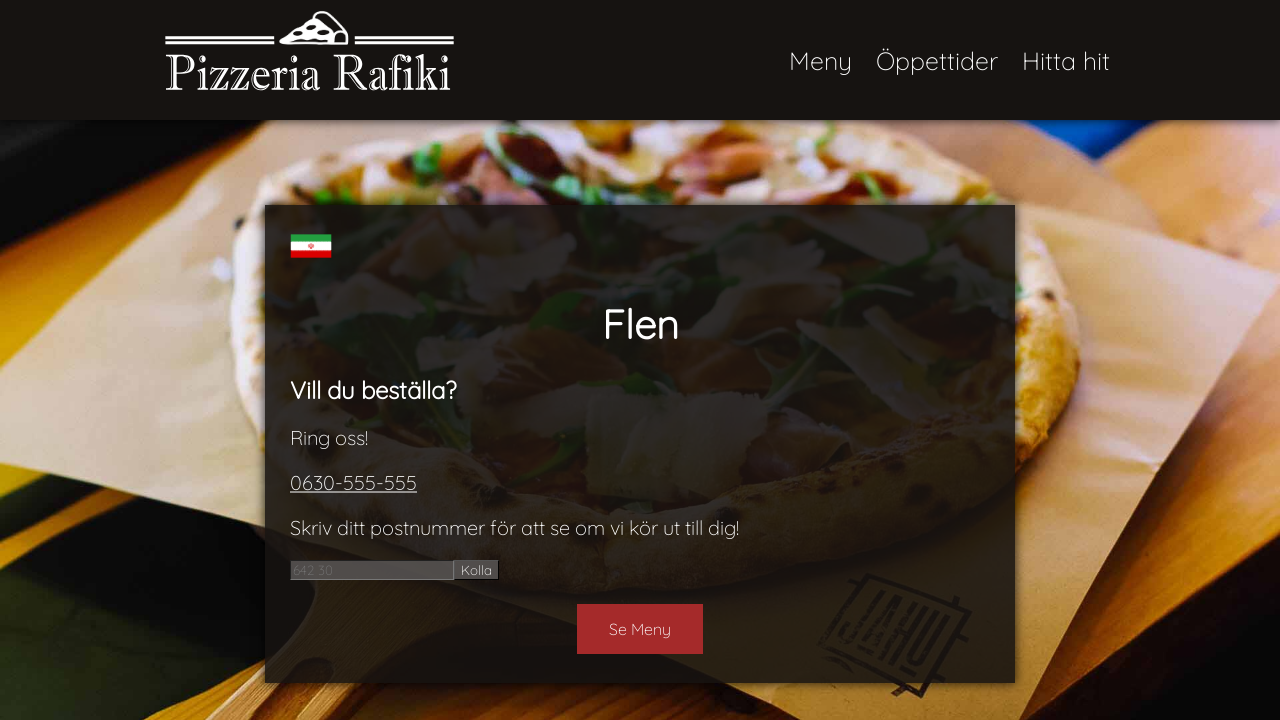

Checked link with href: #Order
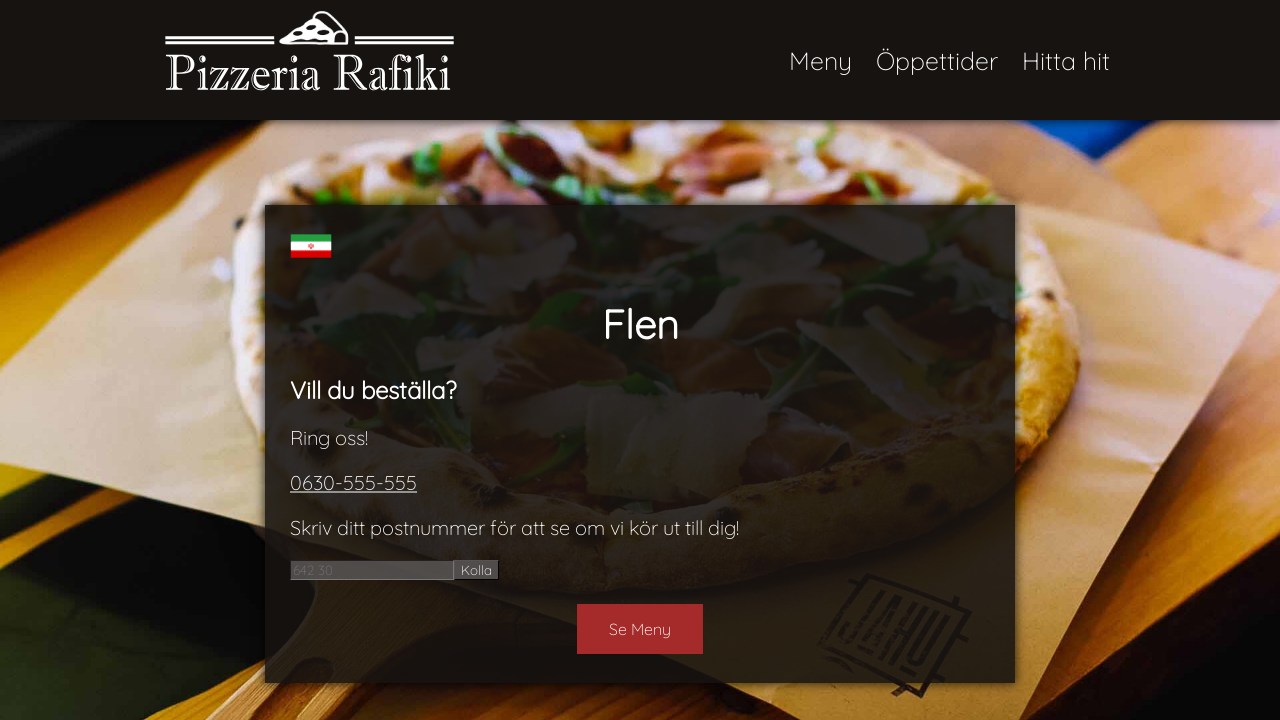

Asserted that link href is valid (not empty or just '#')
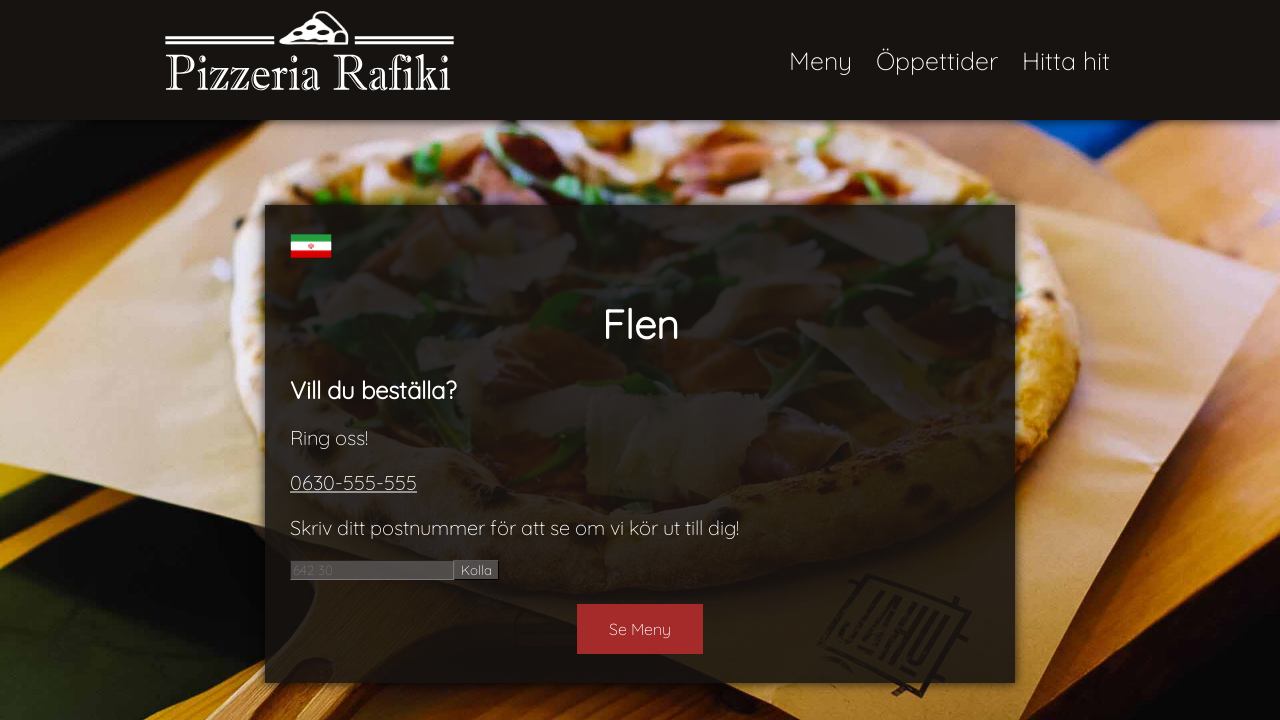

Checked link with href: #OpenHours
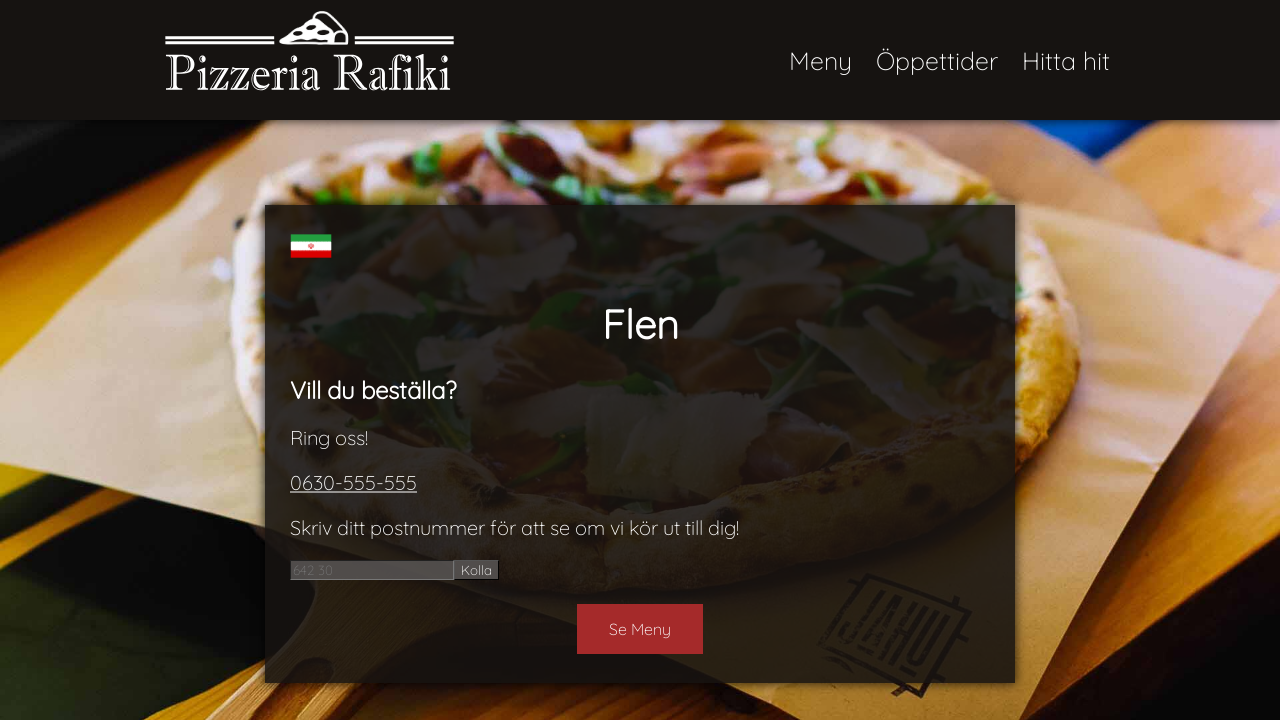

Asserted that link href is valid (not empty or just '#')
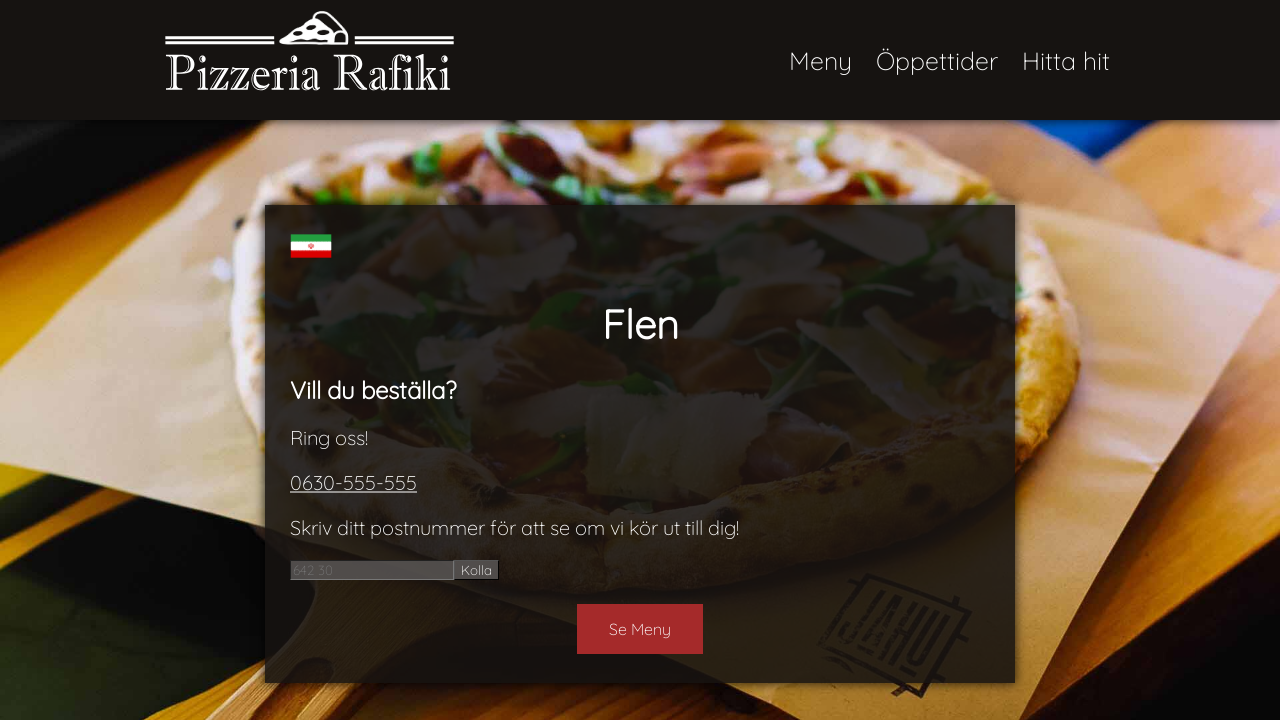

Checked link with href: #navMap
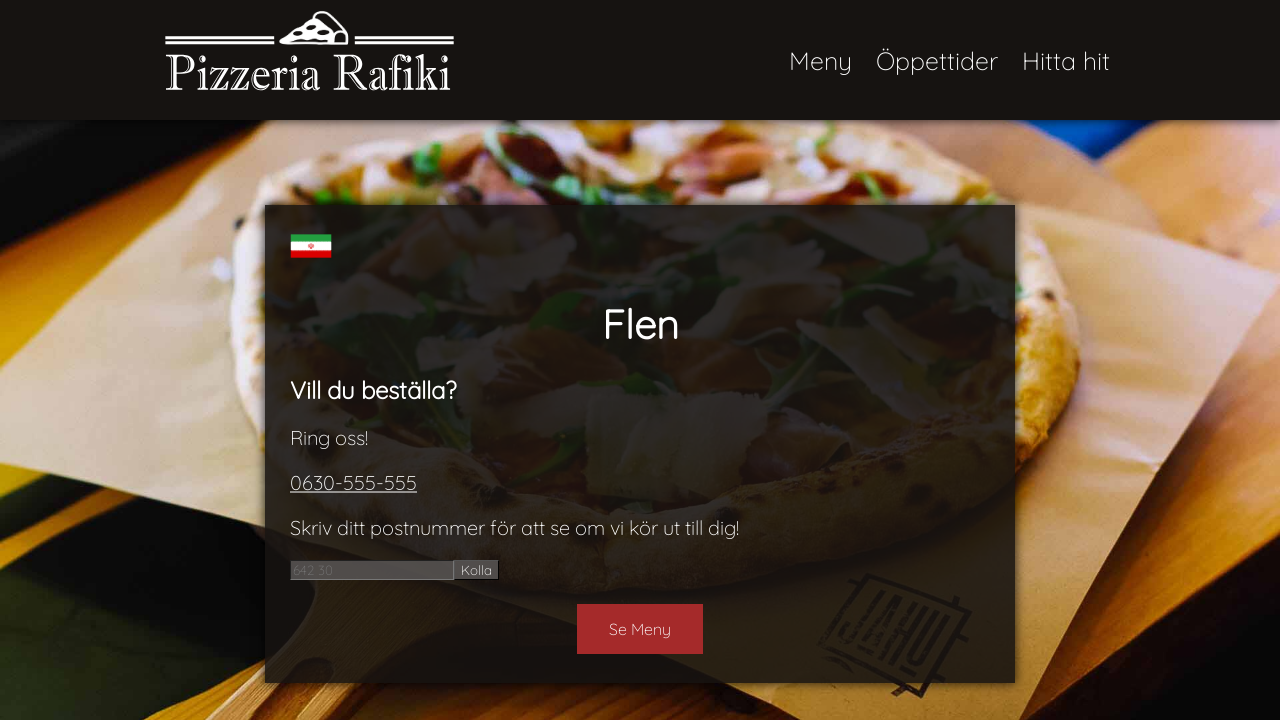

Asserted that link href is valid (not empty or just '#')
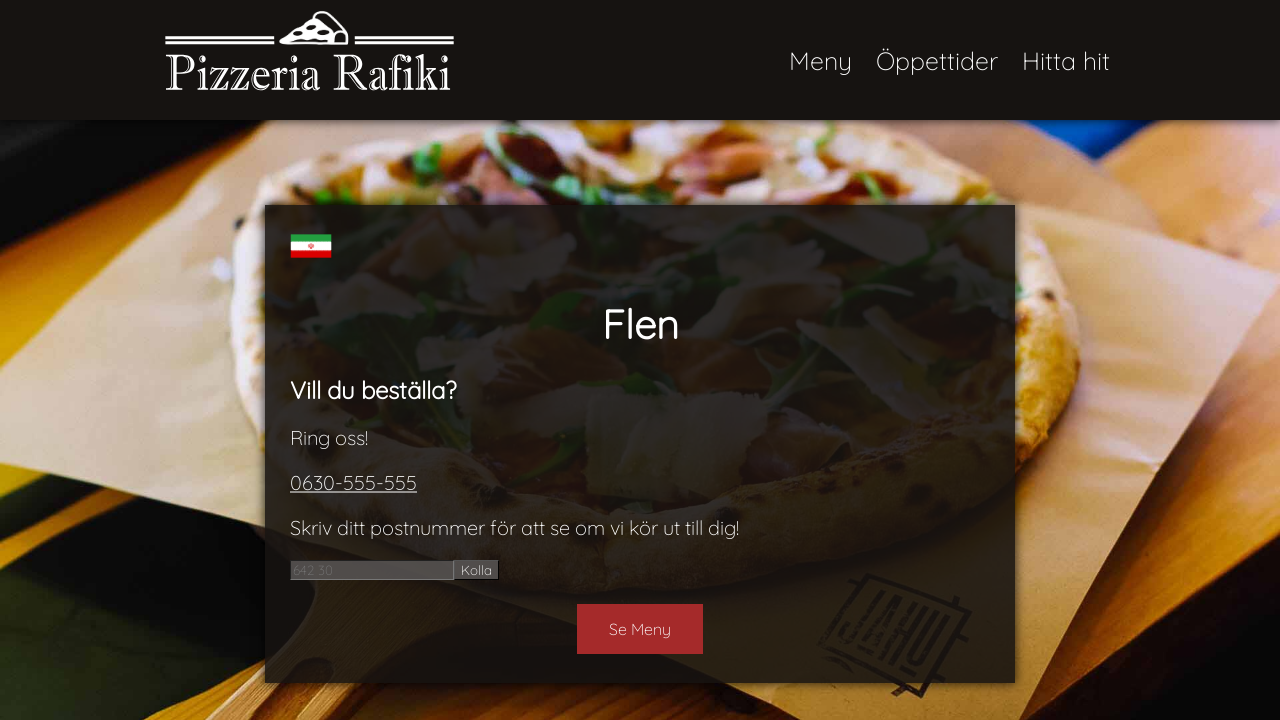

Checked link with href: flen-per.html
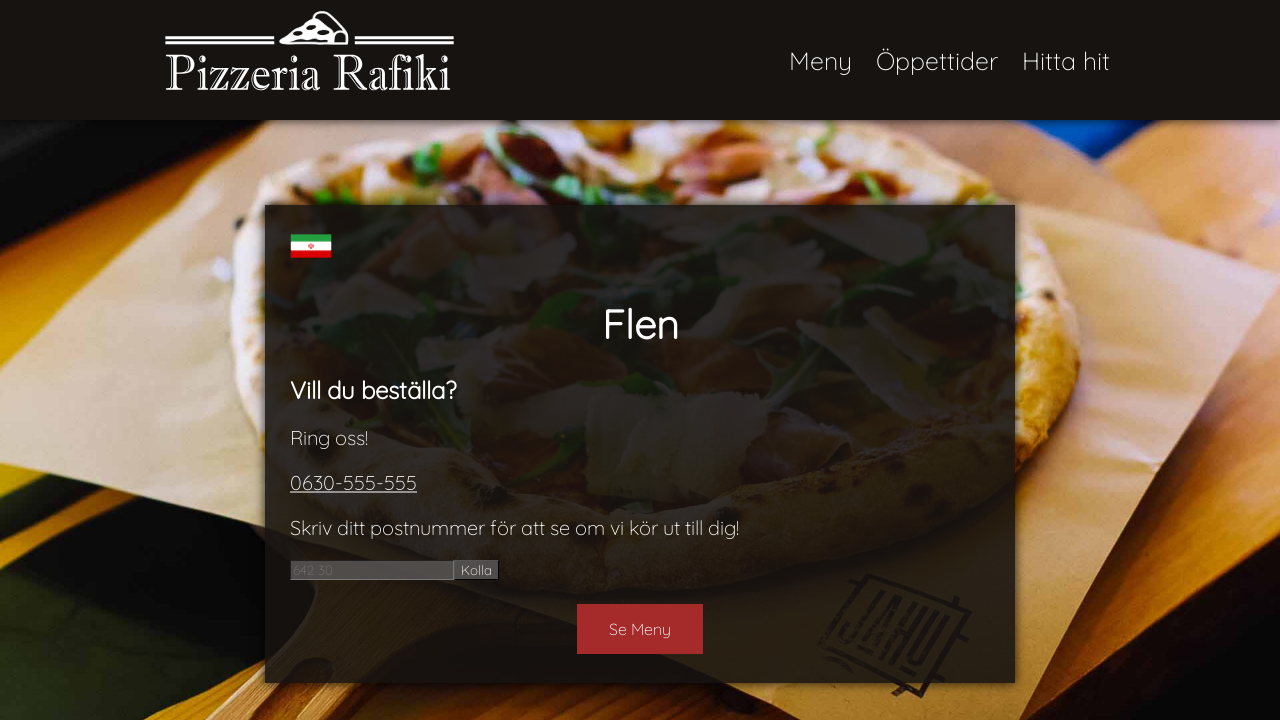

Asserted that link href is valid (not empty or just '#')
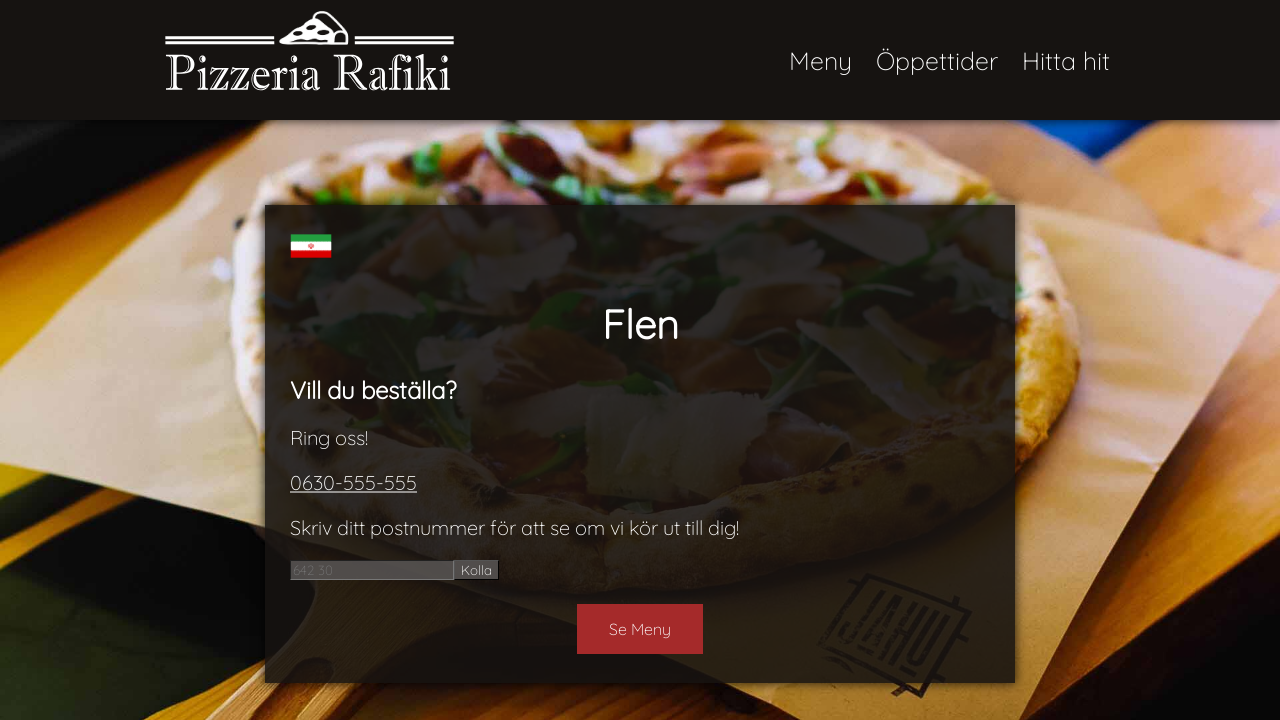

Checked link with href: tel:0630-555-555
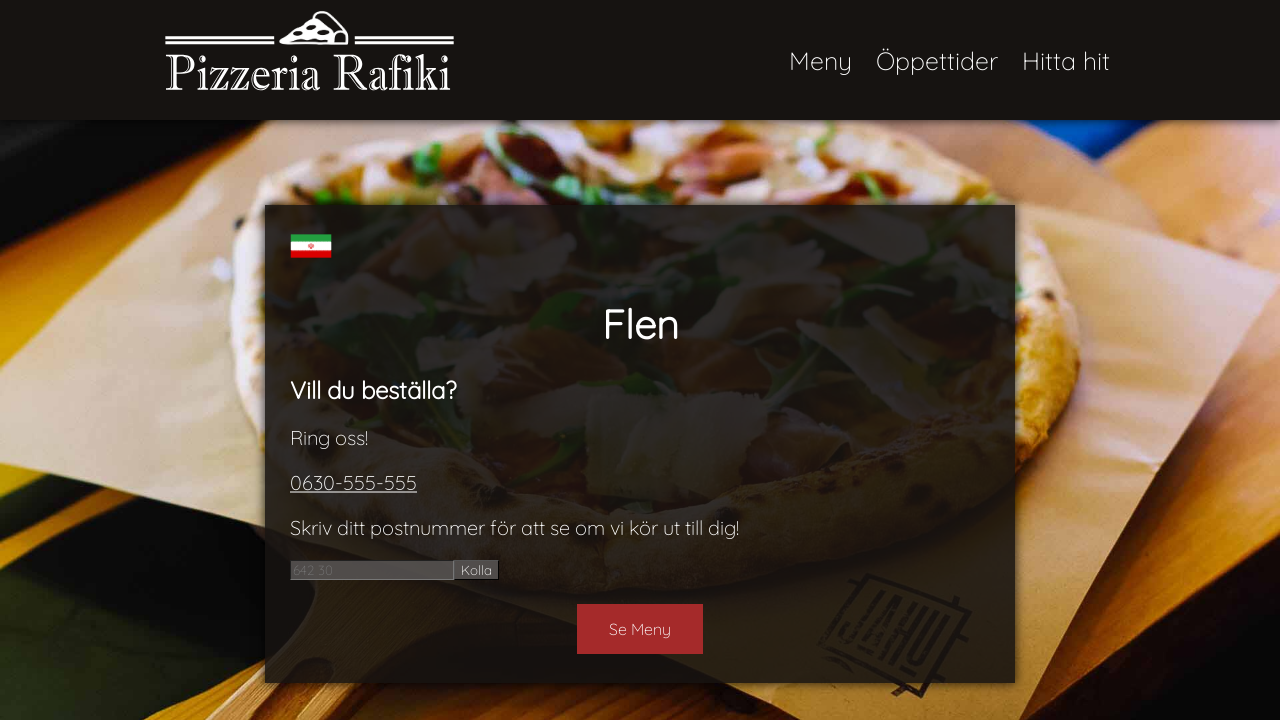

Asserted that link href is valid (not empty or just '#')
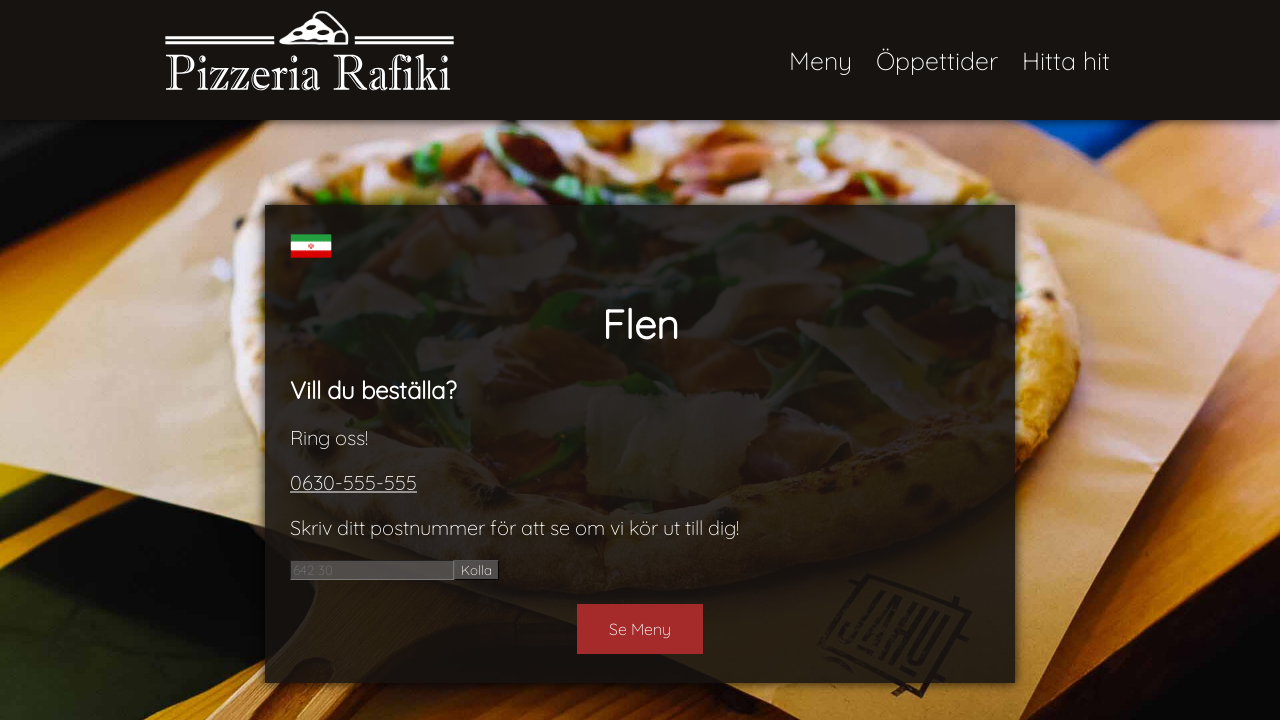

Checked link with href: #Order
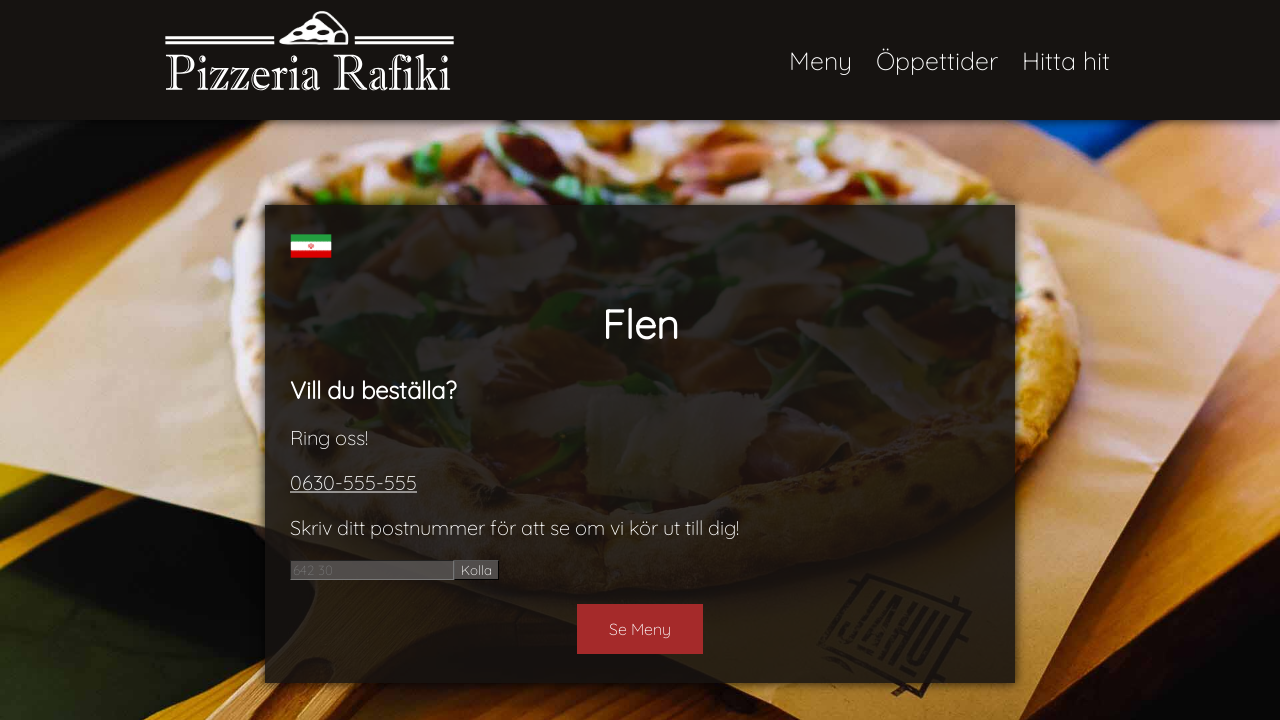

Asserted that link href is valid (not empty or just '#')
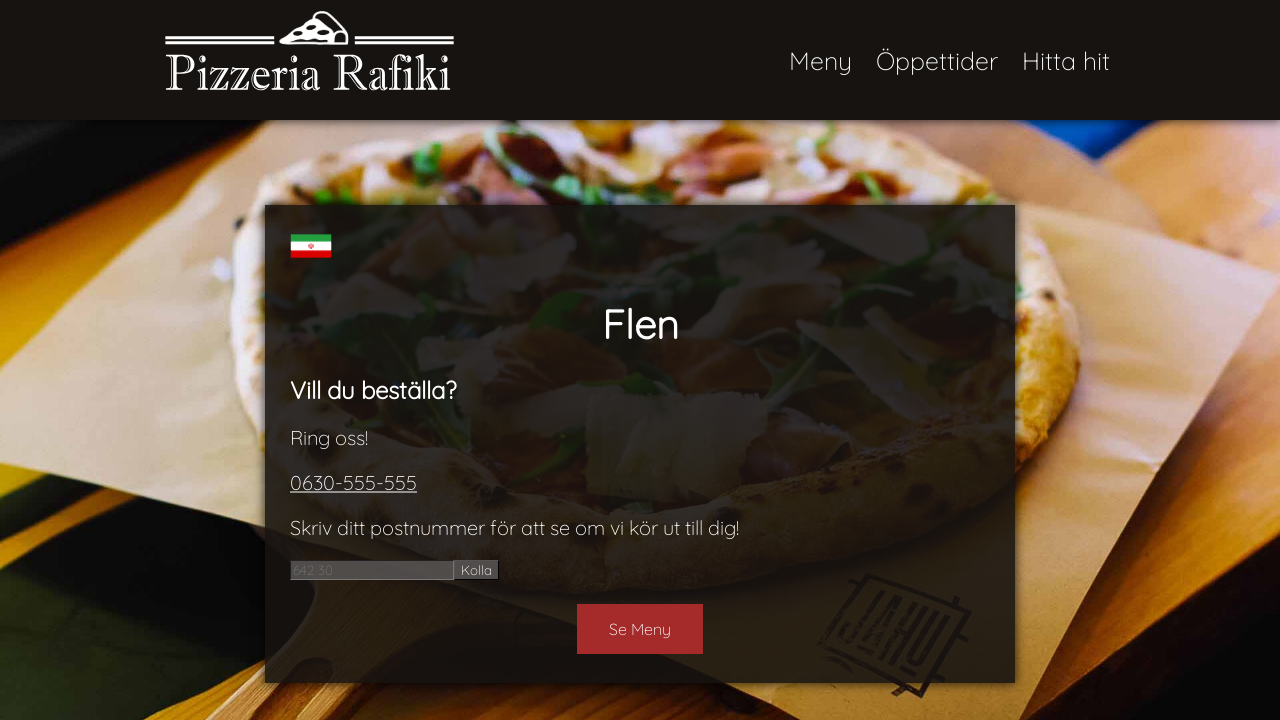

Checked link with href: mailto:info@rafiki.se
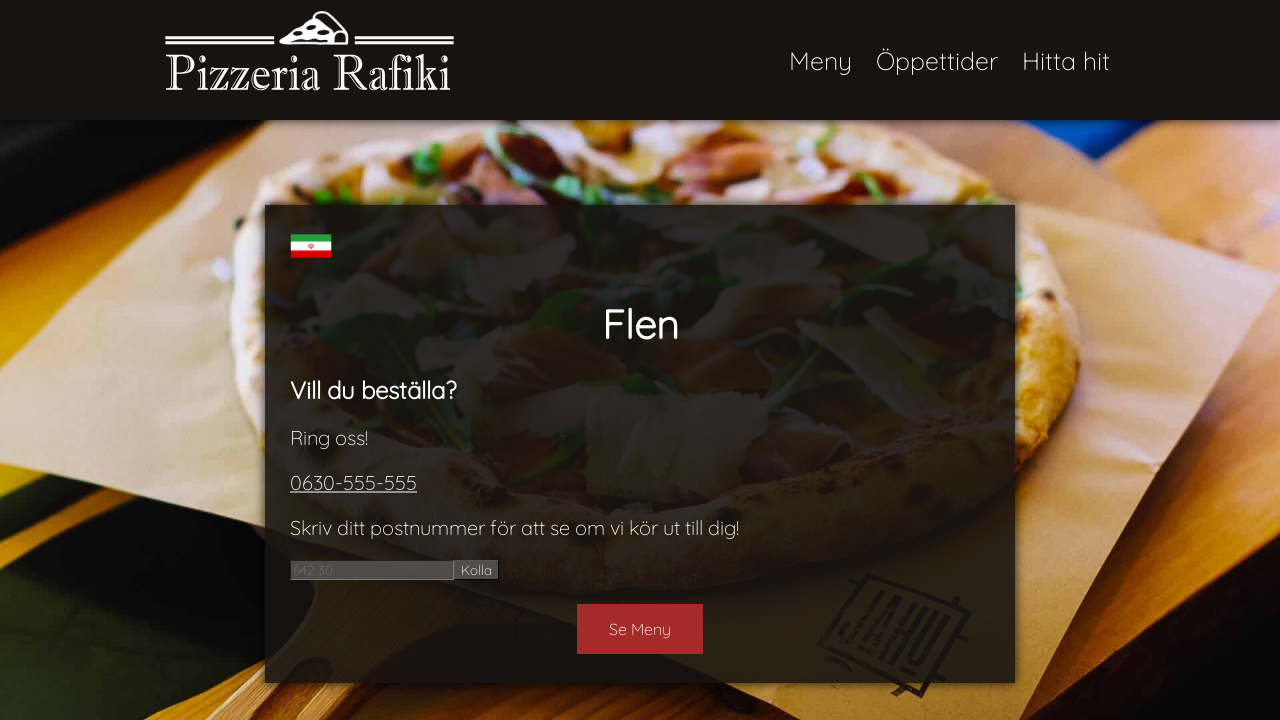

Asserted that link href is valid (not empty or just '#')
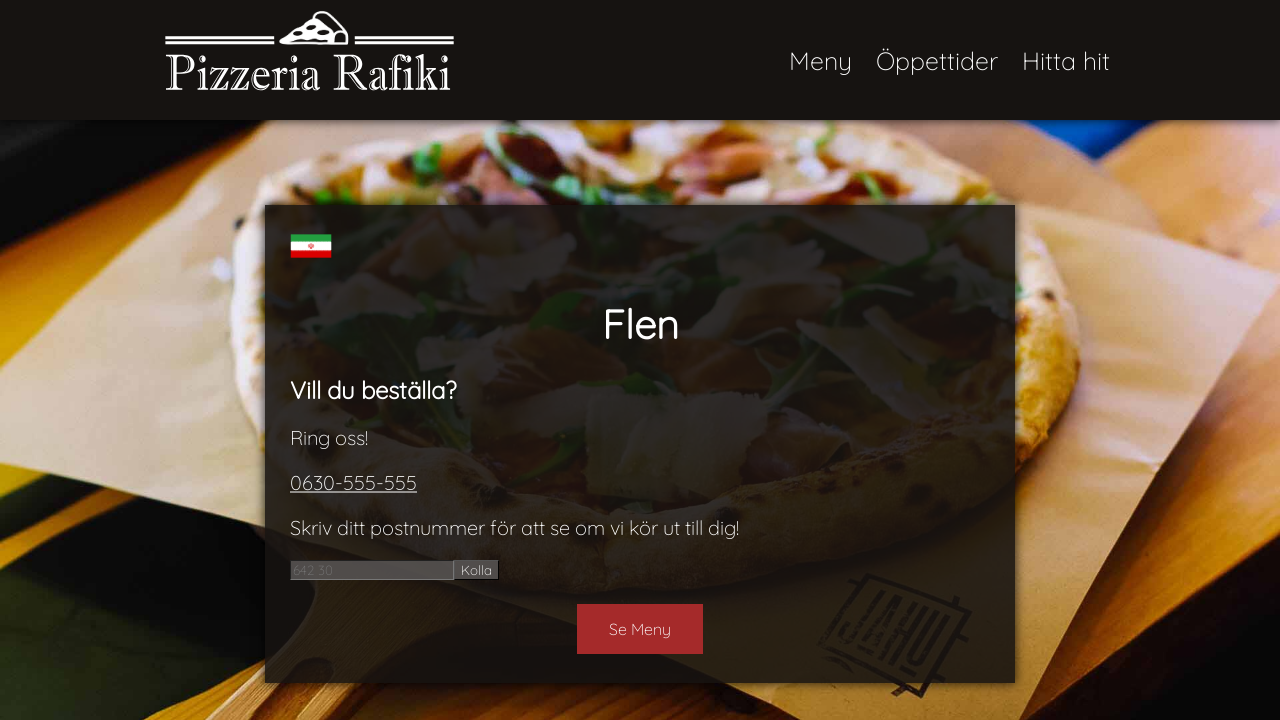

Checked link with href: tel:0630-555-555
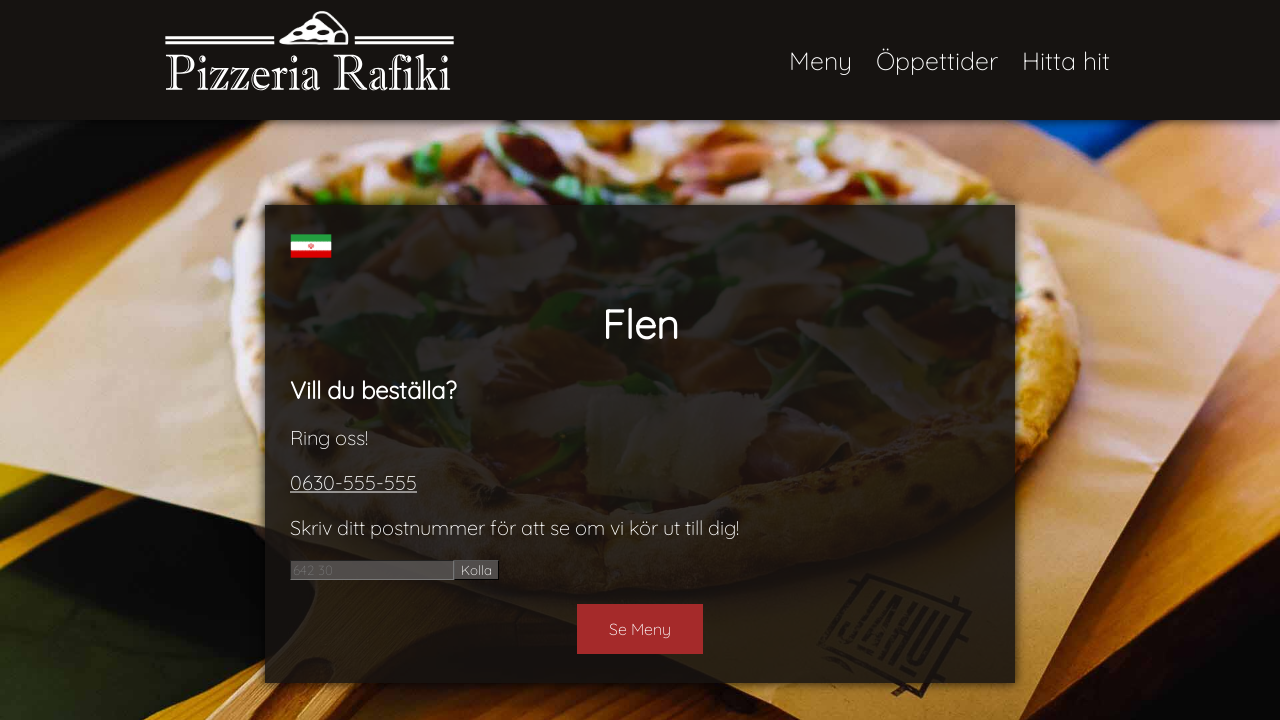

Asserted that link href is valid (not empty or just '#')
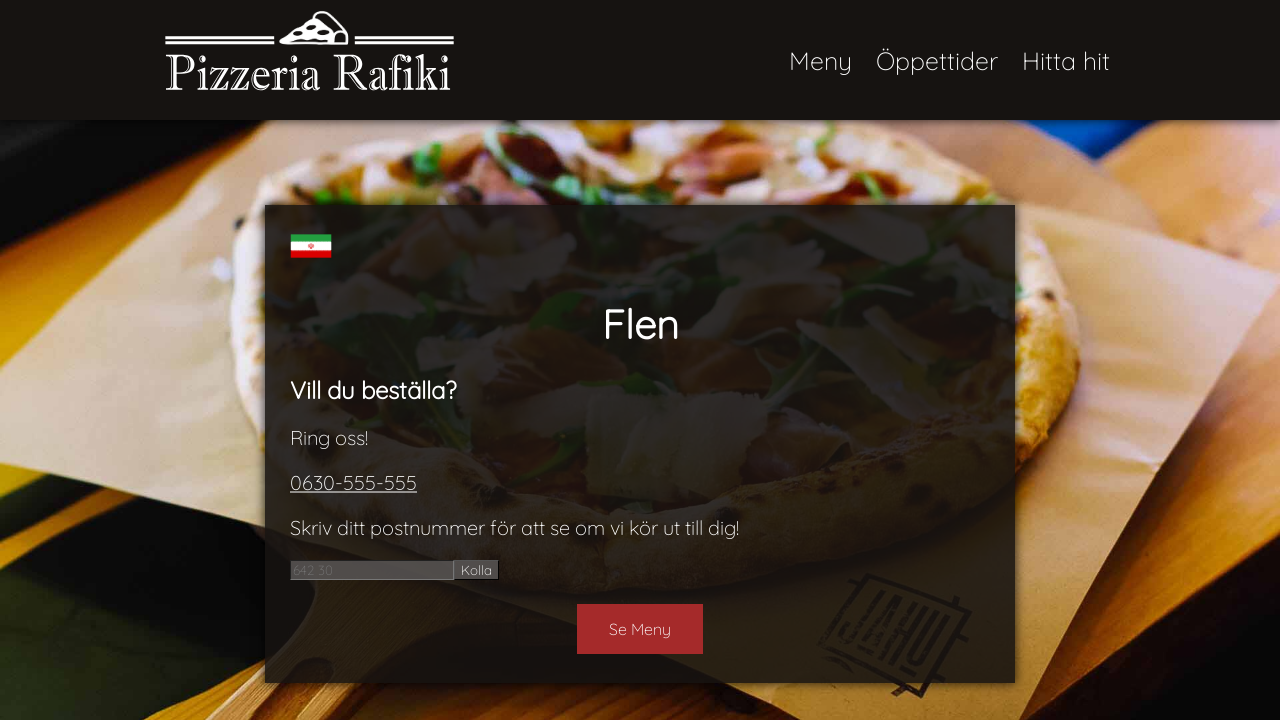

Checked link with href: https://facebook.com/NTIuppsala
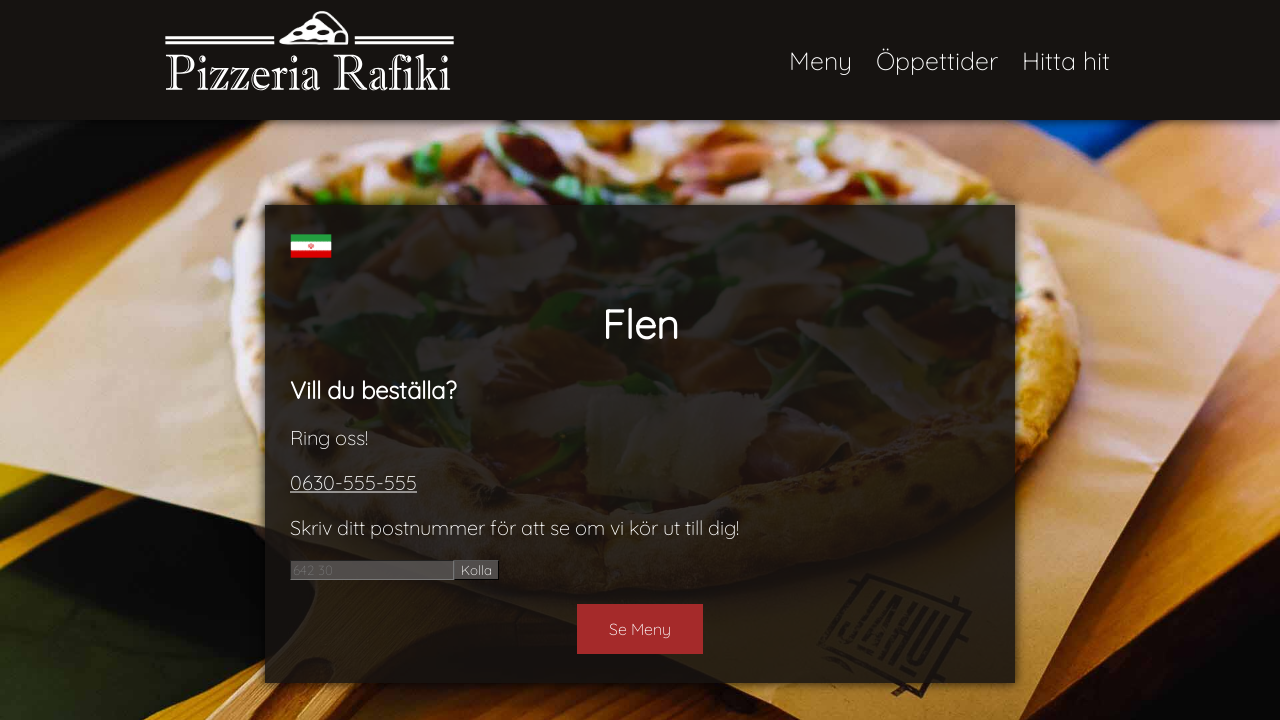

Asserted that link href is valid (not empty or just '#')
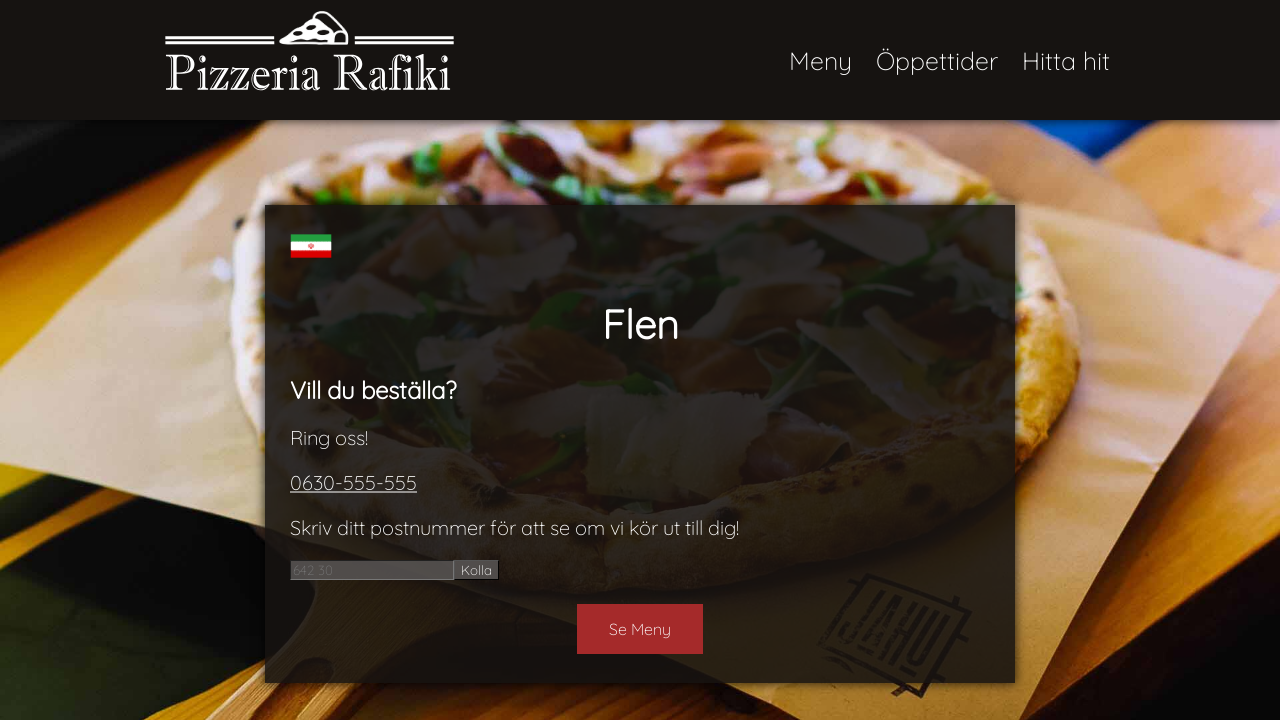

Checked link with href: https://twitter.com/NTIuppsala
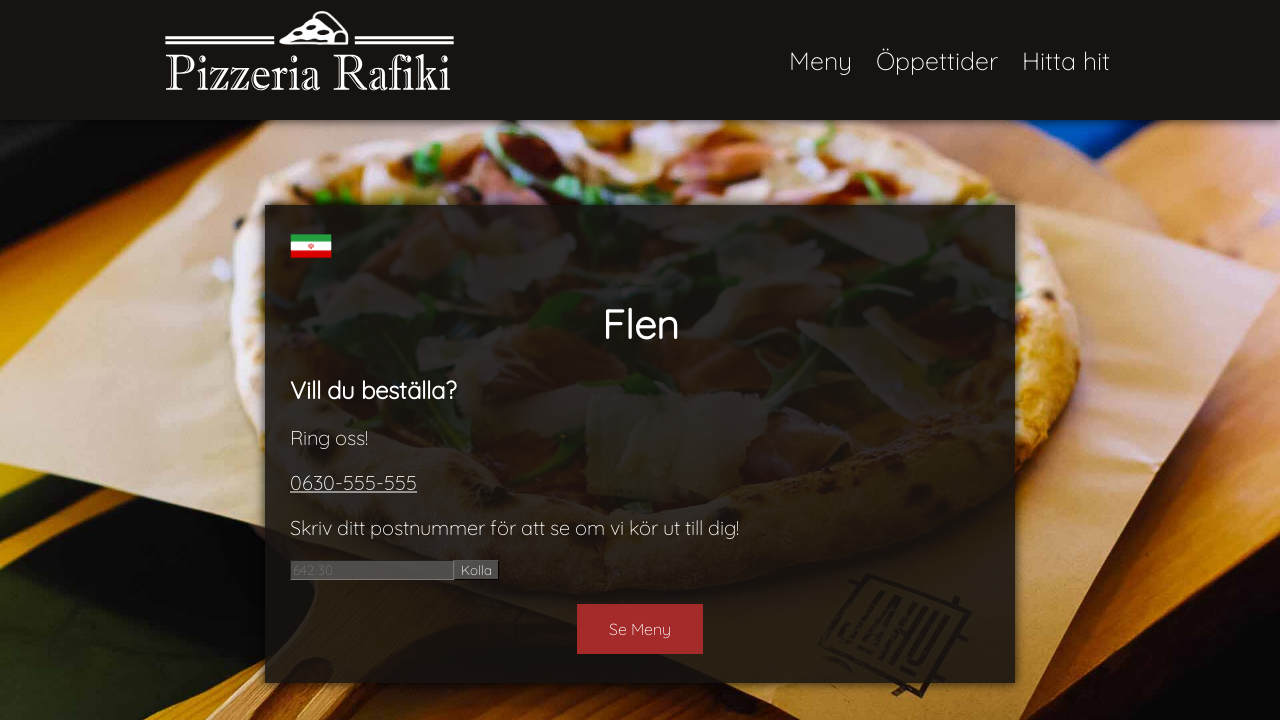

Asserted that link href is valid (not empty or just '#')
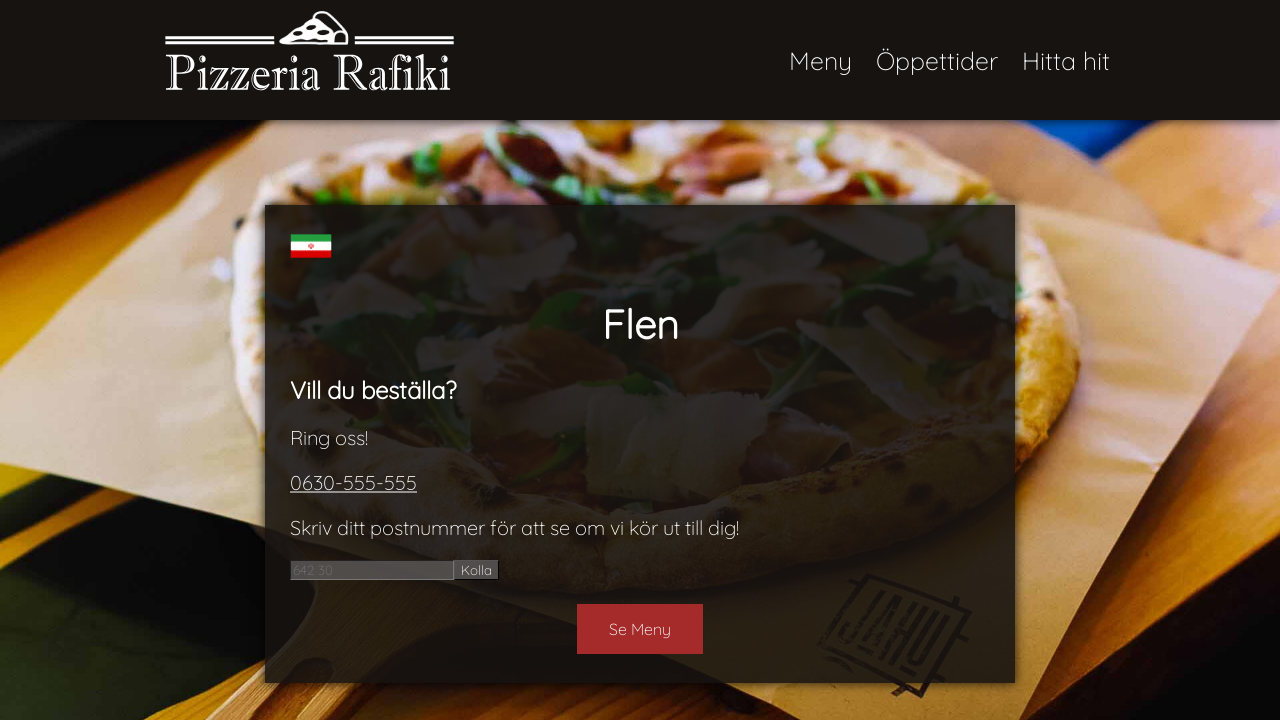

Checked link with href: https://instagram.com/NTIuppsala
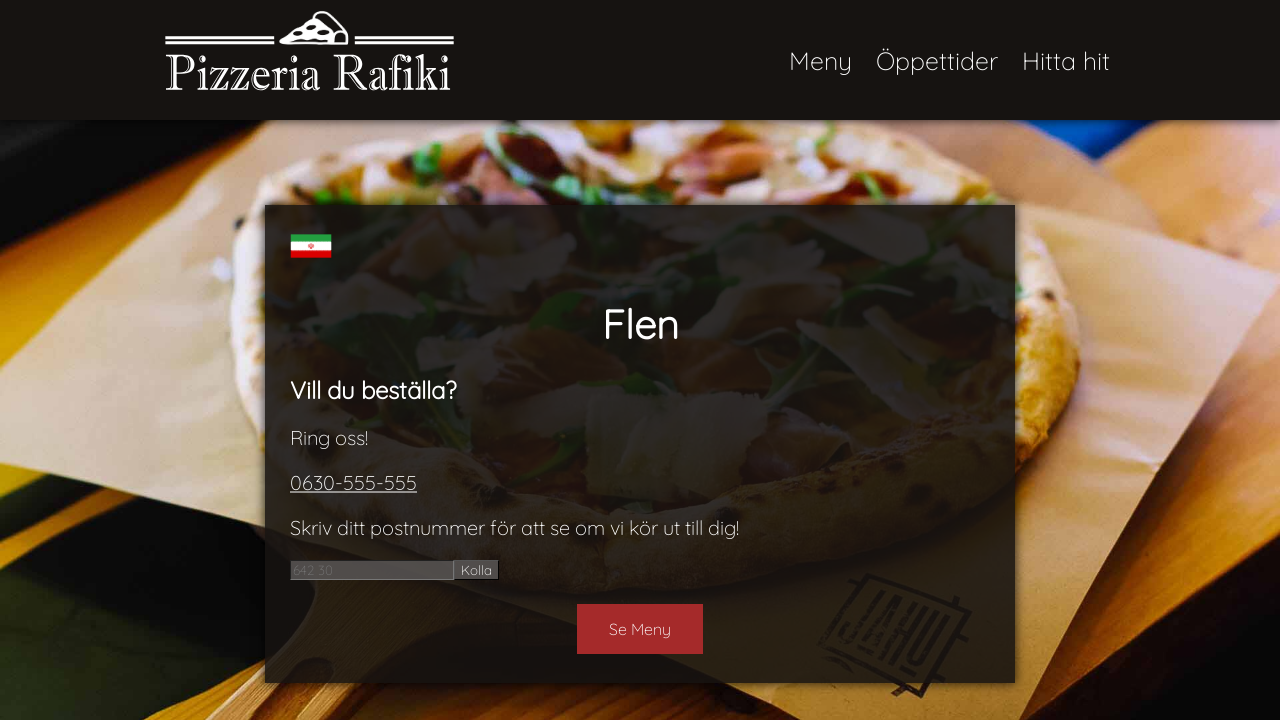

Asserted that link href is valid (not empty or just '#')
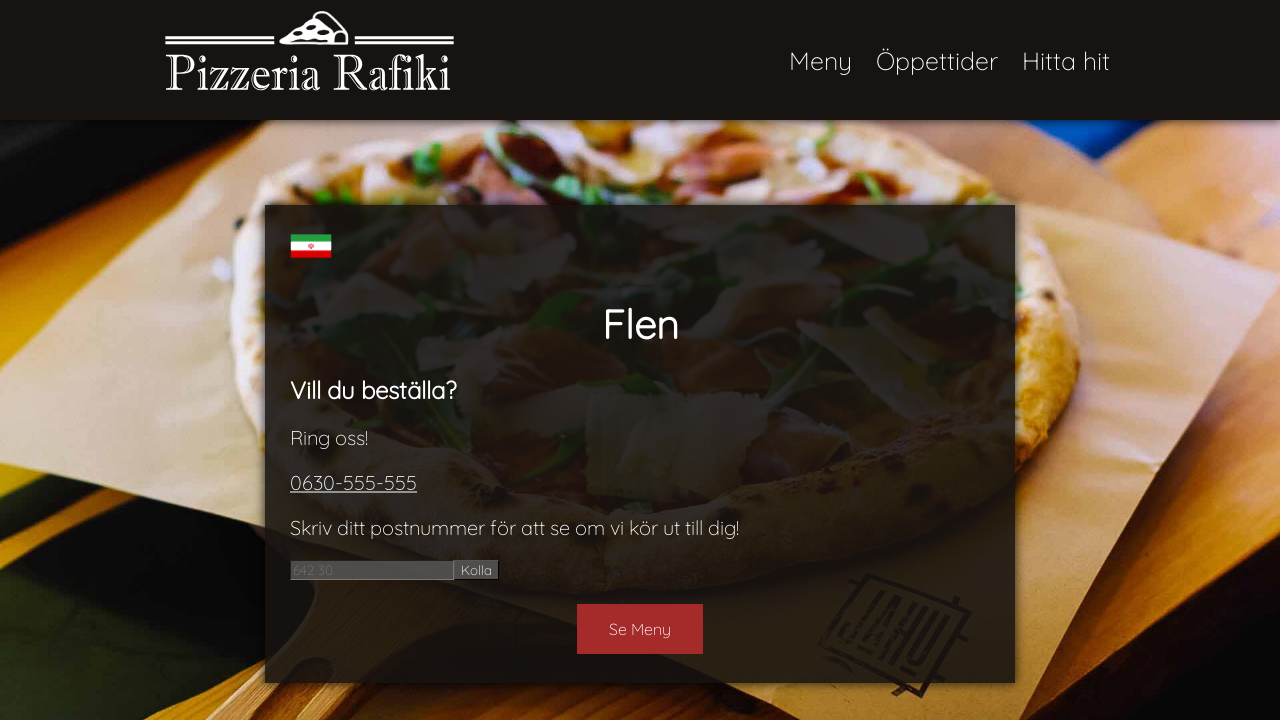

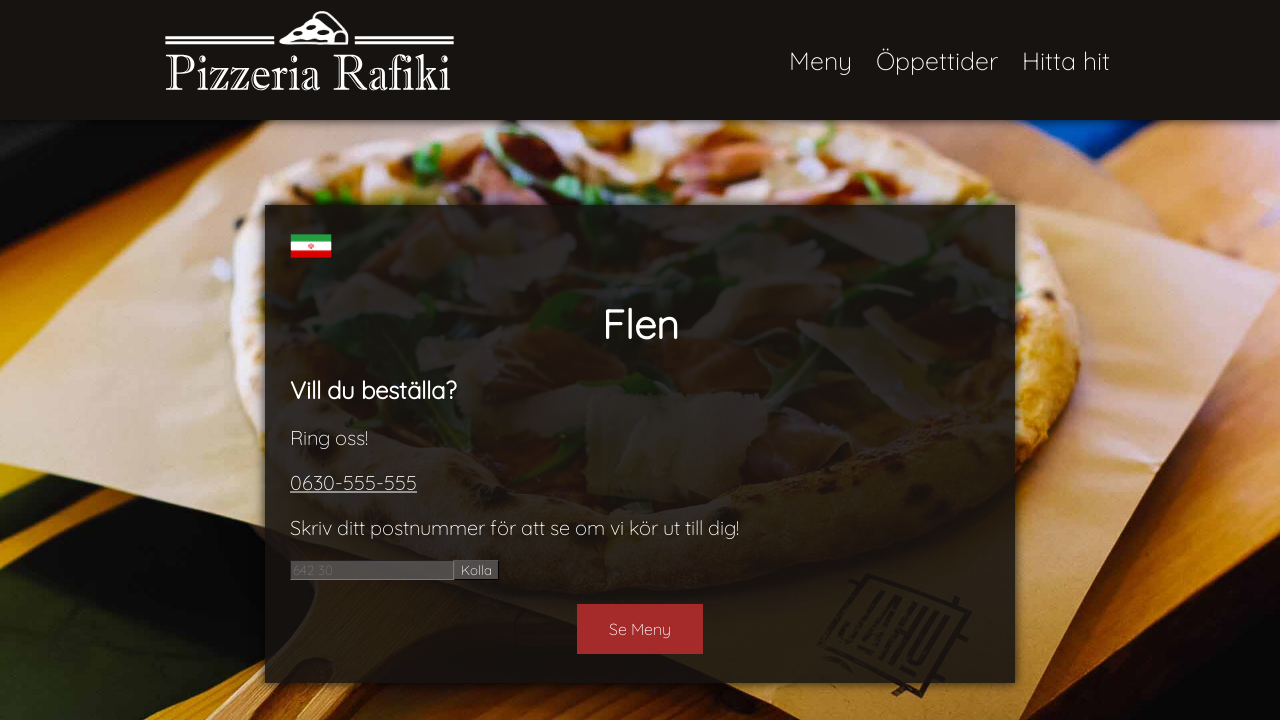